Tests filling out a large form by entering text into all input fields and clicking the submit button

Starting URL: http://suninjuly.github.io/huge_form.html

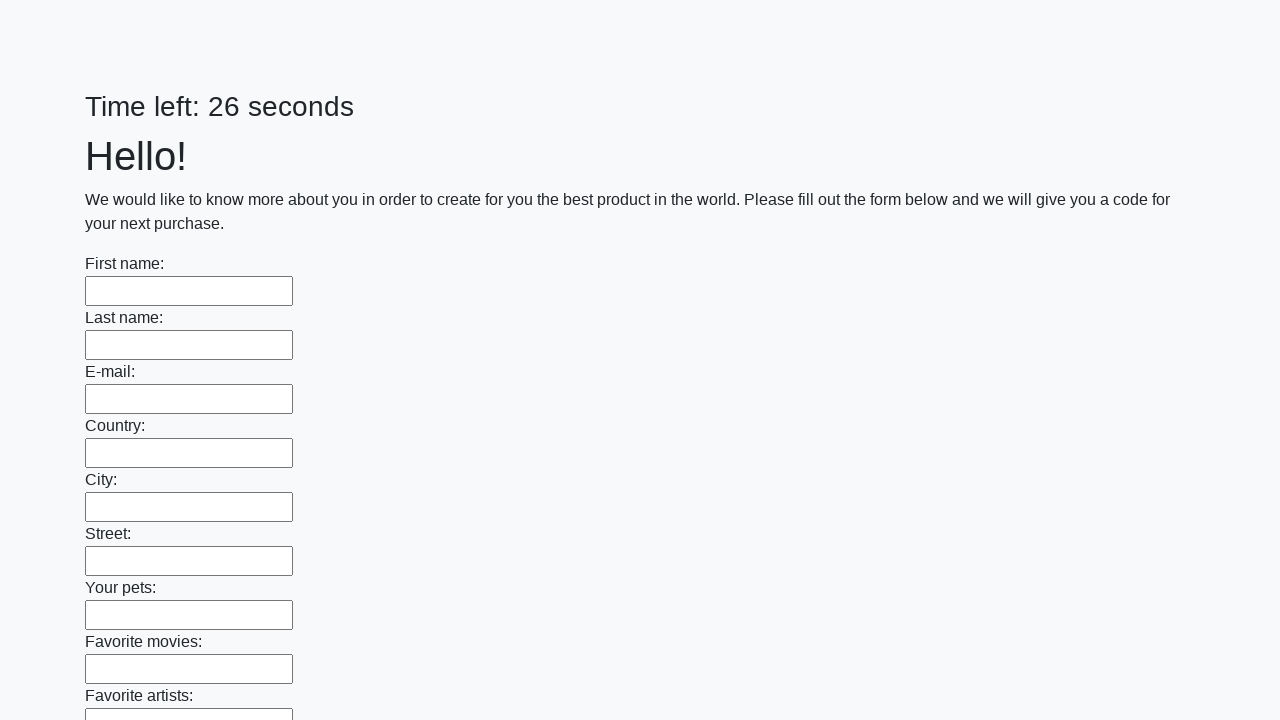

Located all input fields on the huge form page
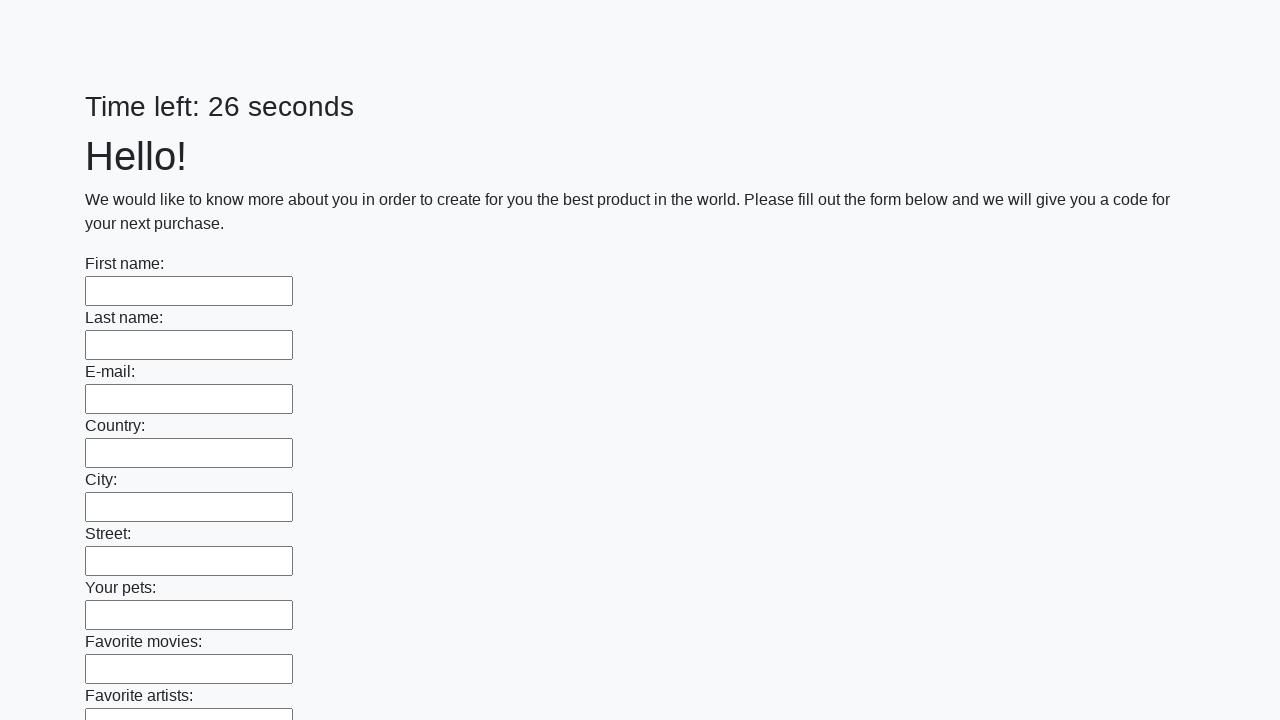

Filled an input field with 'Test Answer' on input >> nth=0
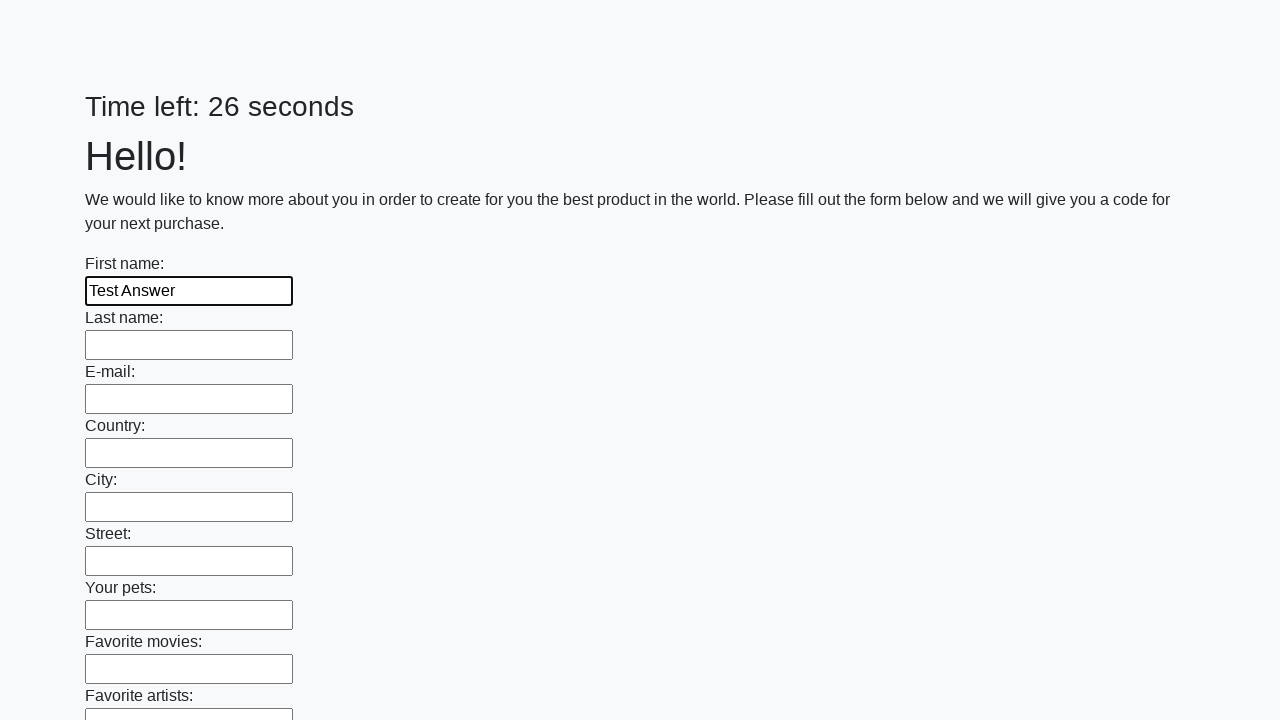

Filled an input field with 'Test Answer' on input >> nth=1
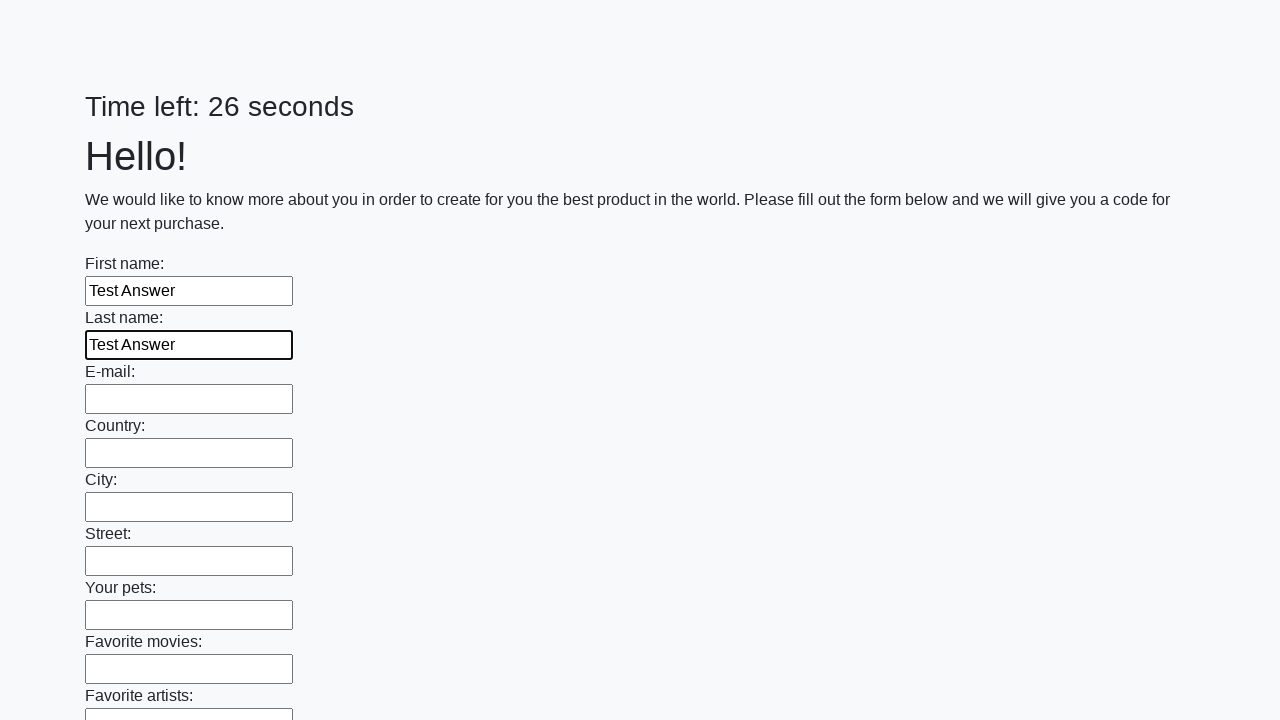

Filled an input field with 'Test Answer' on input >> nth=2
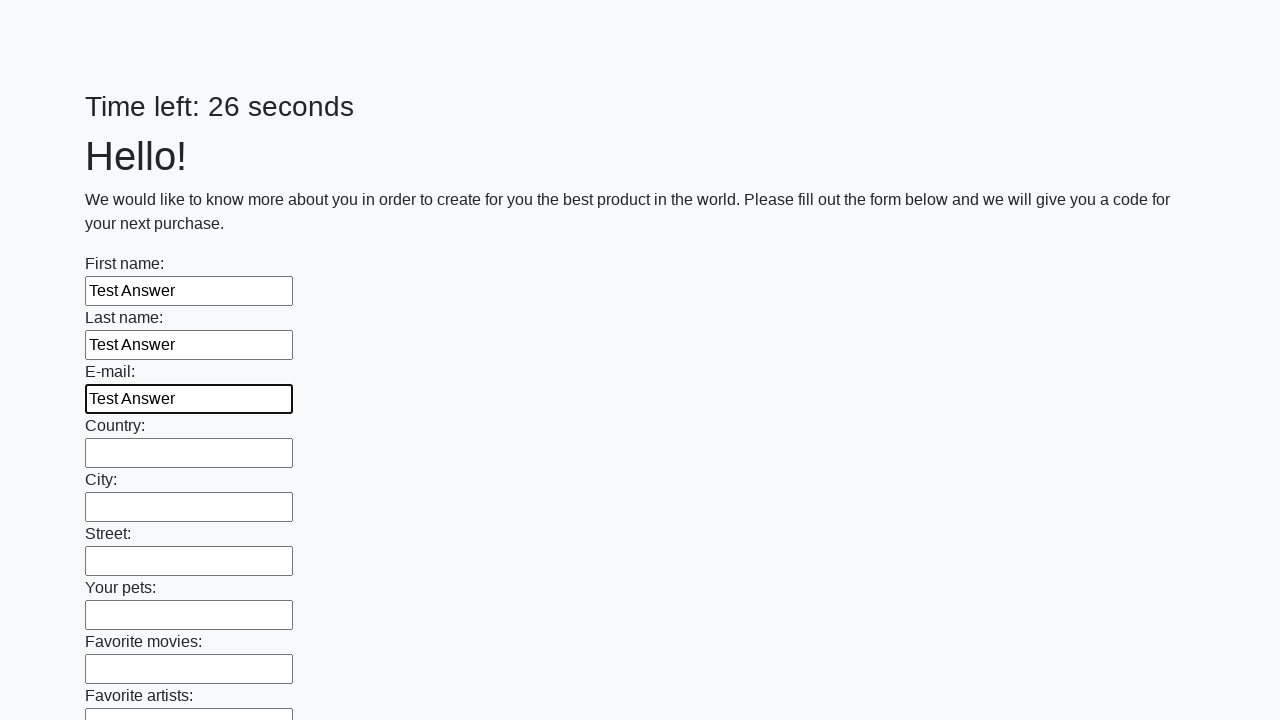

Filled an input field with 'Test Answer' on input >> nth=3
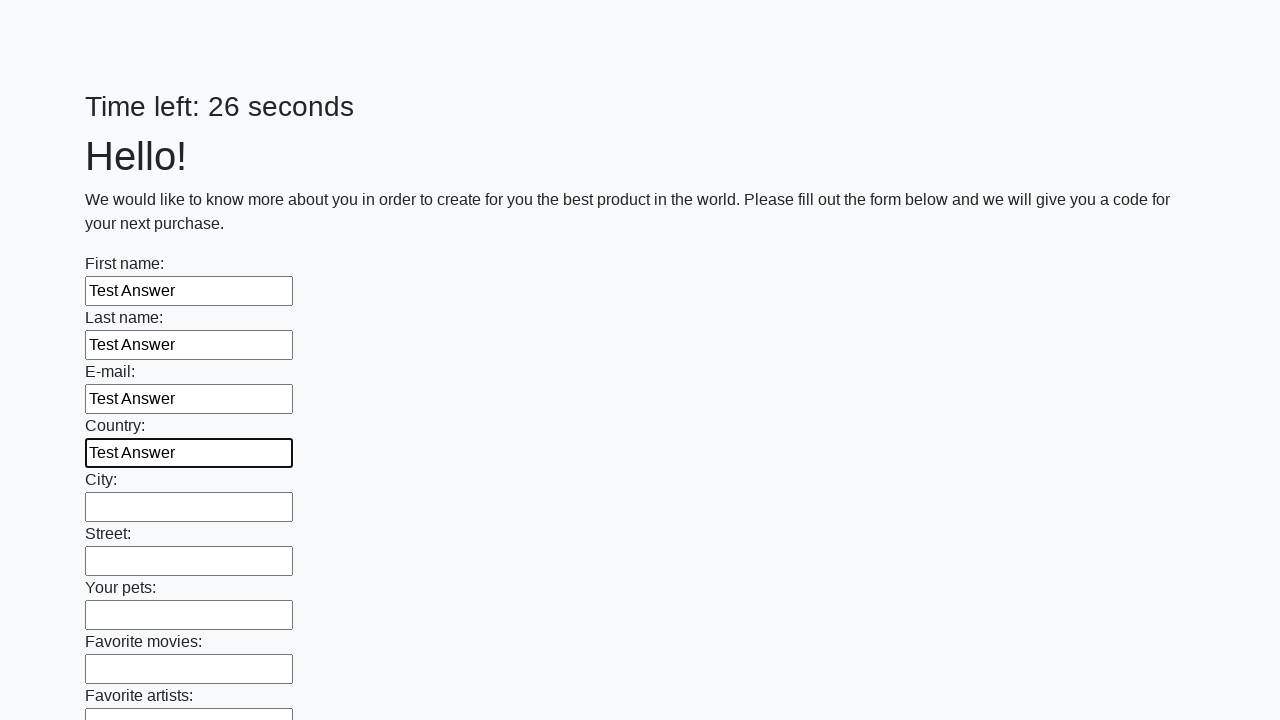

Filled an input field with 'Test Answer' on input >> nth=4
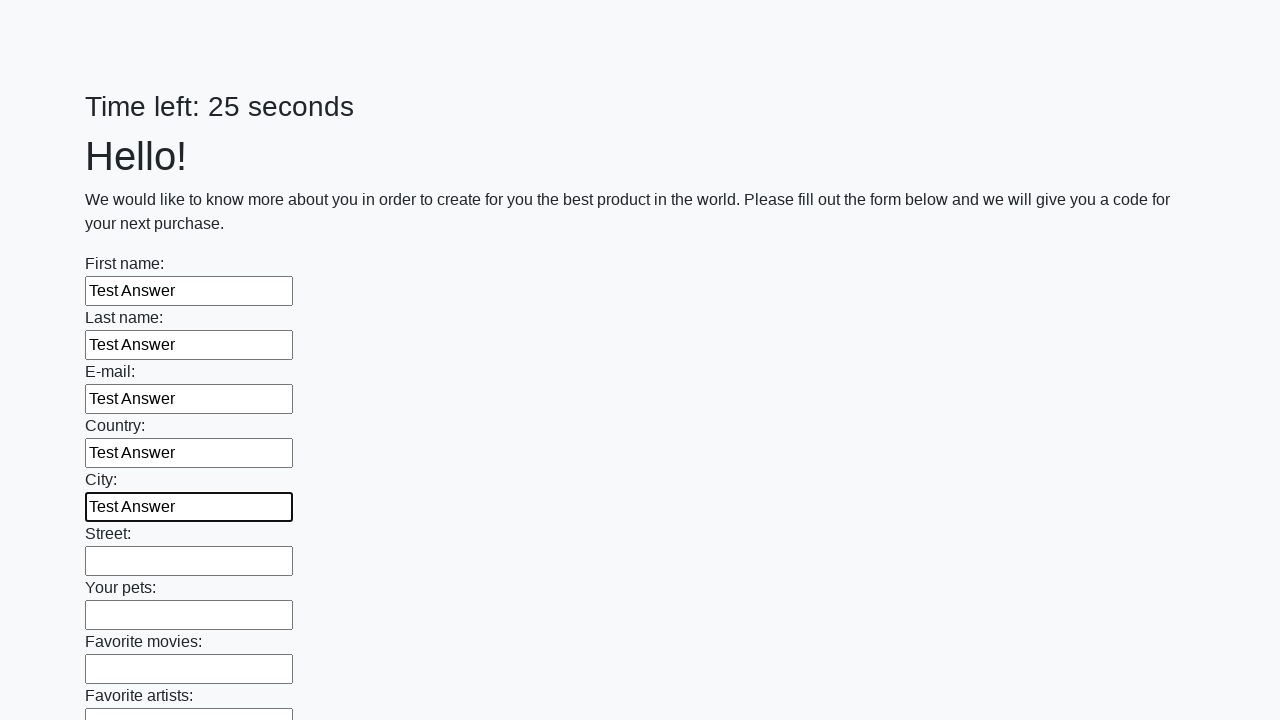

Filled an input field with 'Test Answer' on input >> nth=5
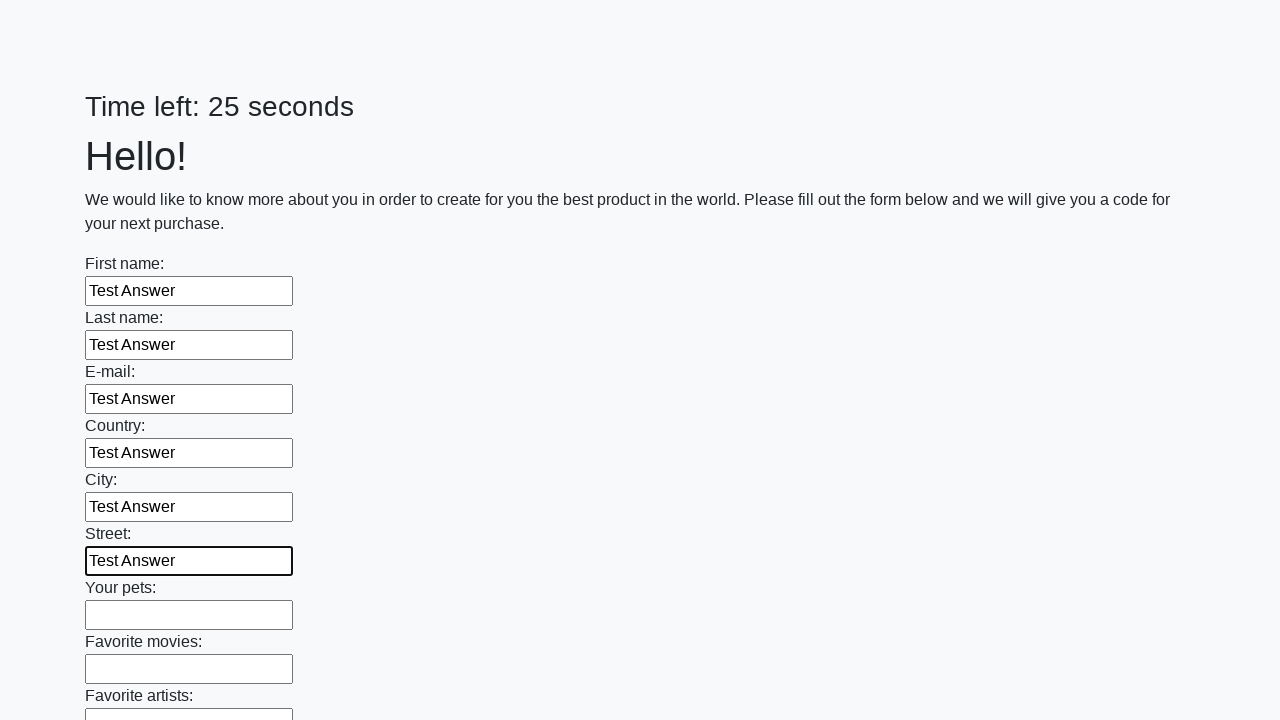

Filled an input field with 'Test Answer' on input >> nth=6
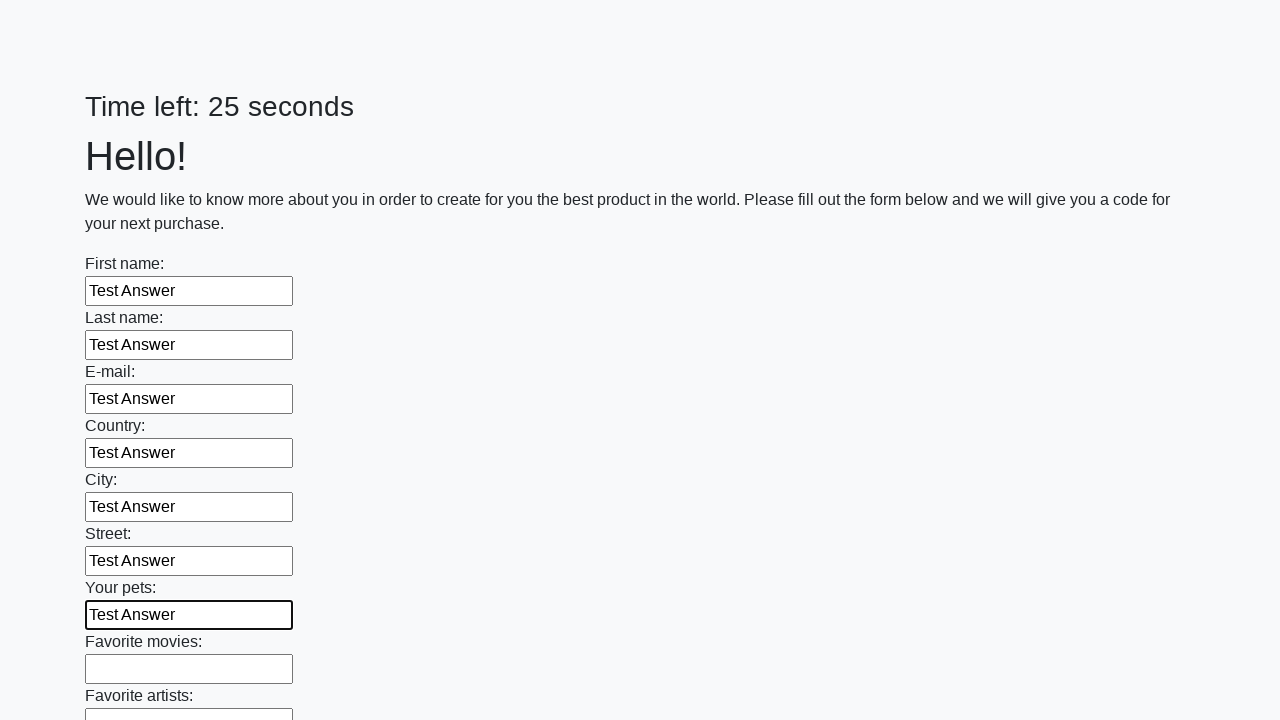

Filled an input field with 'Test Answer' on input >> nth=7
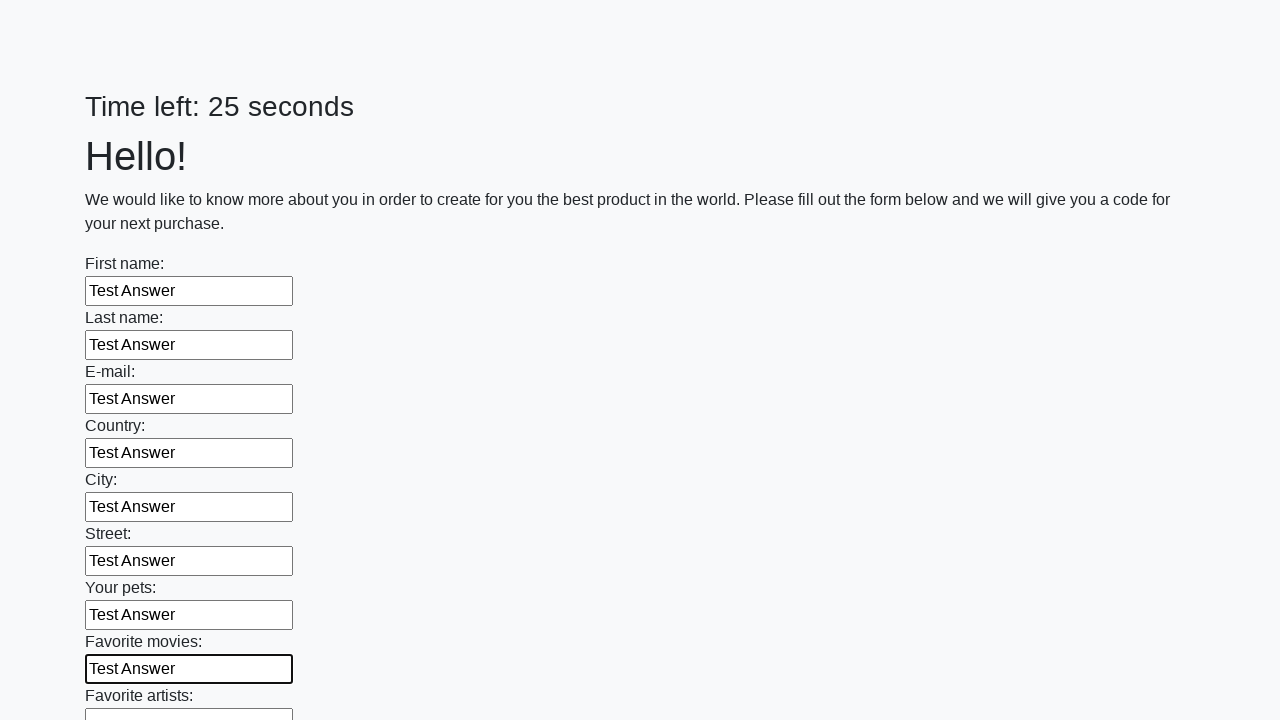

Filled an input field with 'Test Answer' on input >> nth=8
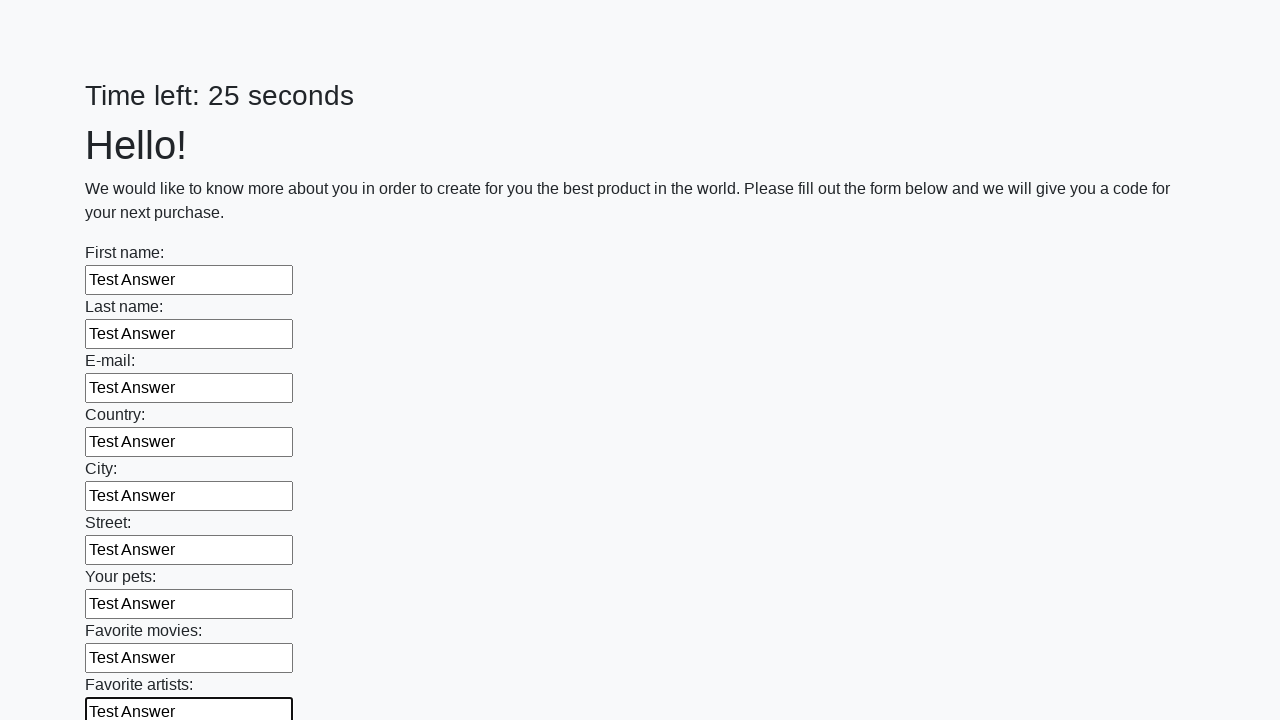

Filled an input field with 'Test Answer' on input >> nth=9
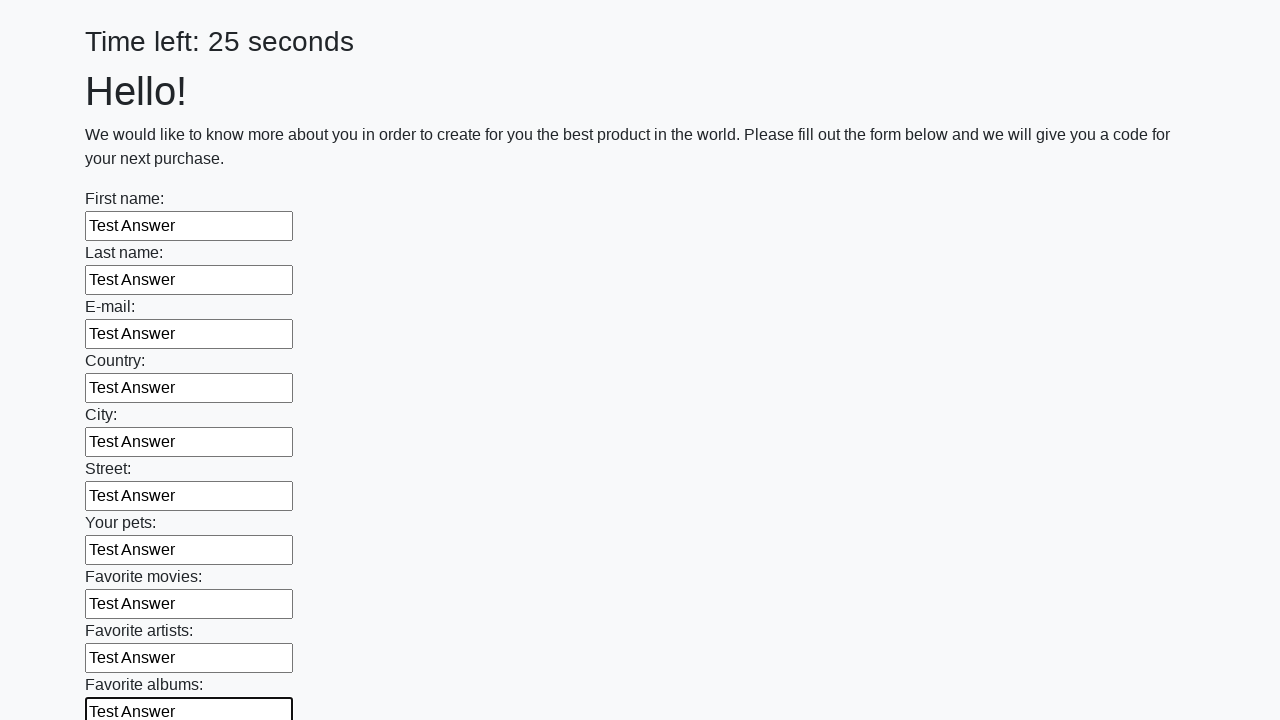

Filled an input field with 'Test Answer' on input >> nth=10
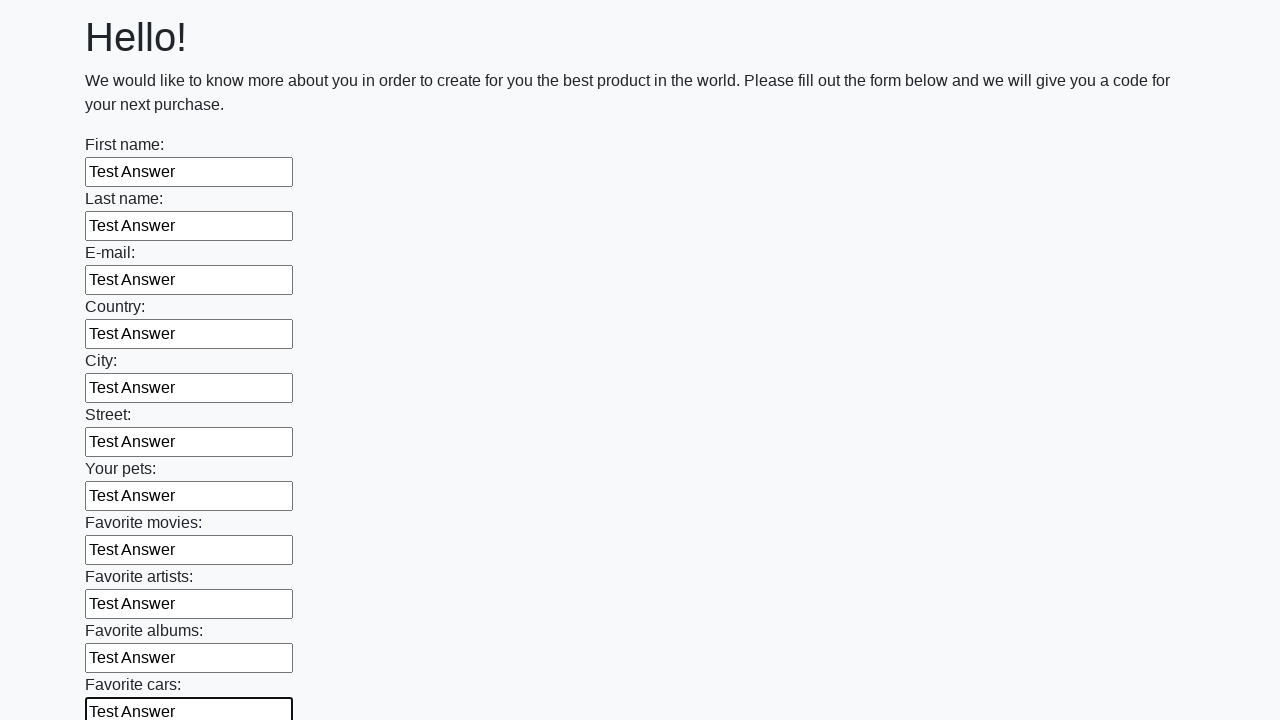

Filled an input field with 'Test Answer' on input >> nth=11
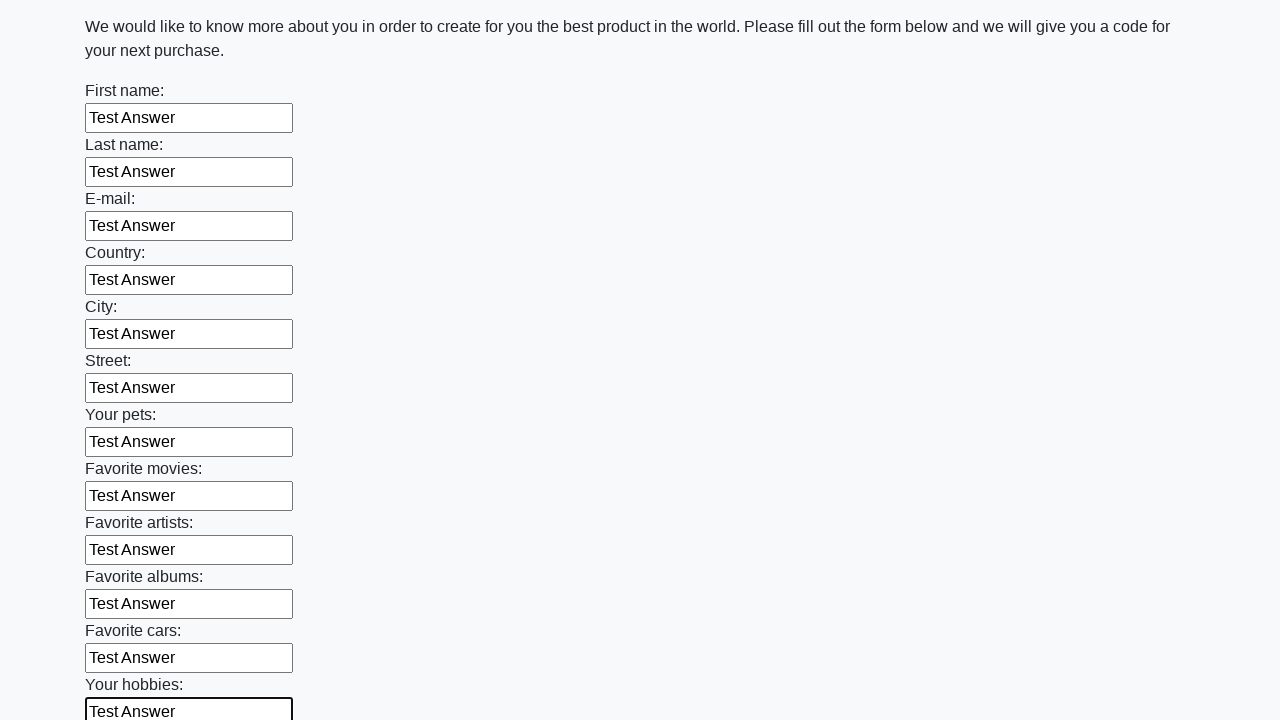

Filled an input field with 'Test Answer' on input >> nth=12
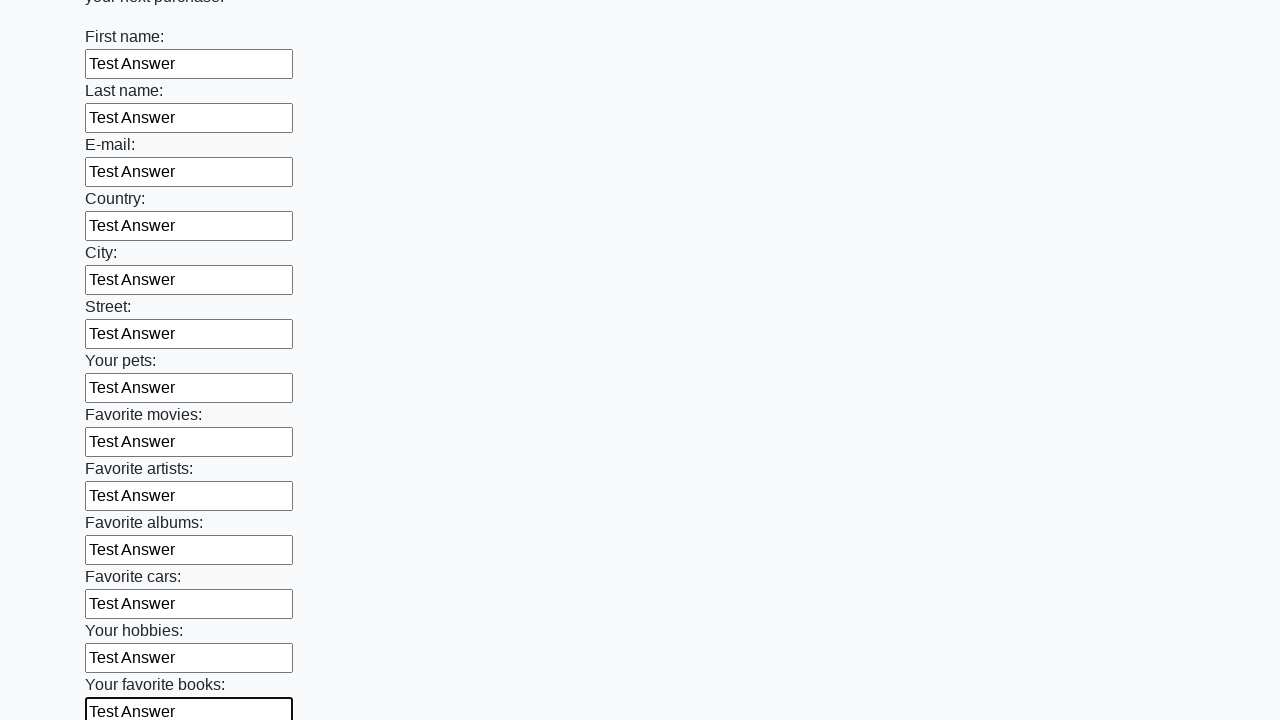

Filled an input field with 'Test Answer' on input >> nth=13
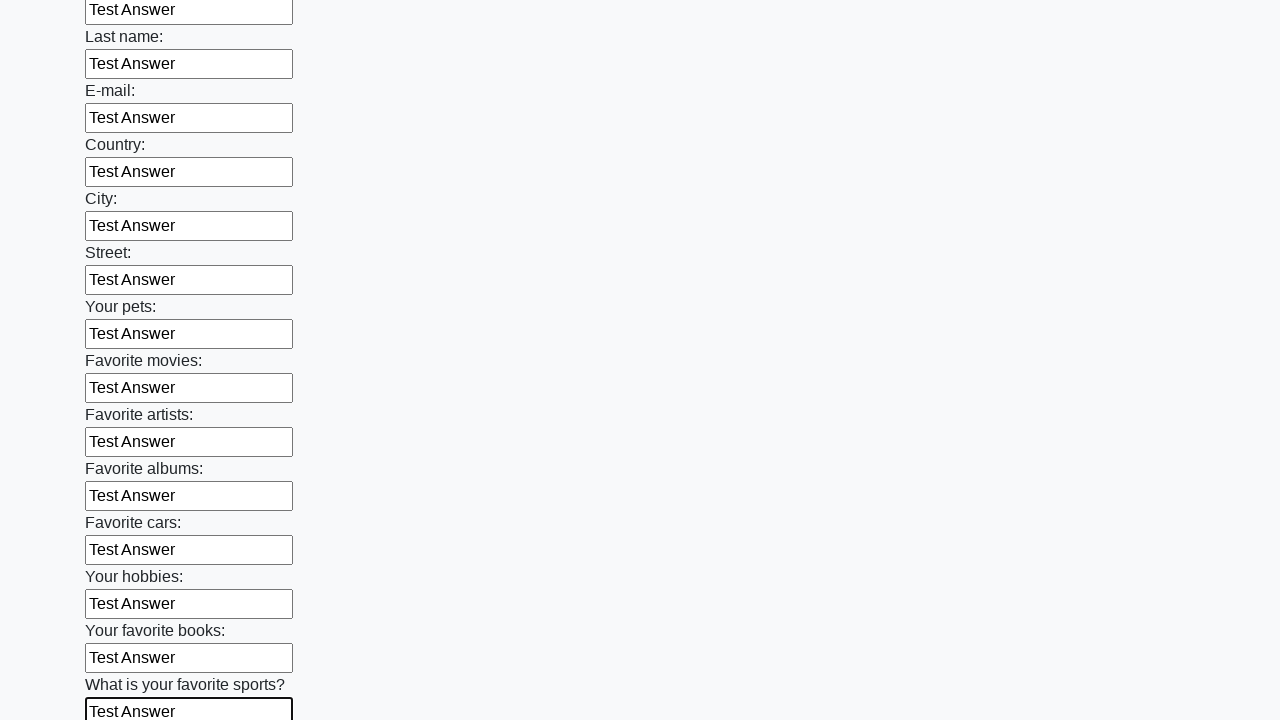

Filled an input field with 'Test Answer' on input >> nth=14
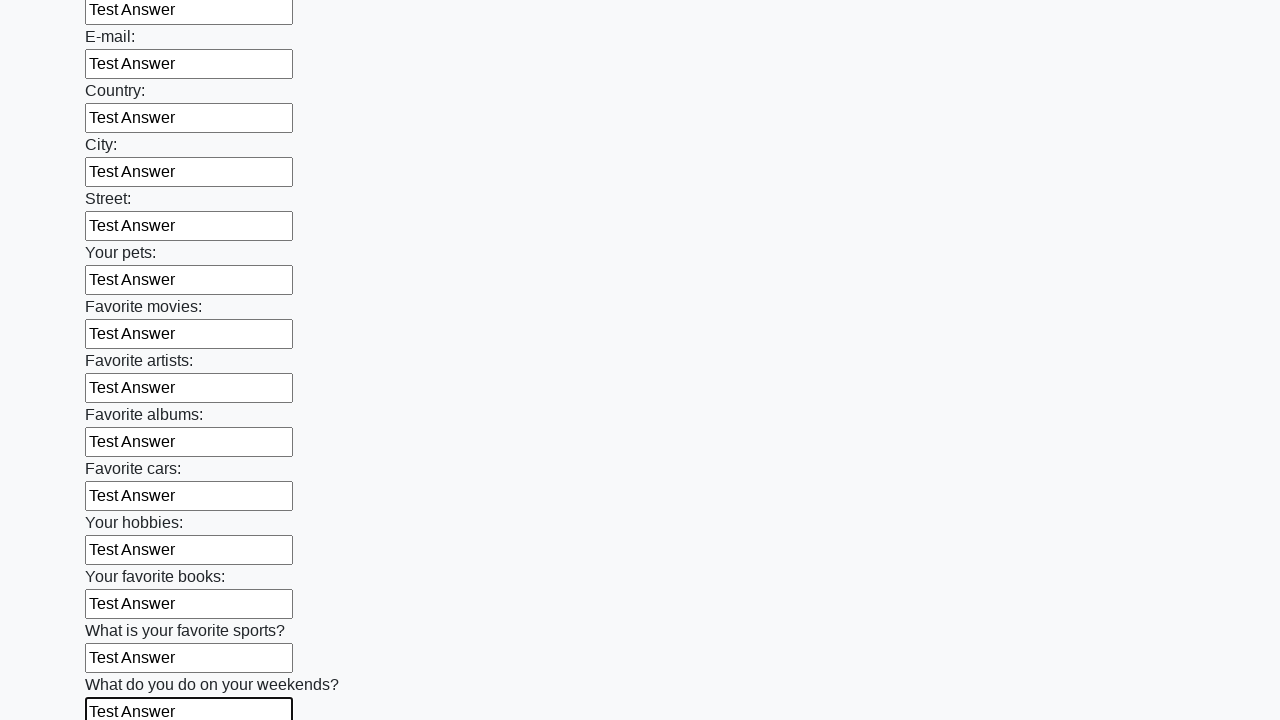

Filled an input field with 'Test Answer' on input >> nth=15
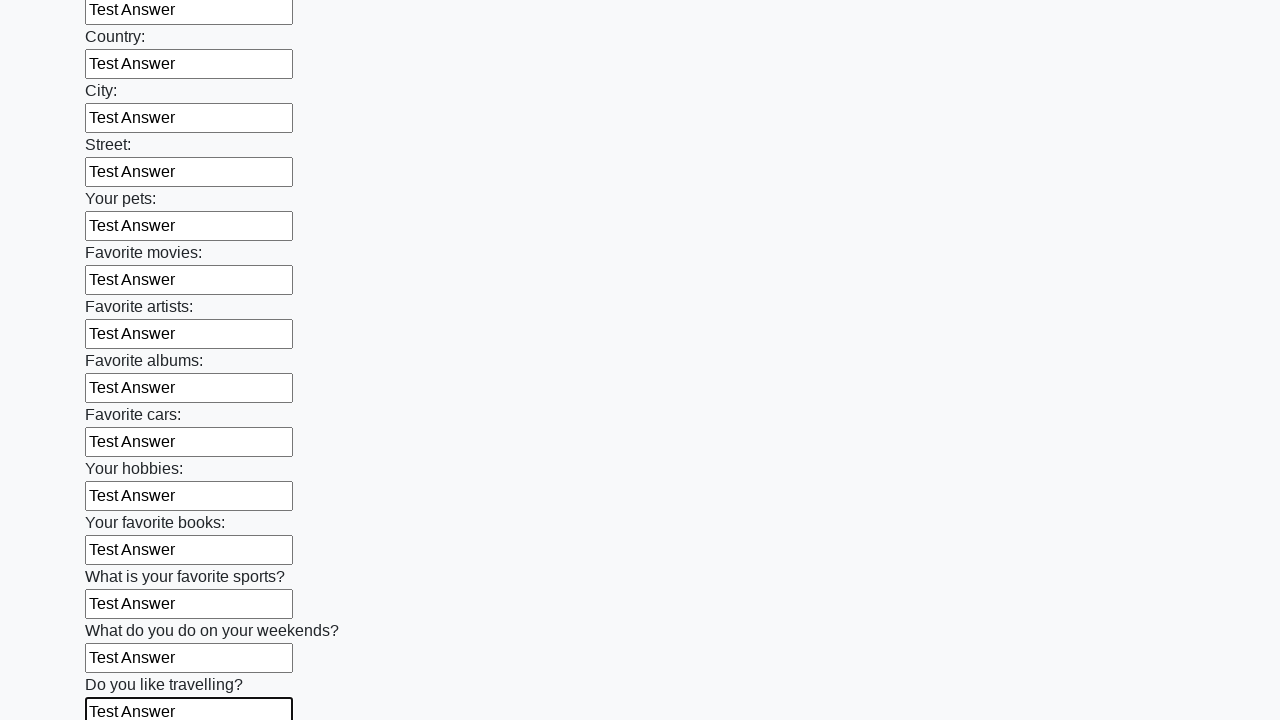

Filled an input field with 'Test Answer' on input >> nth=16
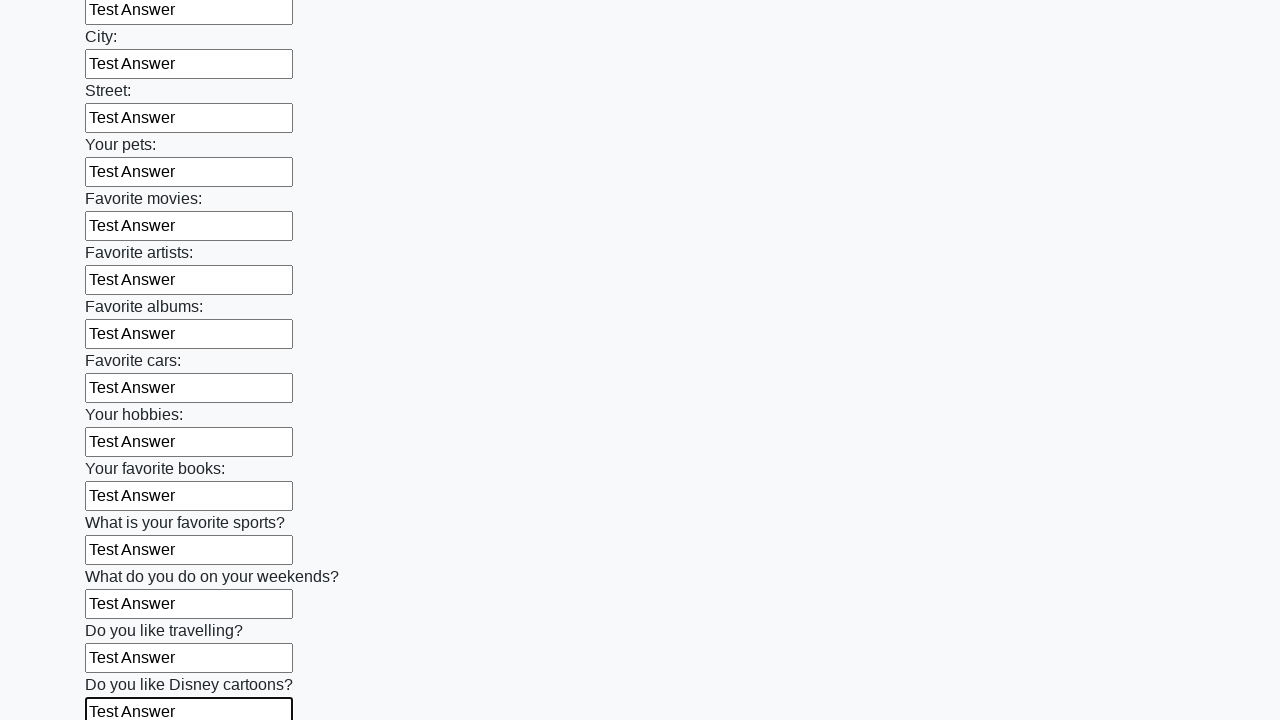

Filled an input field with 'Test Answer' on input >> nth=17
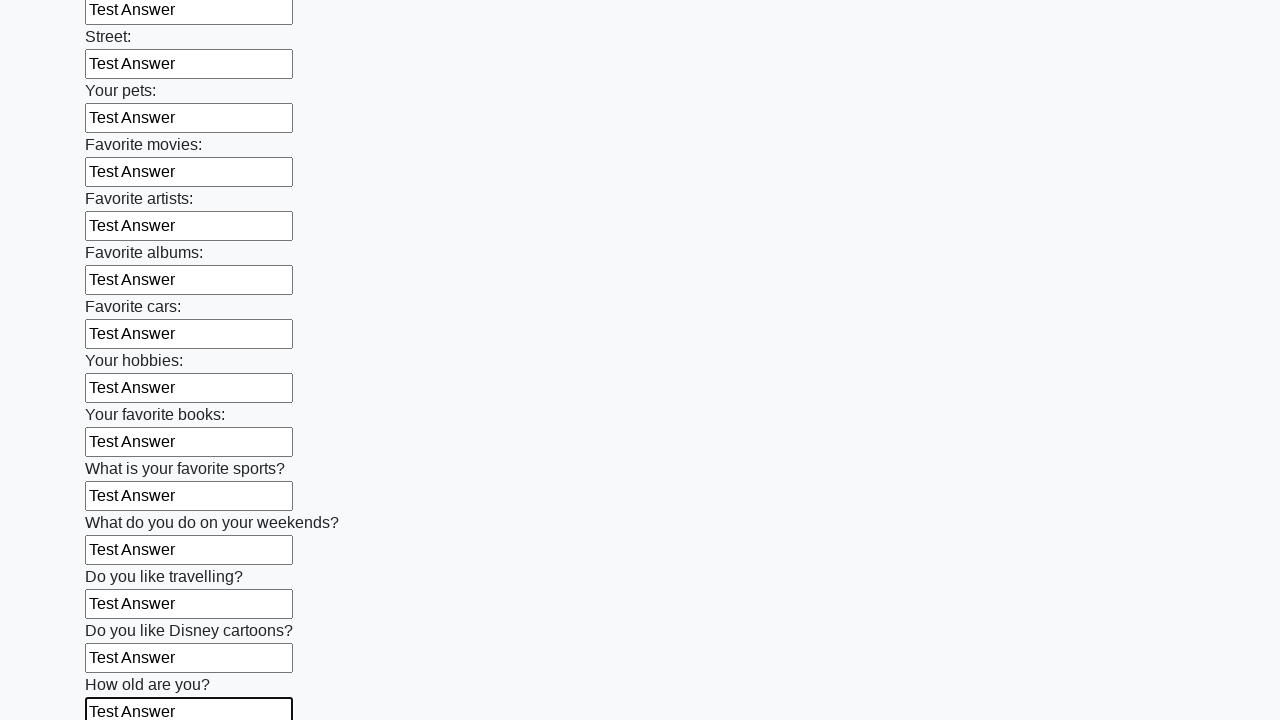

Filled an input field with 'Test Answer' on input >> nth=18
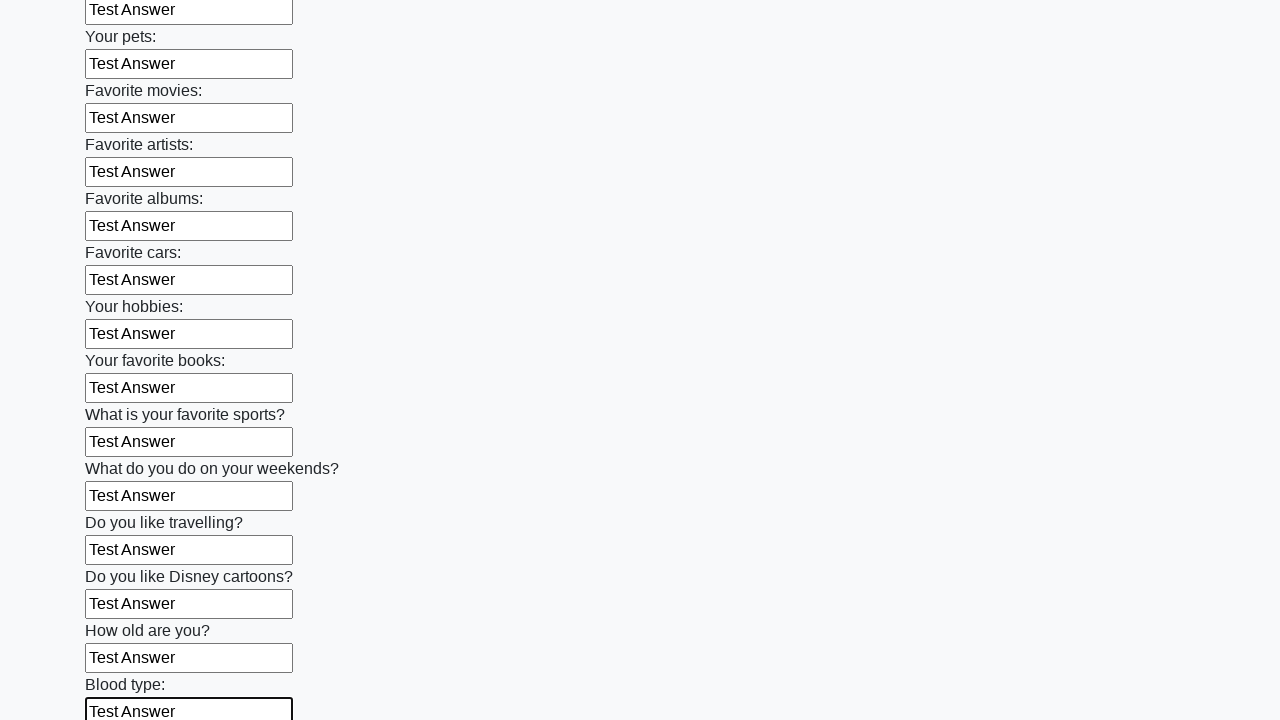

Filled an input field with 'Test Answer' on input >> nth=19
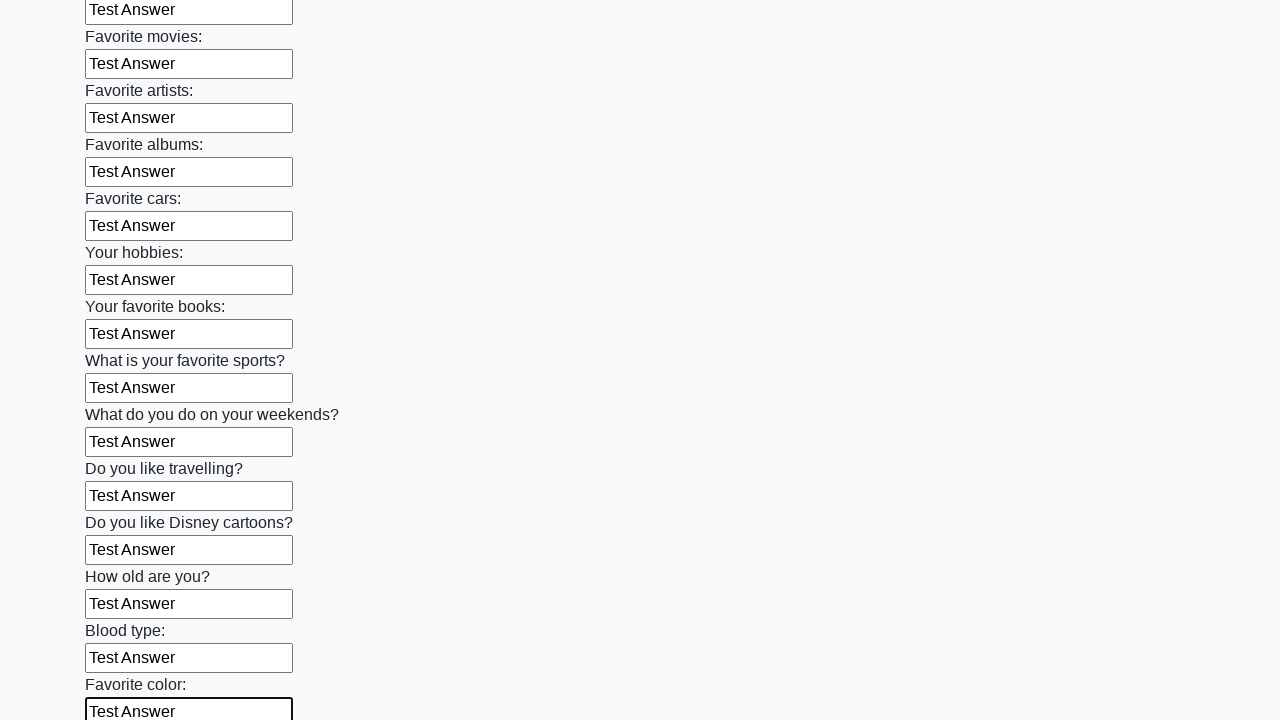

Filled an input field with 'Test Answer' on input >> nth=20
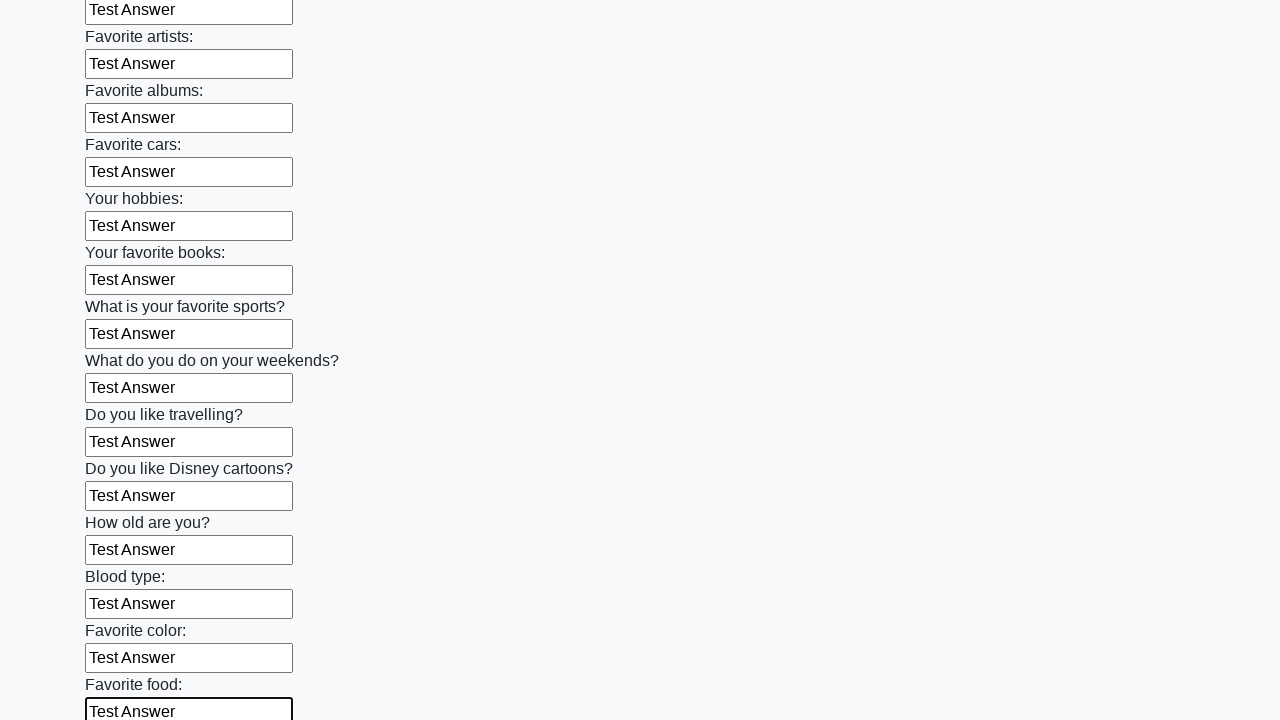

Filled an input field with 'Test Answer' on input >> nth=21
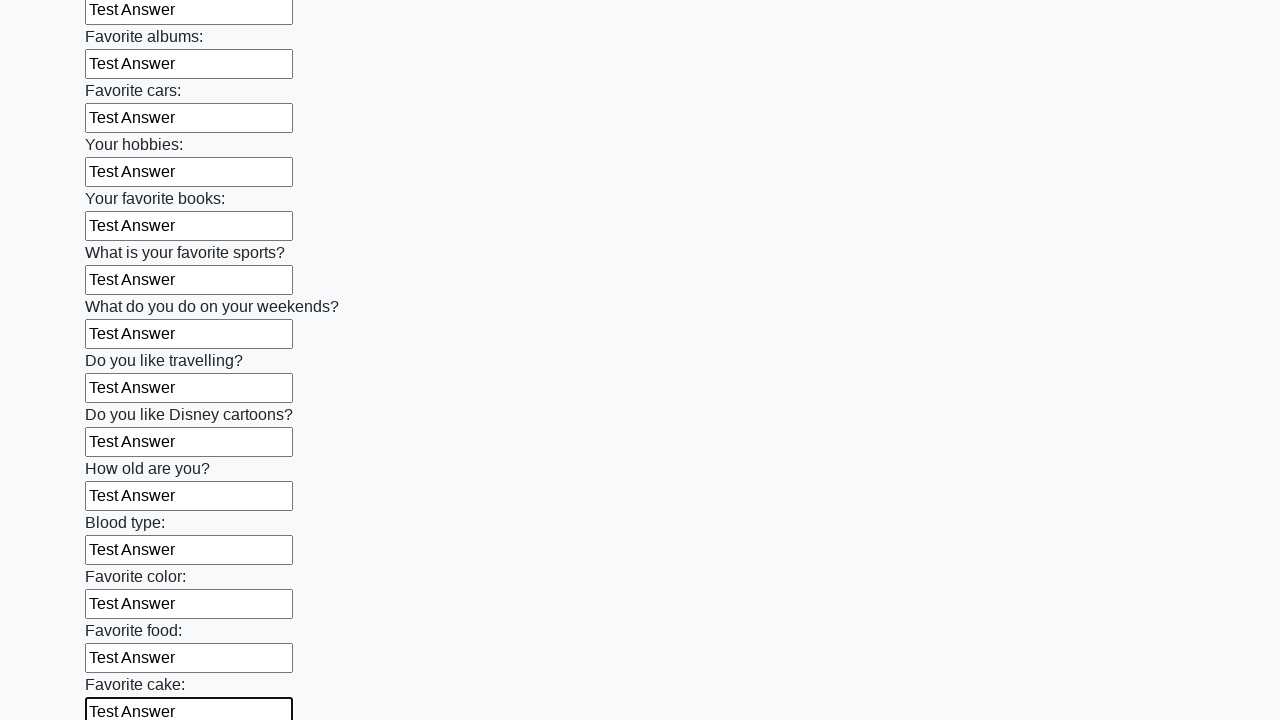

Filled an input field with 'Test Answer' on input >> nth=22
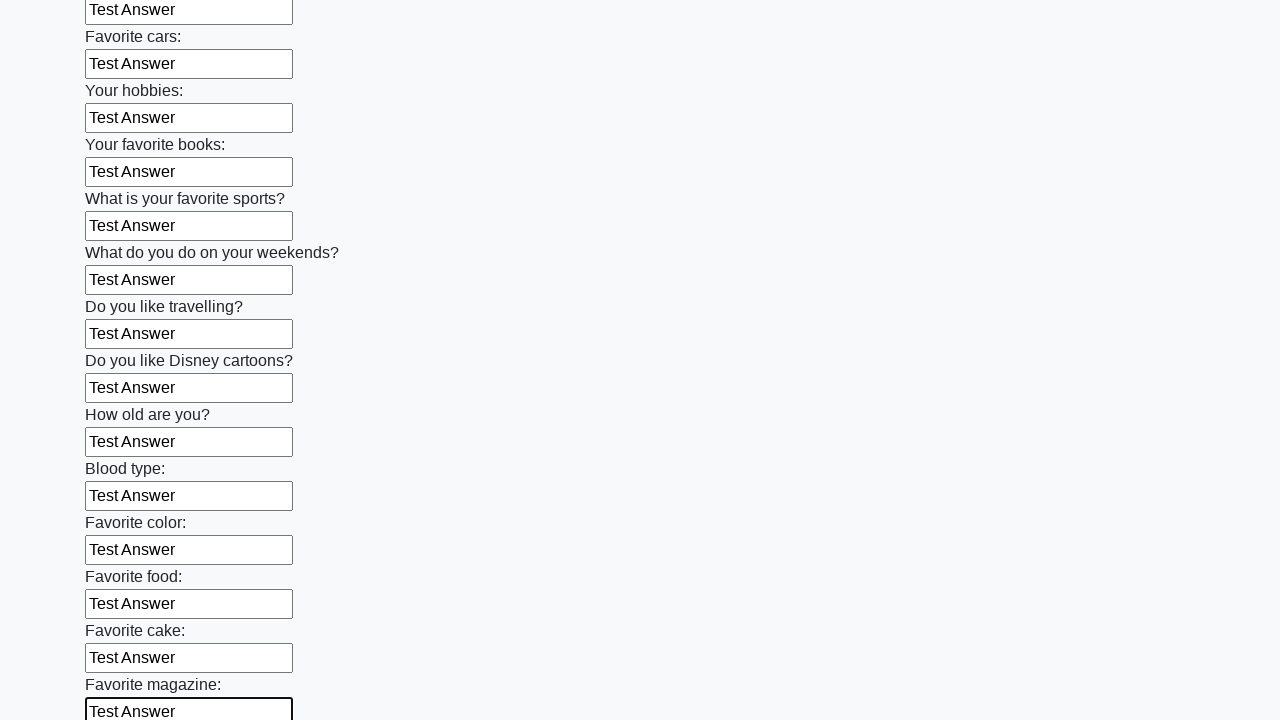

Filled an input field with 'Test Answer' on input >> nth=23
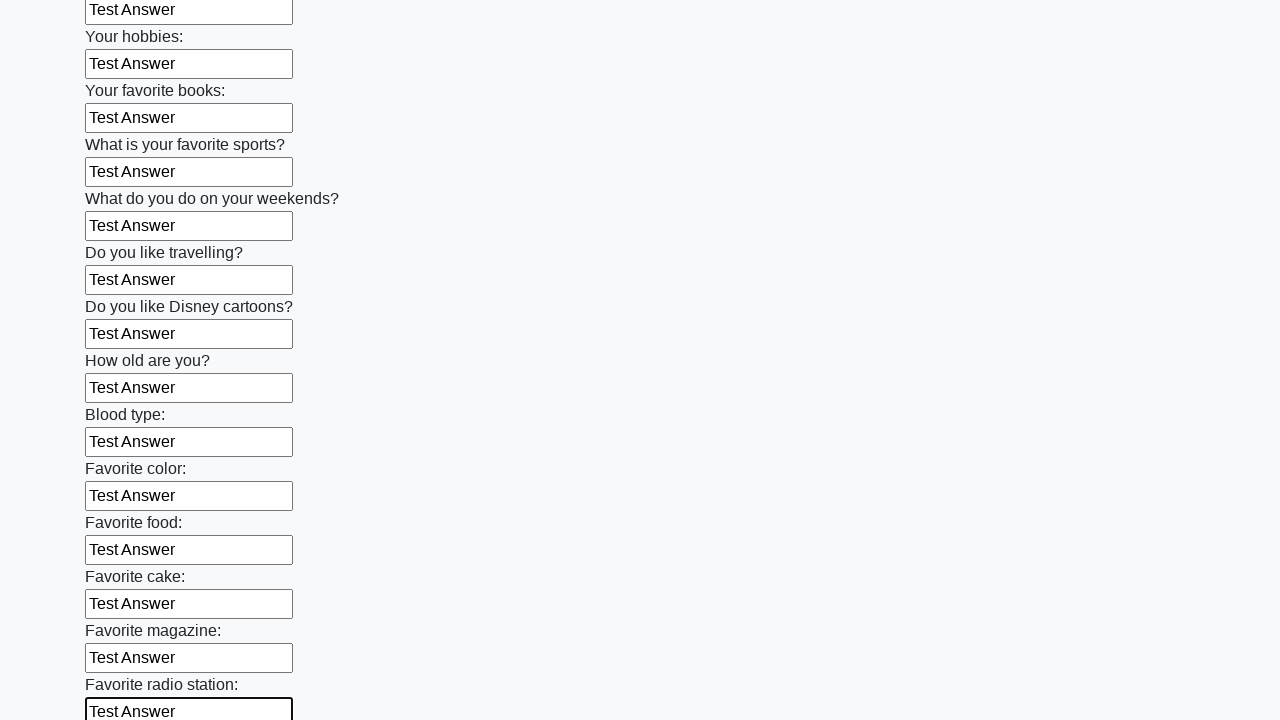

Filled an input field with 'Test Answer' on input >> nth=24
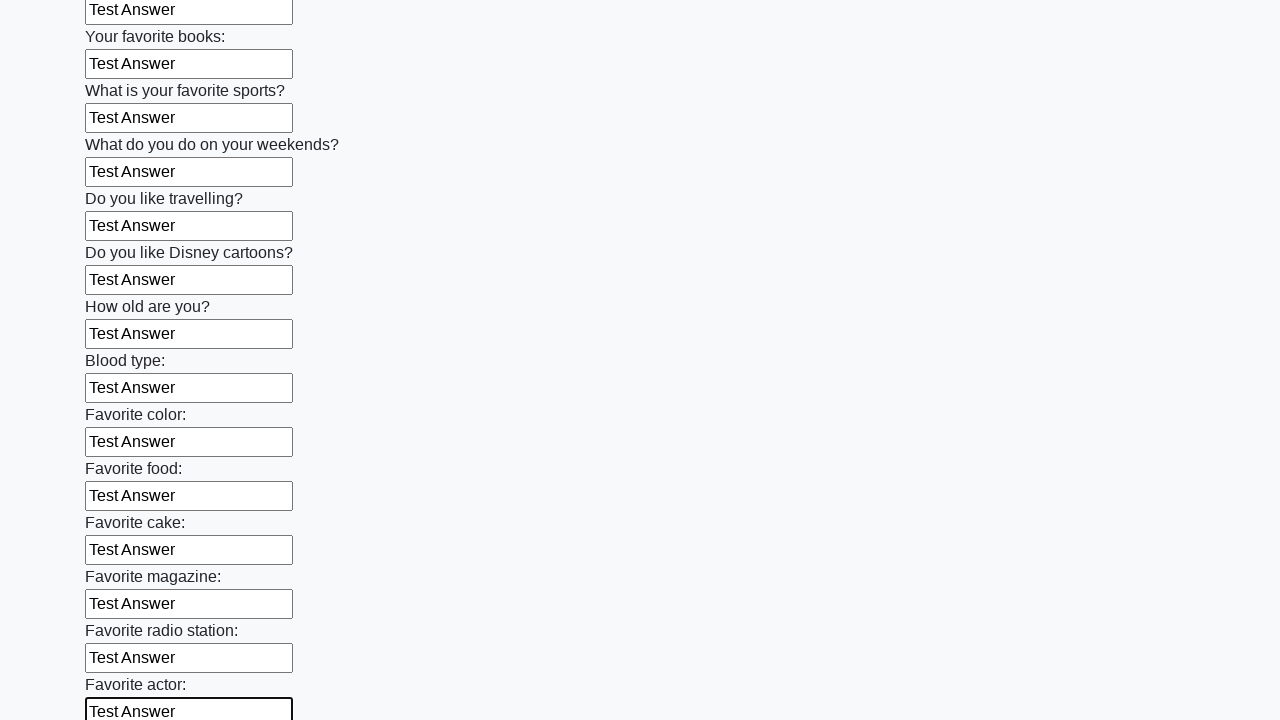

Filled an input field with 'Test Answer' on input >> nth=25
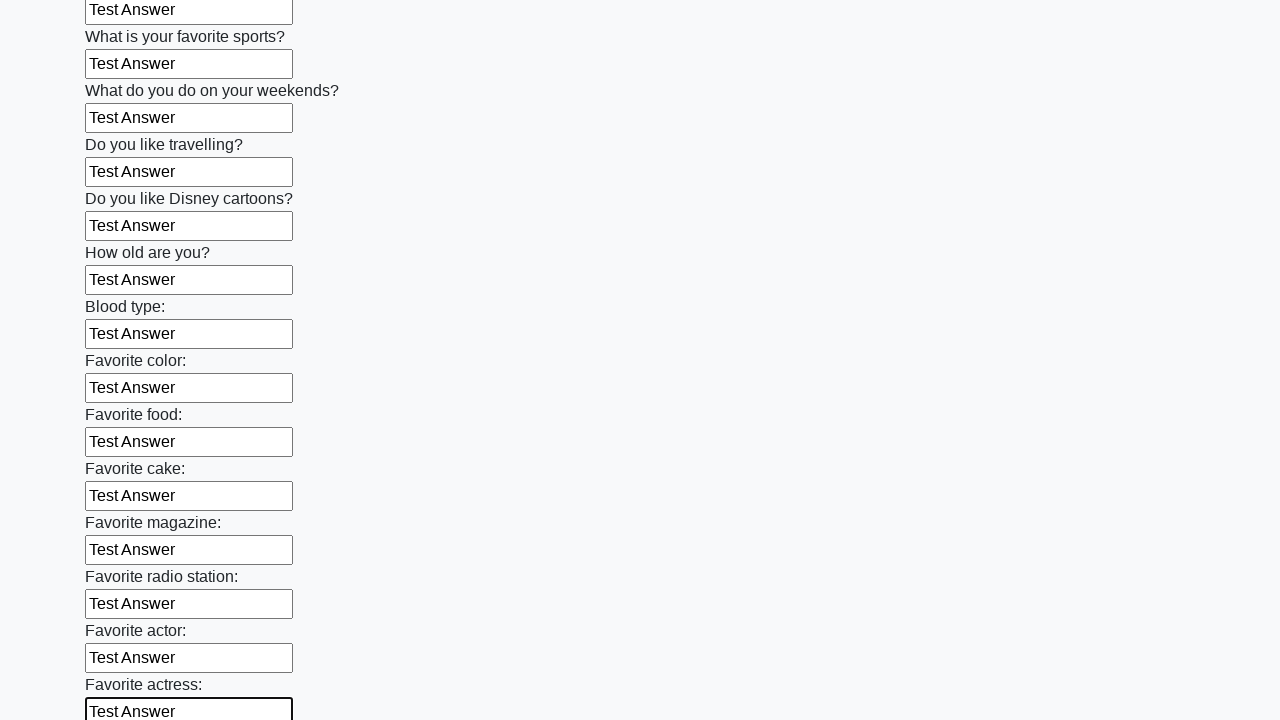

Filled an input field with 'Test Answer' on input >> nth=26
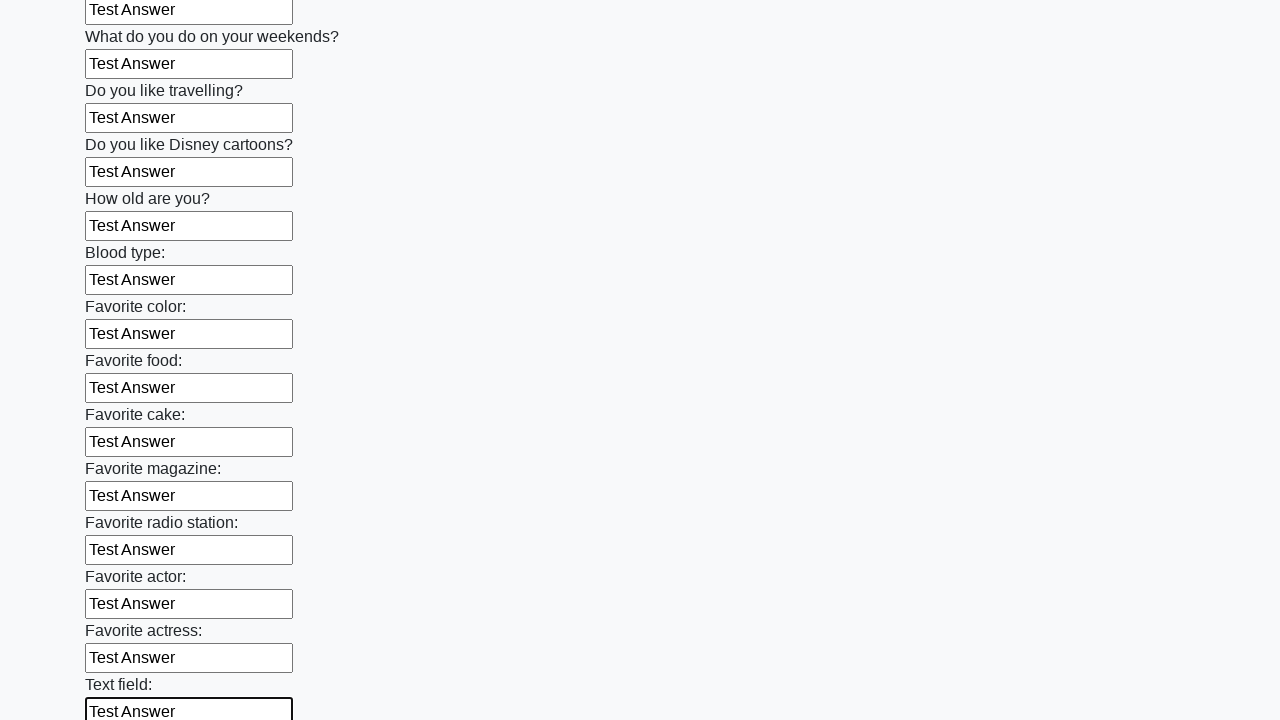

Filled an input field with 'Test Answer' on input >> nth=27
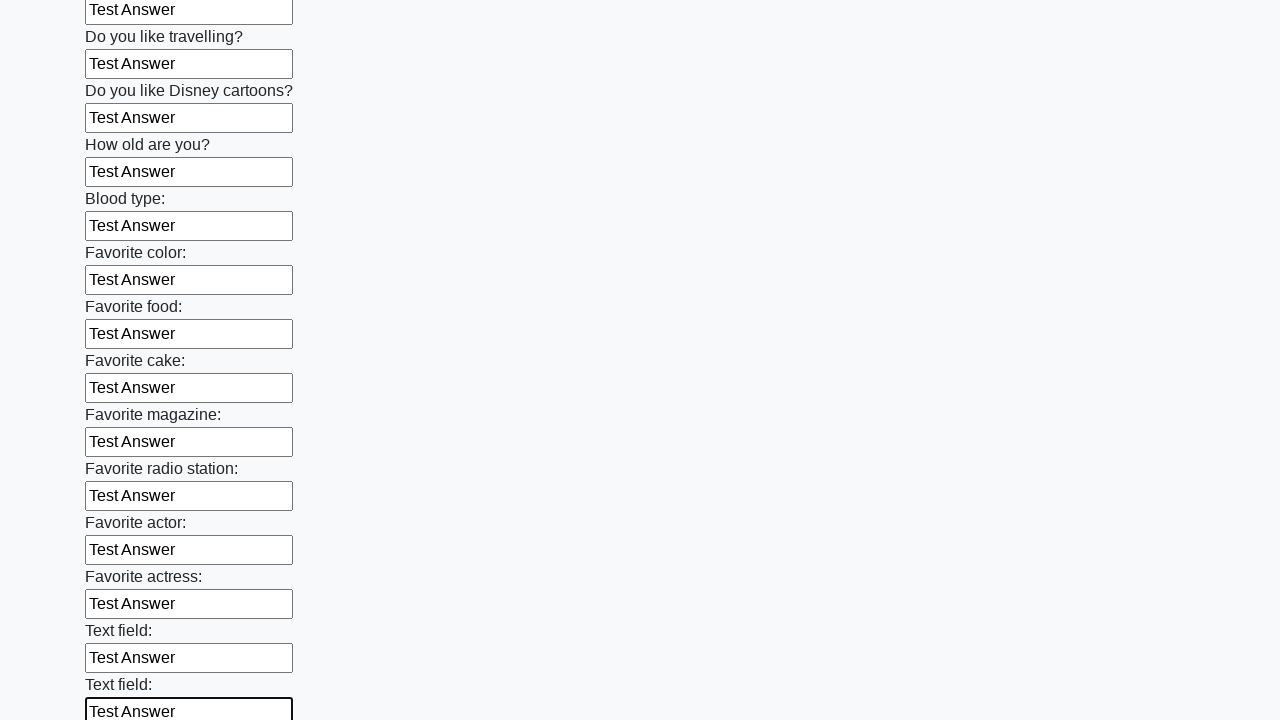

Filled an input field with 'Test Answer' on input >> nth=28
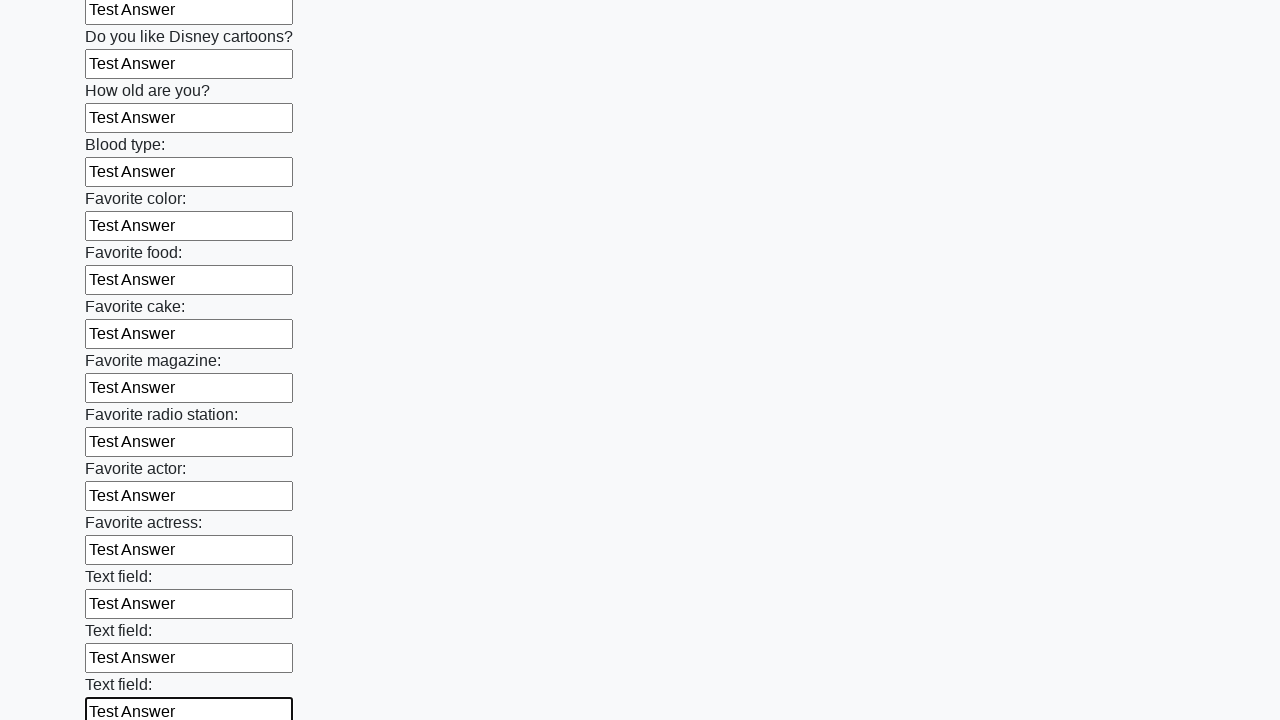

Filled an input field with 'Test Answer' on input >> nth=29
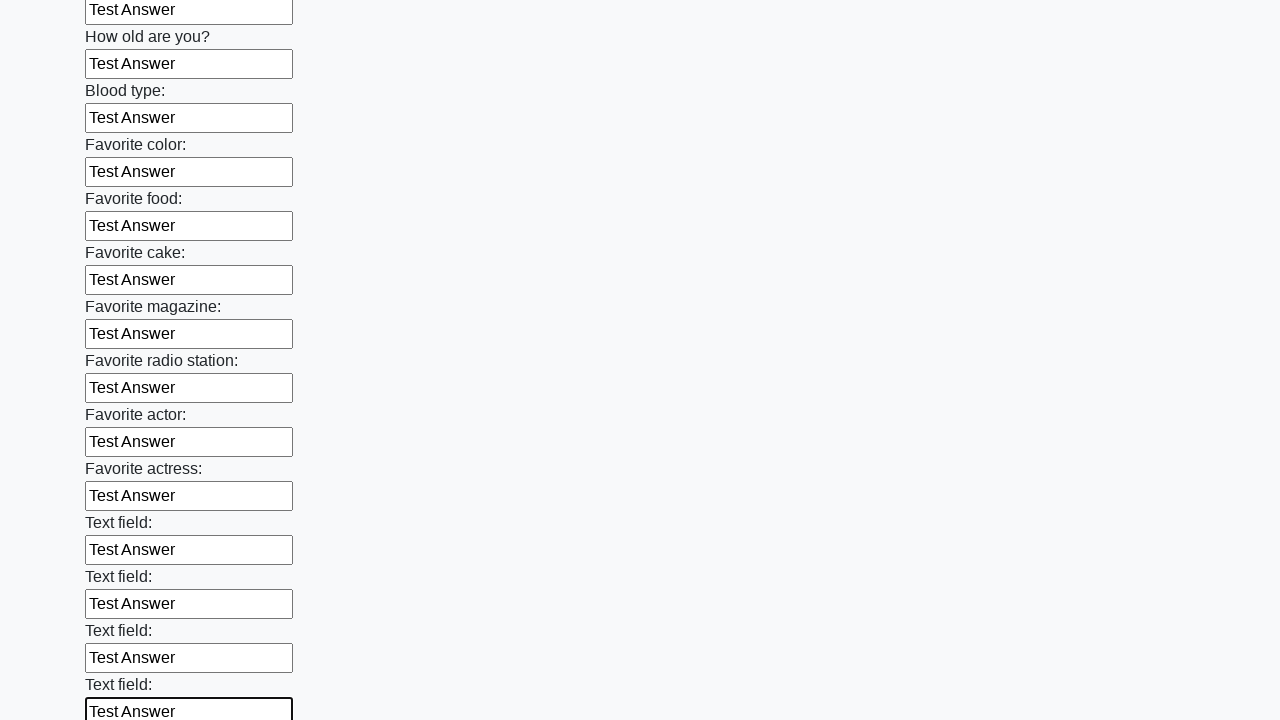

Filled an input field with 'Test Answer' on input >> nth=30
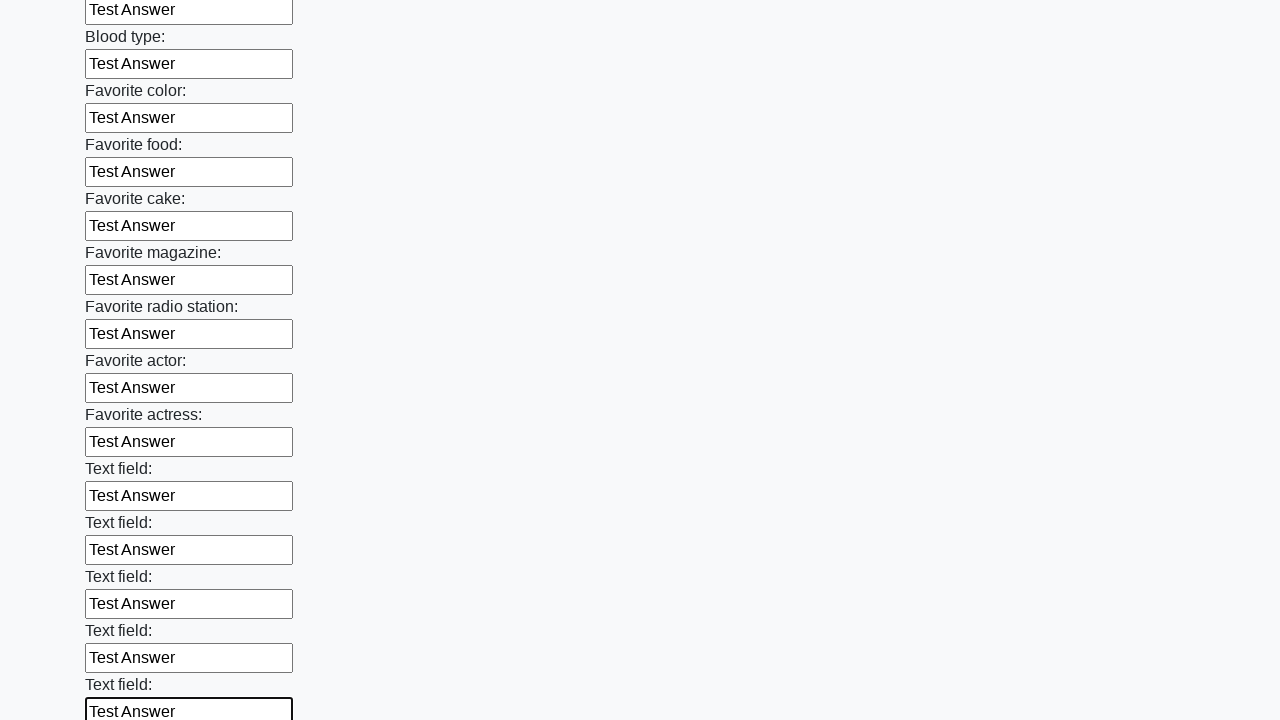

Filled an input field with 'Test Answer' on input >> nth=31
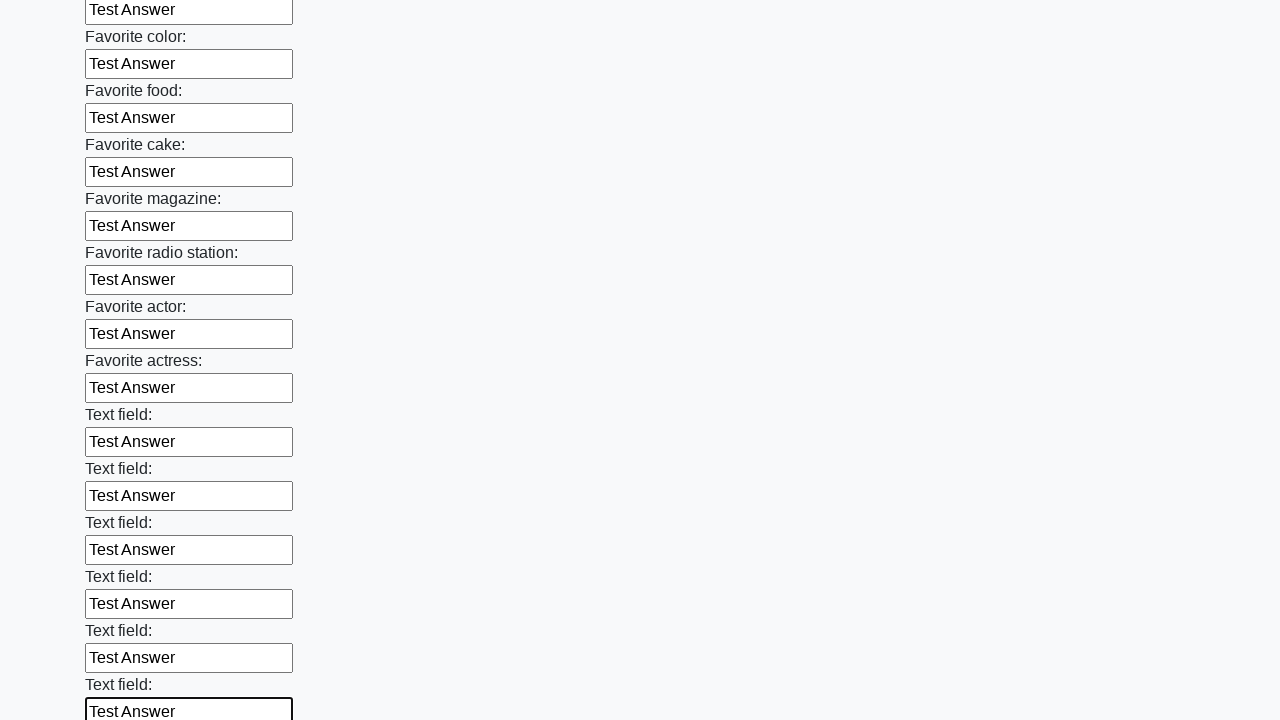

Filled an input field with 'Test Answer' on input >> nth=32
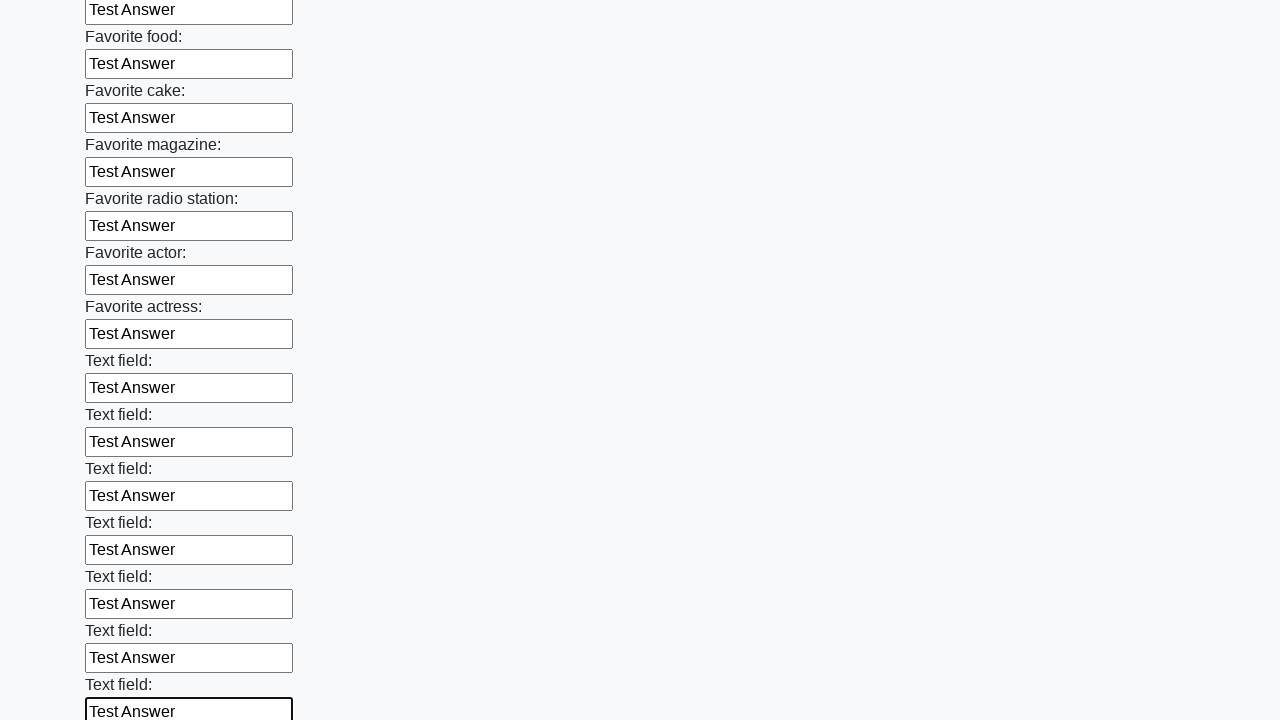

Filled an input field with 'Test Answer' on input >> nth=33
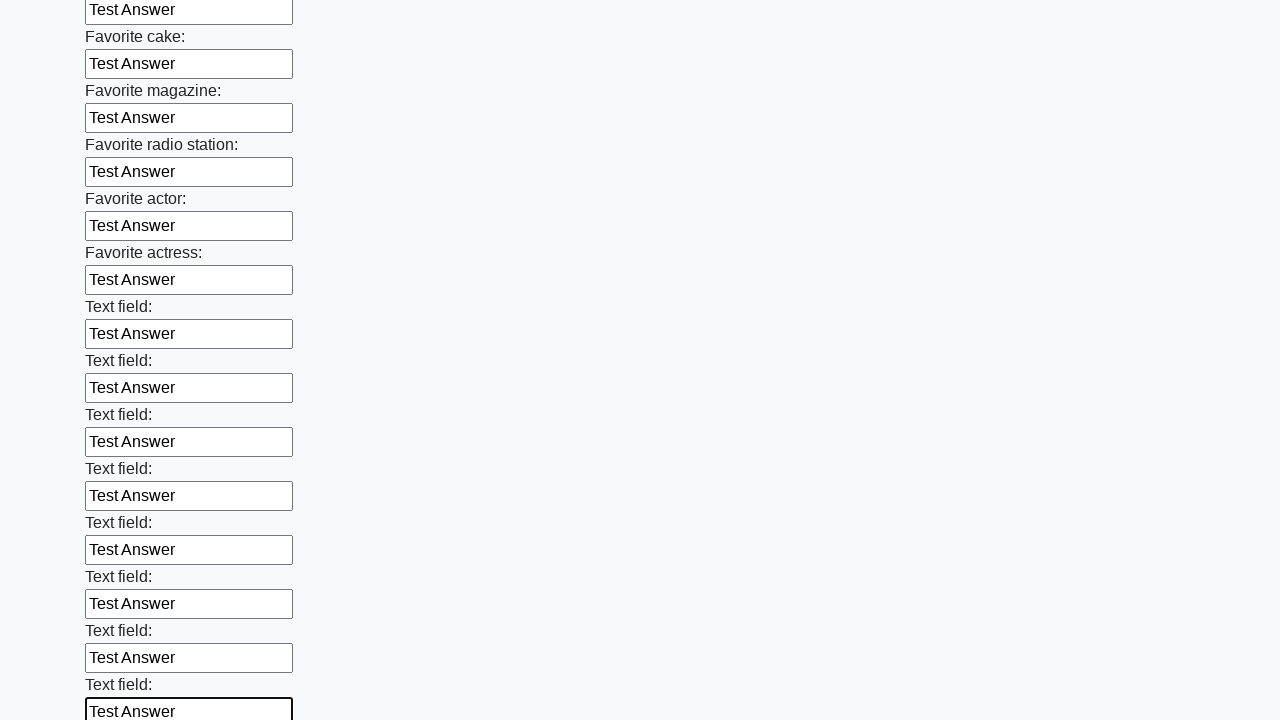

Filled an input field with 'Test Answer' on input >> nth=34
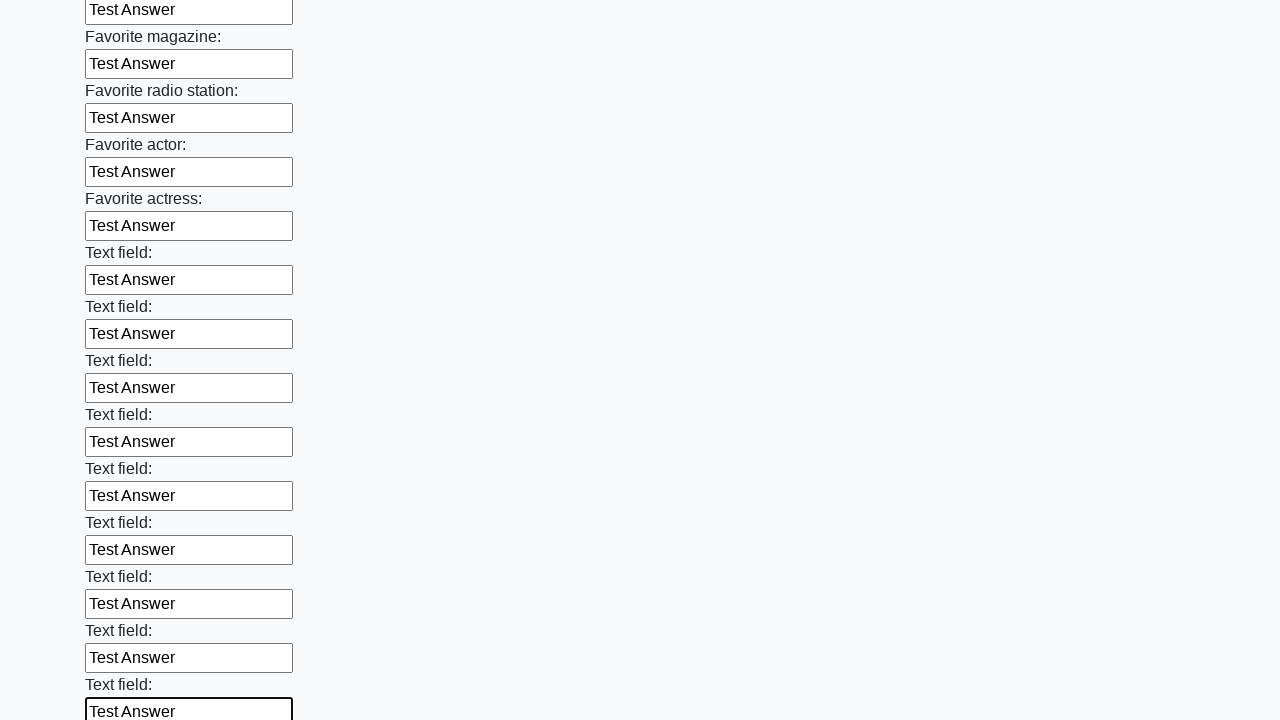

Filled an input field with 'Test Answer' on input >> nth=35
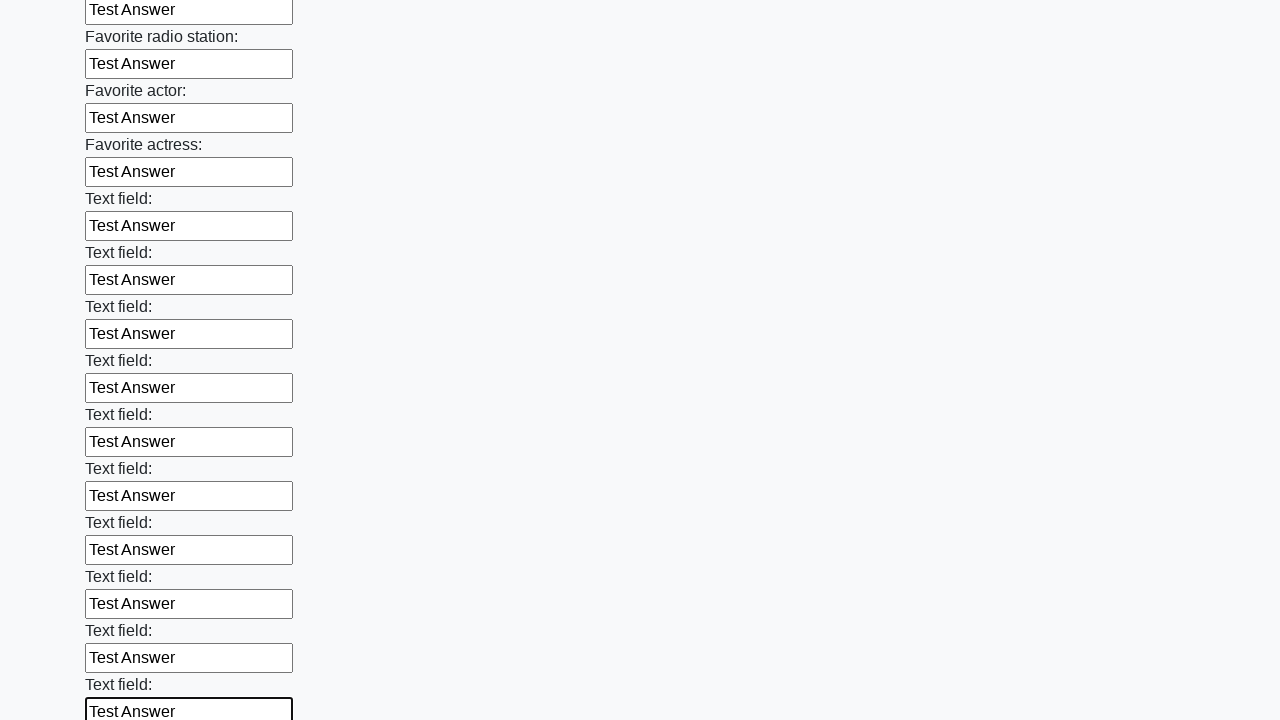

Filled an input field with 'Test Answer' on input >> nth=36
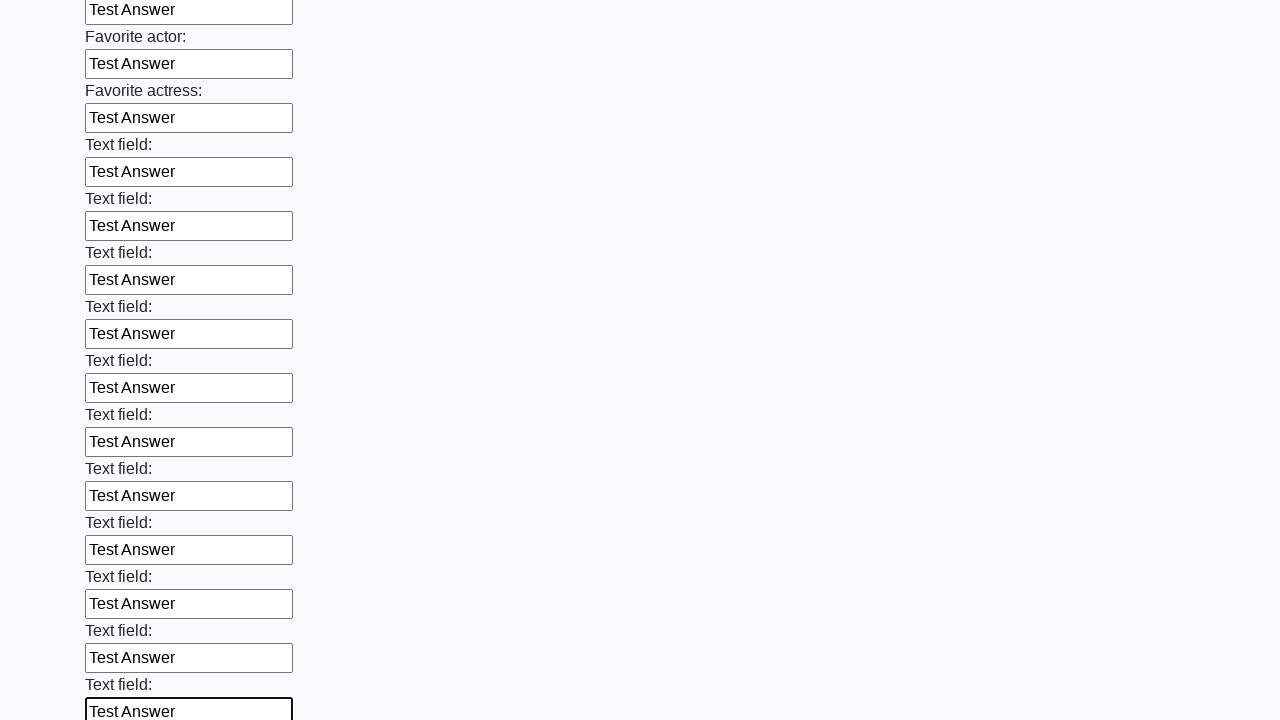

Filled an input field with 'Test Answer' on input >> nth=37
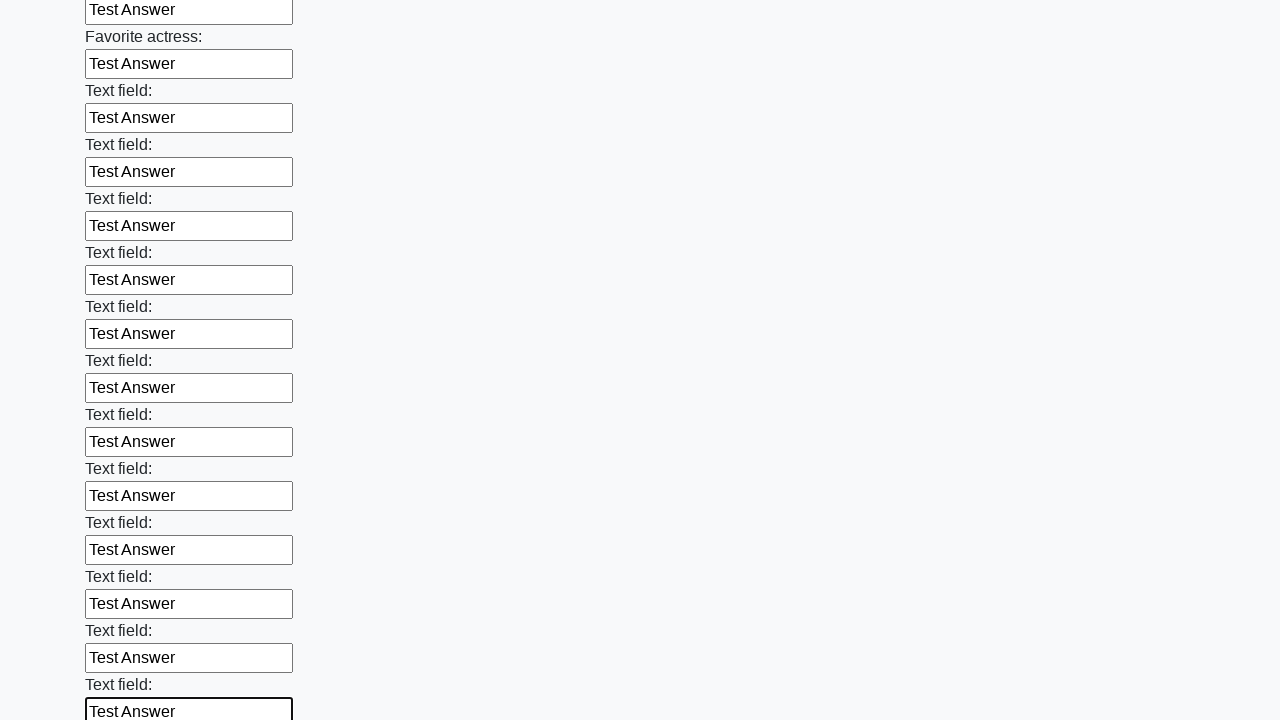

Filled an input field with 'Test Answer' on input >> nth=38
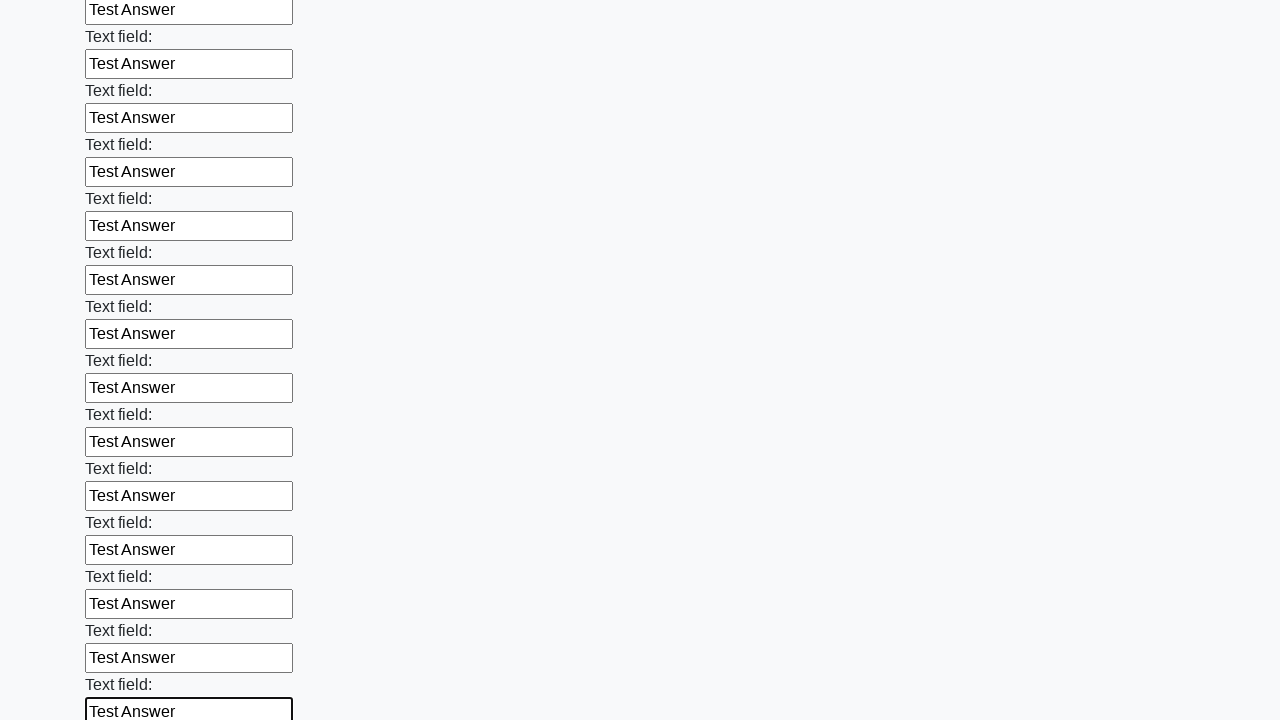

Filled an input field with 'Test Answer' on input >> nth=39
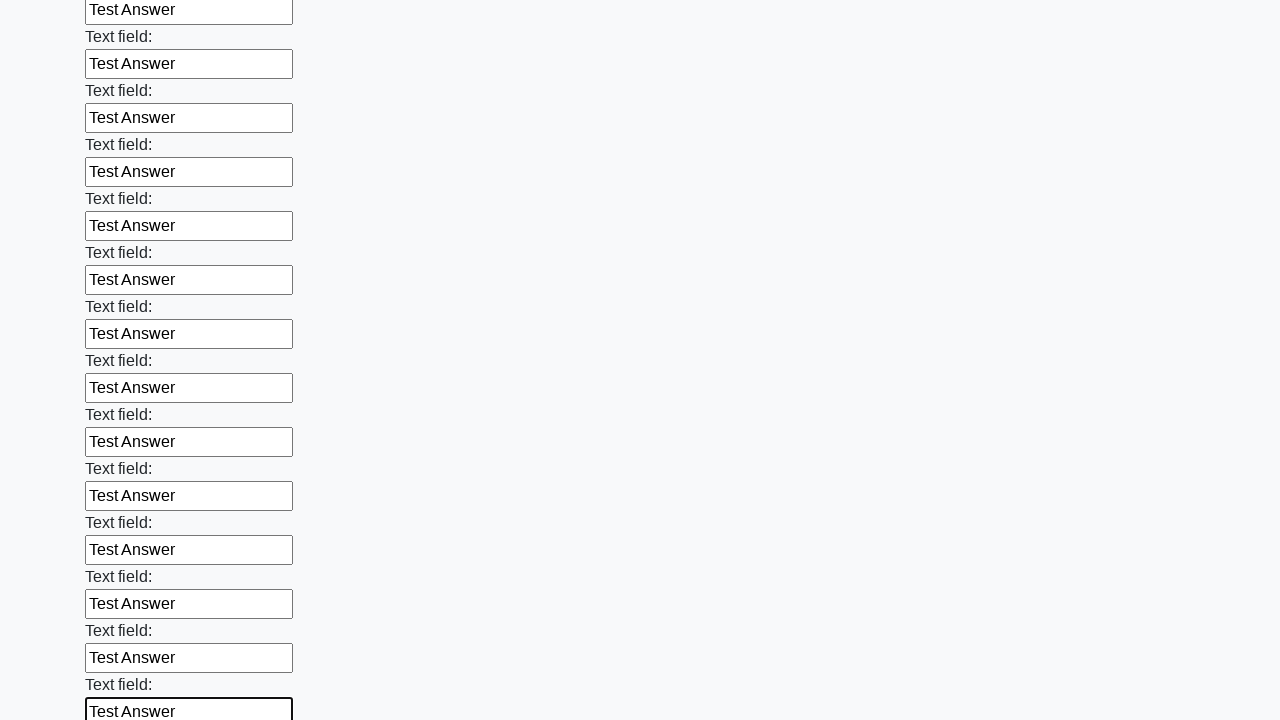

Filled an input field with 'Test Answer' on input >> nth=40
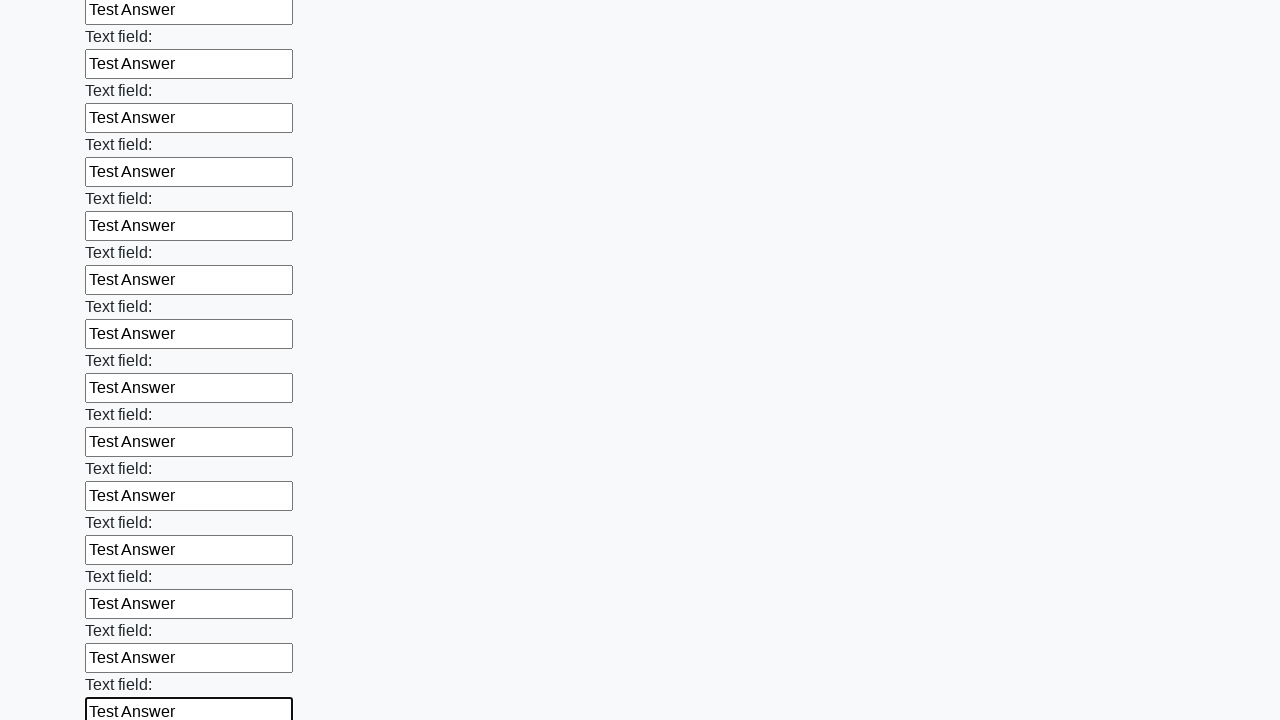

Filled an input field with 'Test Answer' on input >> nth=41
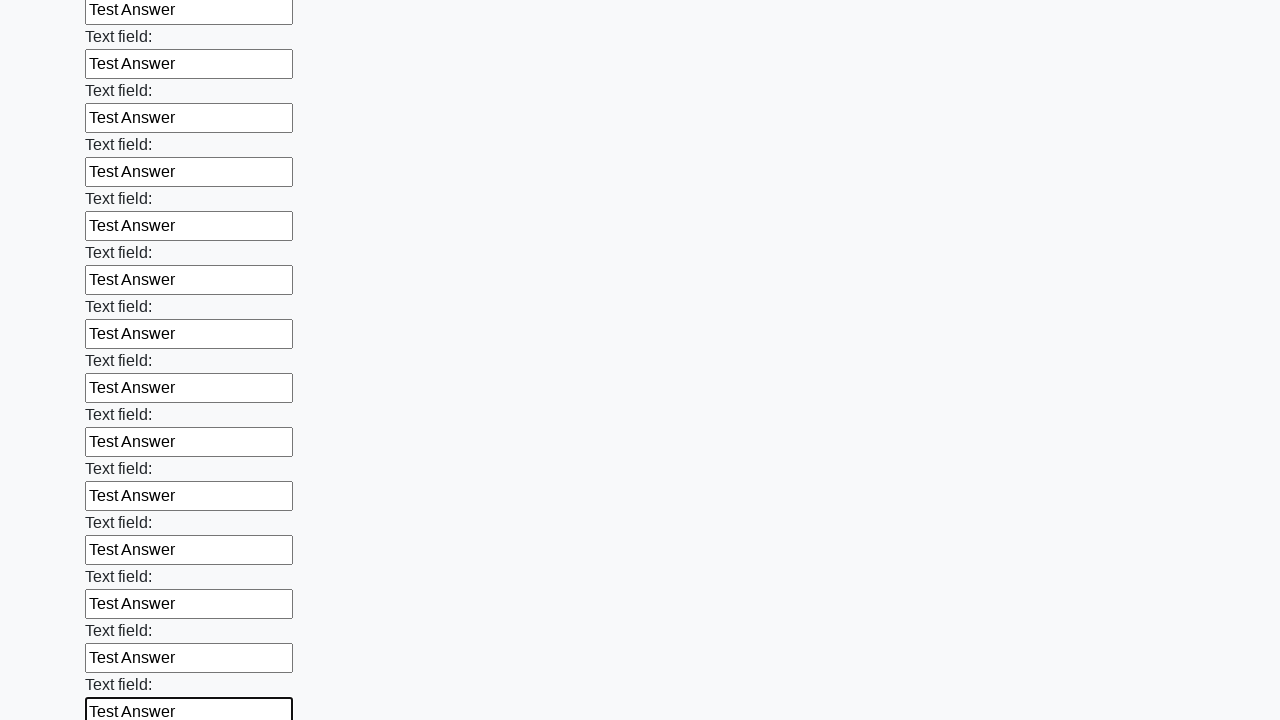

Filled an input field with 'Test Answer' on input >> nth=42
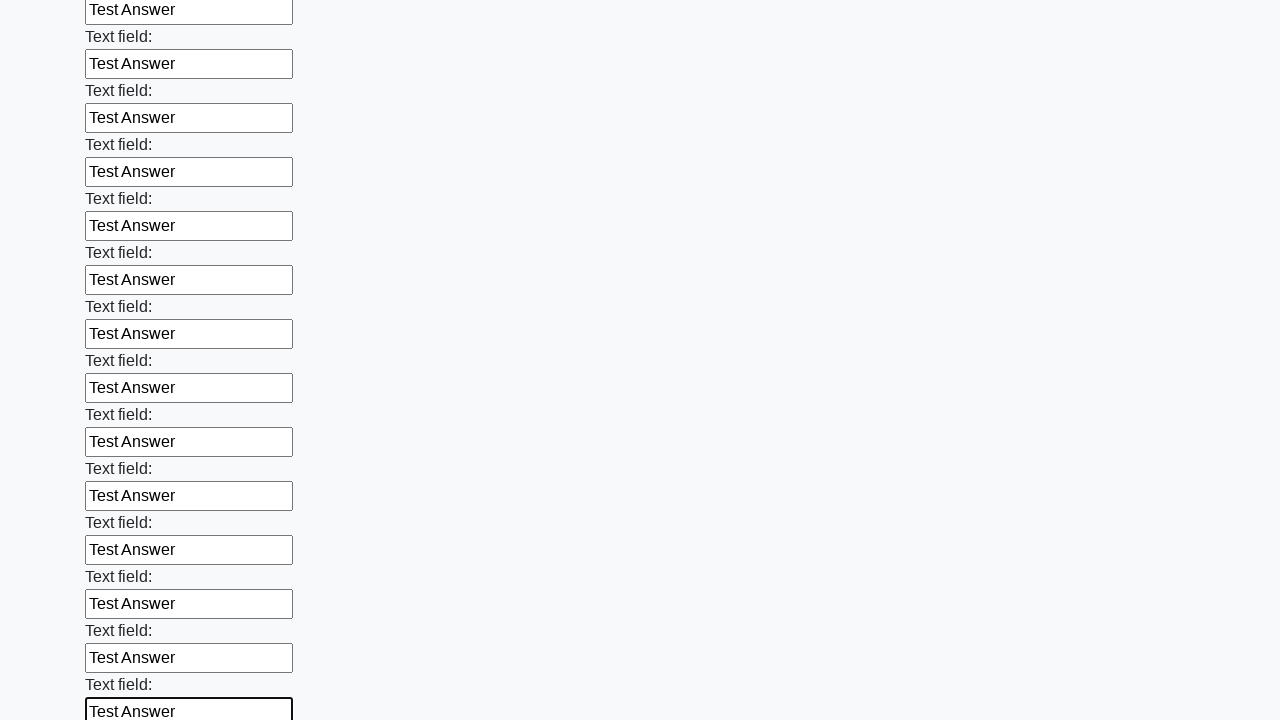

Filled an input field with 'Test Answer' on input >> nth=43
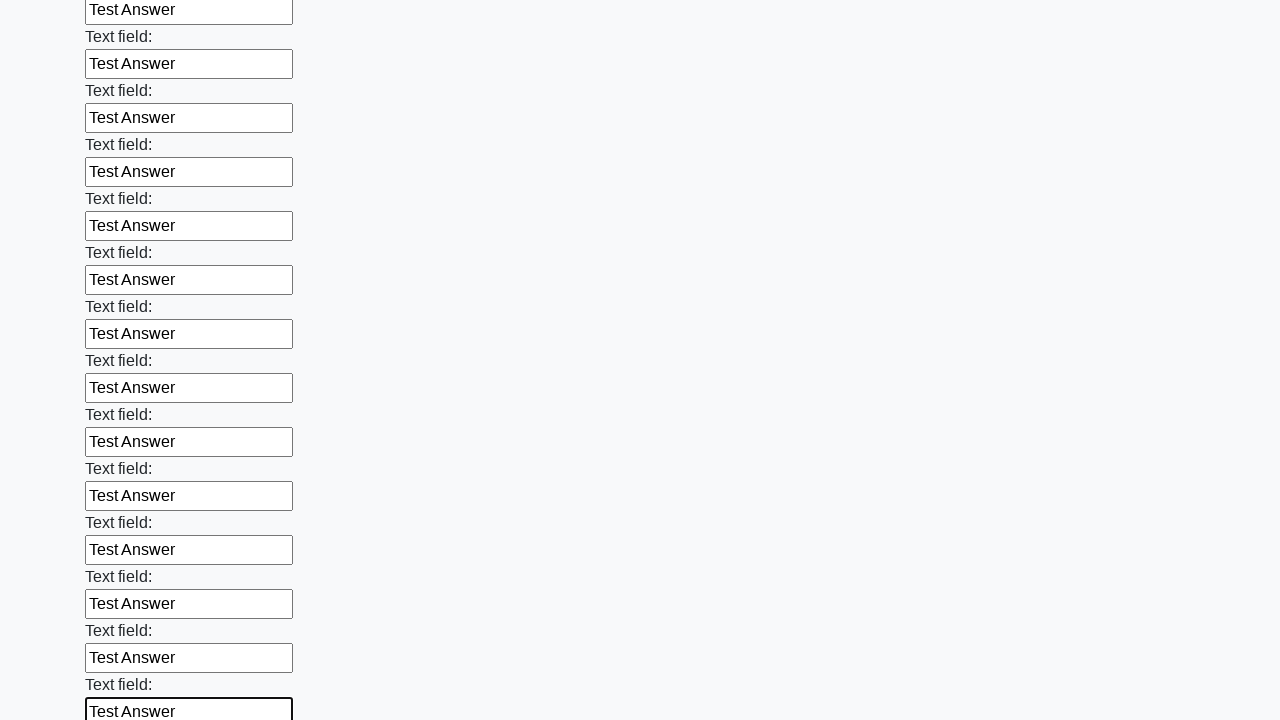

Filled an input field with 'Test Answer' on input >> nth=44
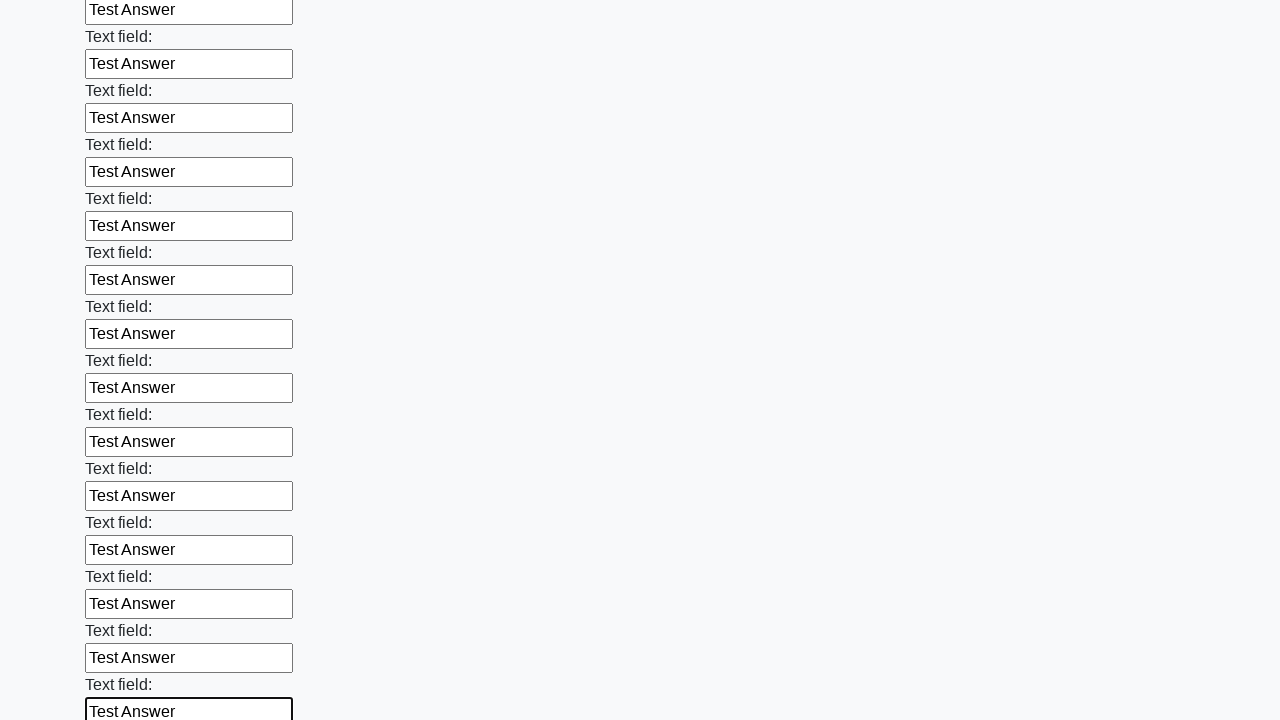

Filled an input field with 'Test Answer' on input >> nth=45
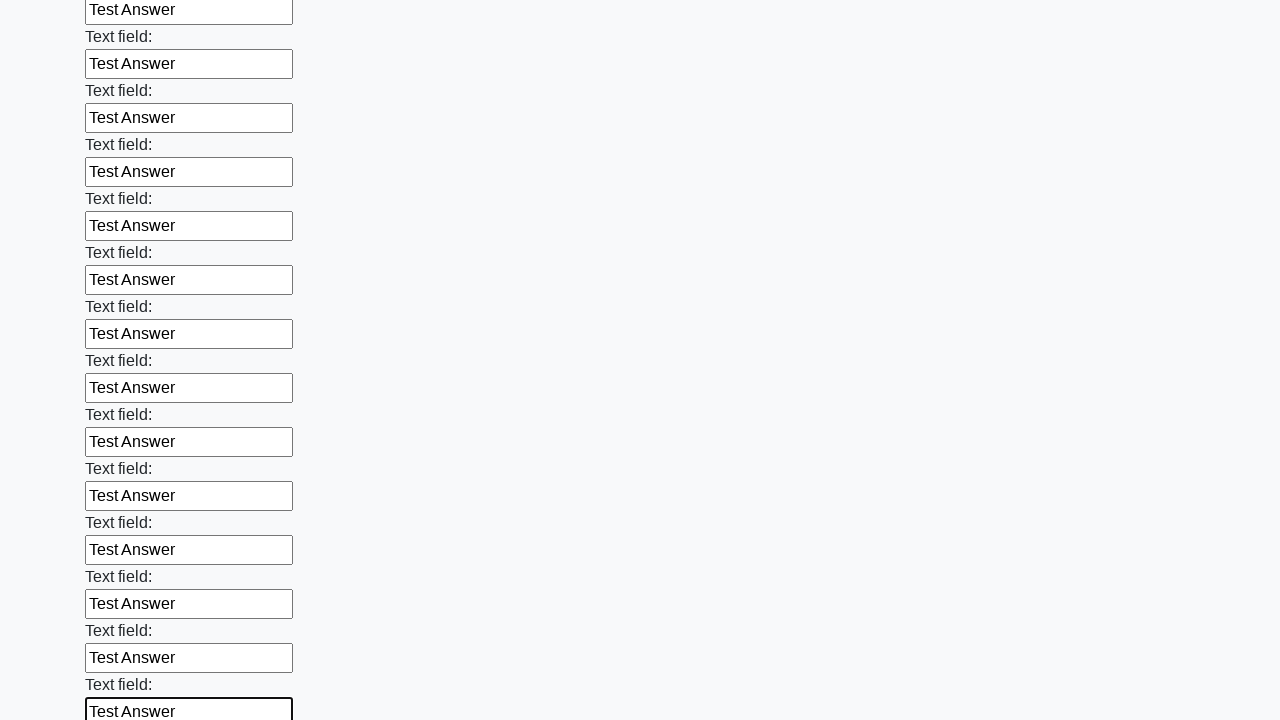

Filled an input field with 'Test Answer' on input >> nth=46
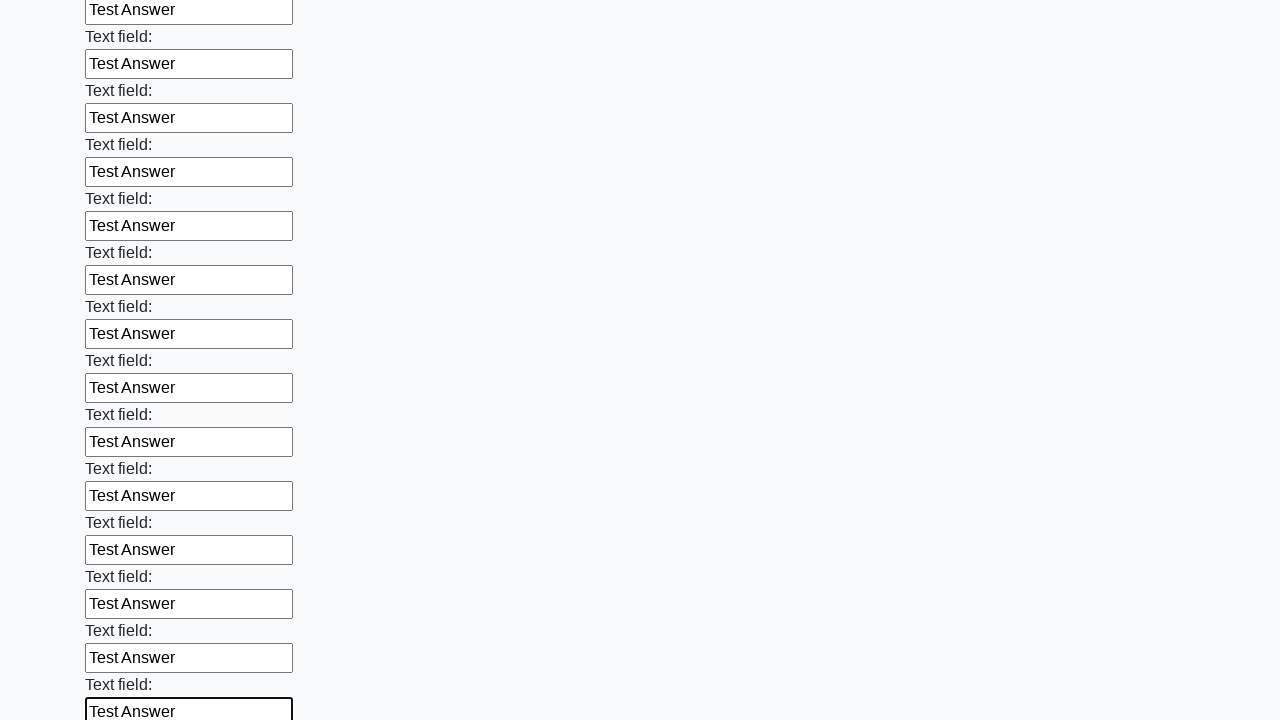

Filled an input field with 'Test Answer' on input >> nth=47
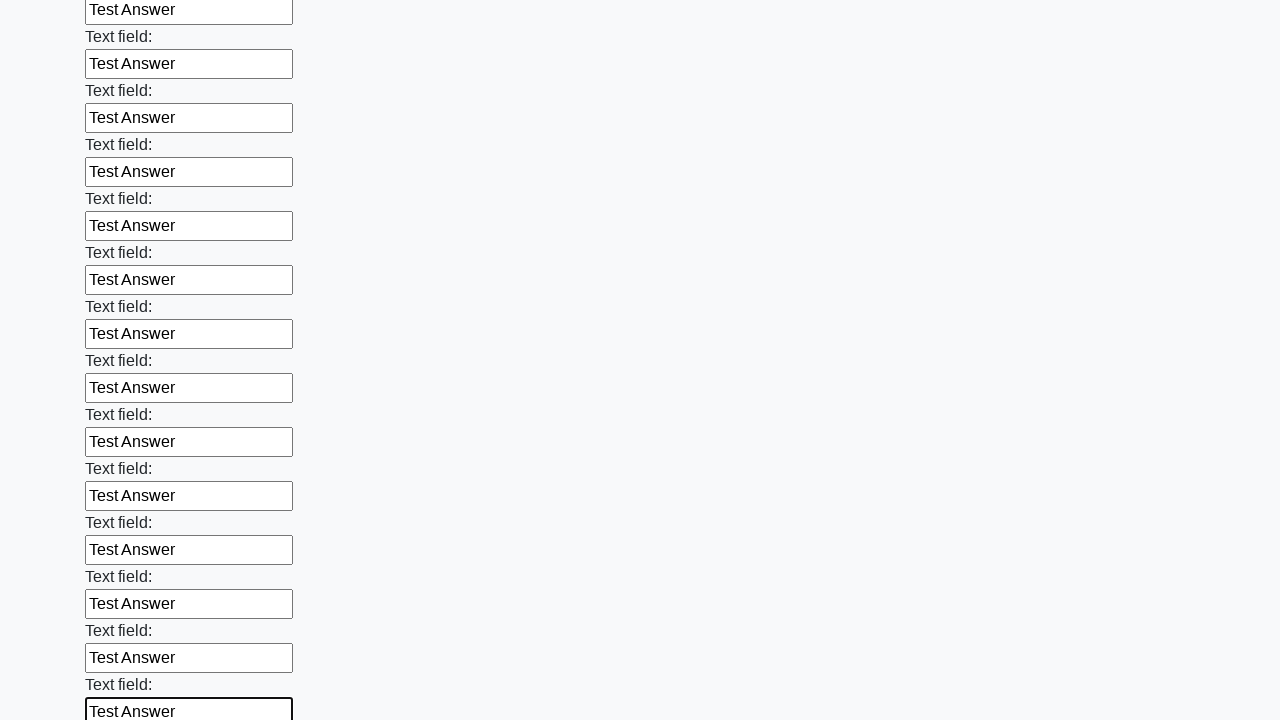

Filled an input field with 'Test Answer' on input >> nth=48
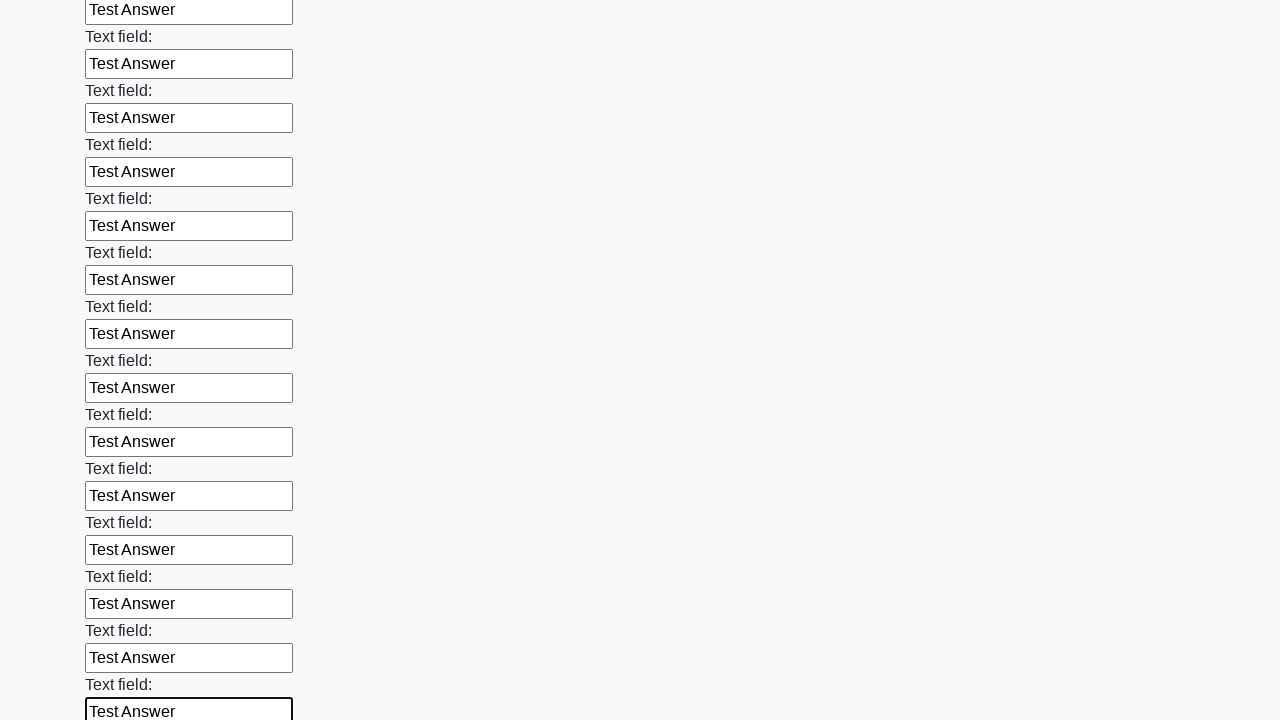

Filled an input field with 'Test Answer' on input >> nth=49
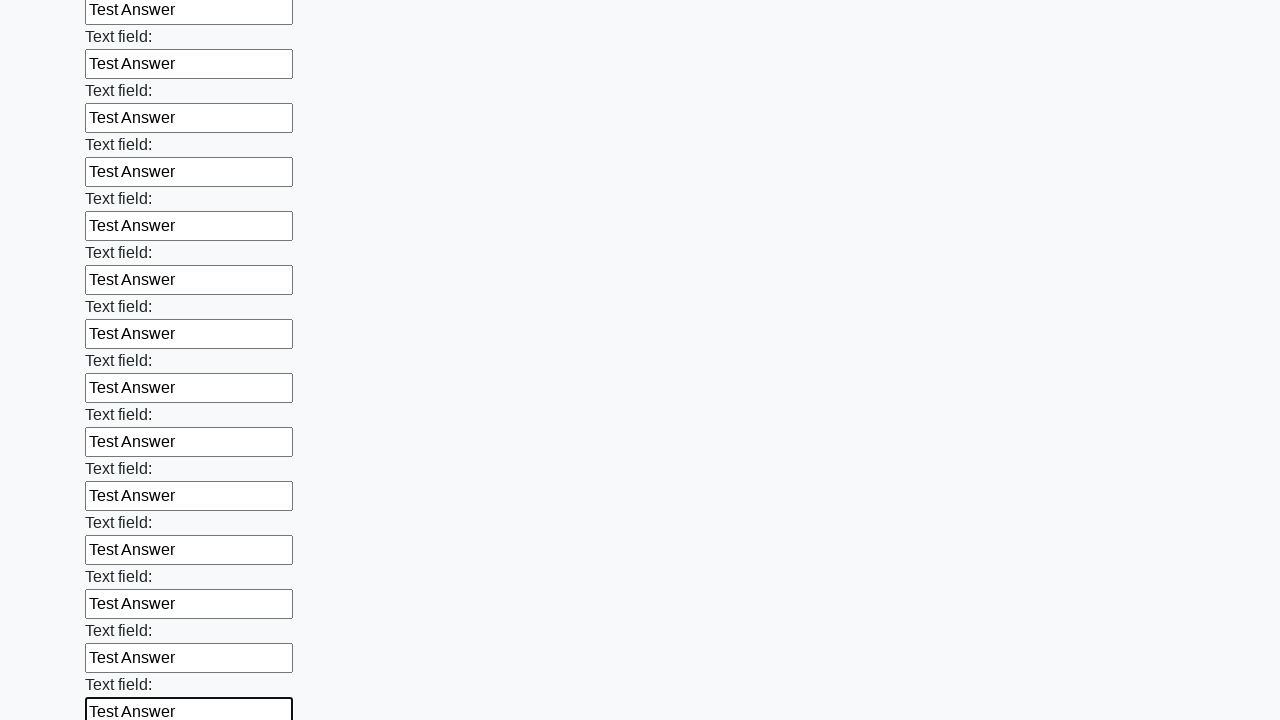

Filled an input field with 'Test Answer' on input >> nth=50
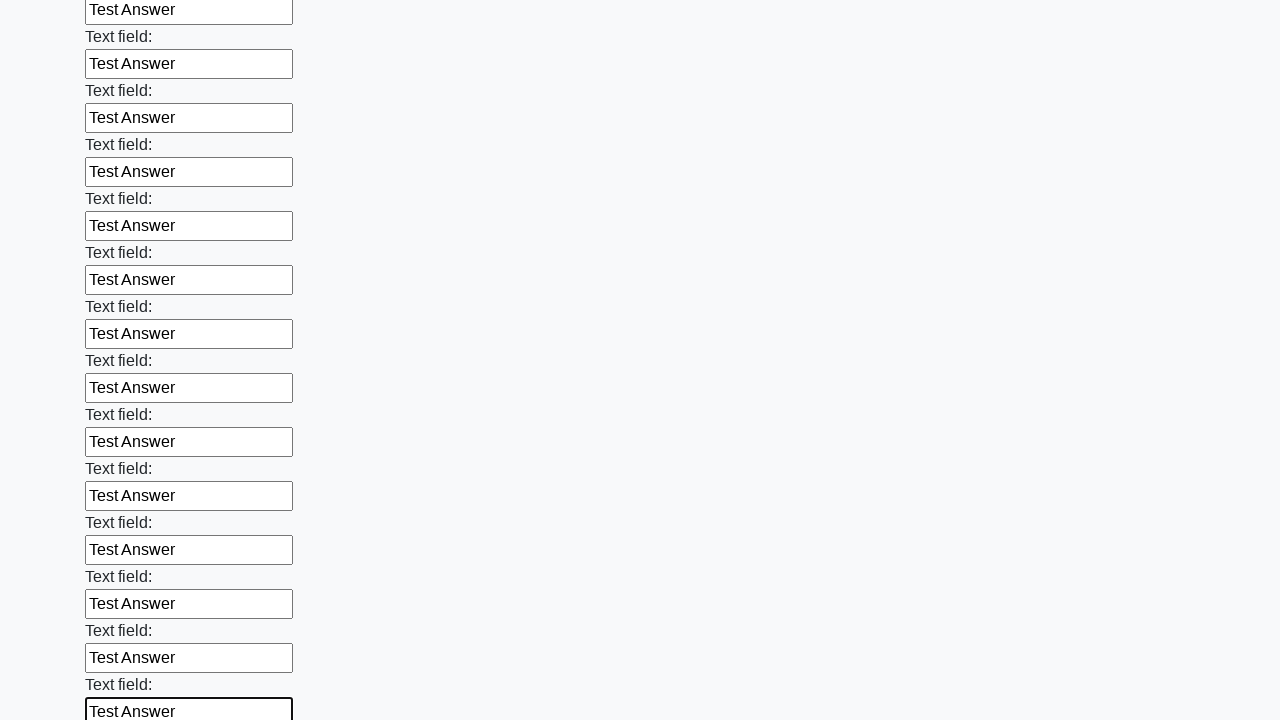

Filled an input field with 'Test Answer' on input >> nth=51
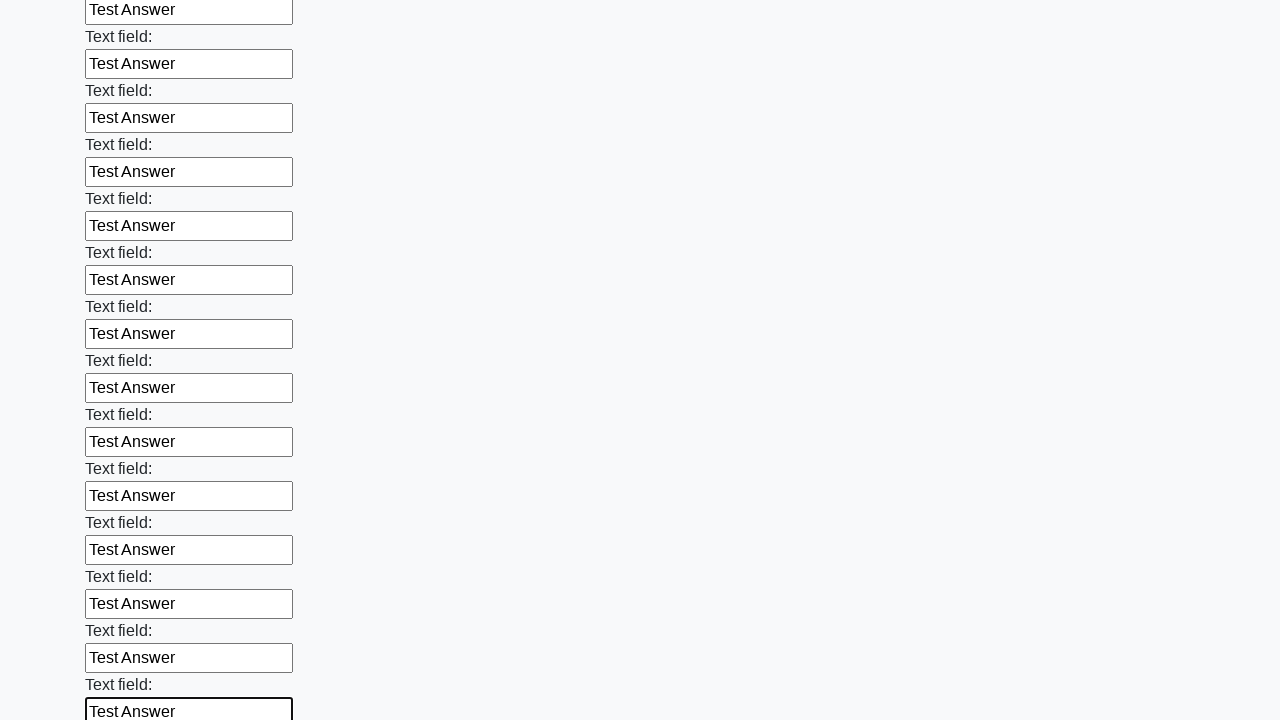

Filled an input field with 'Test Answer' on input >> nth=52
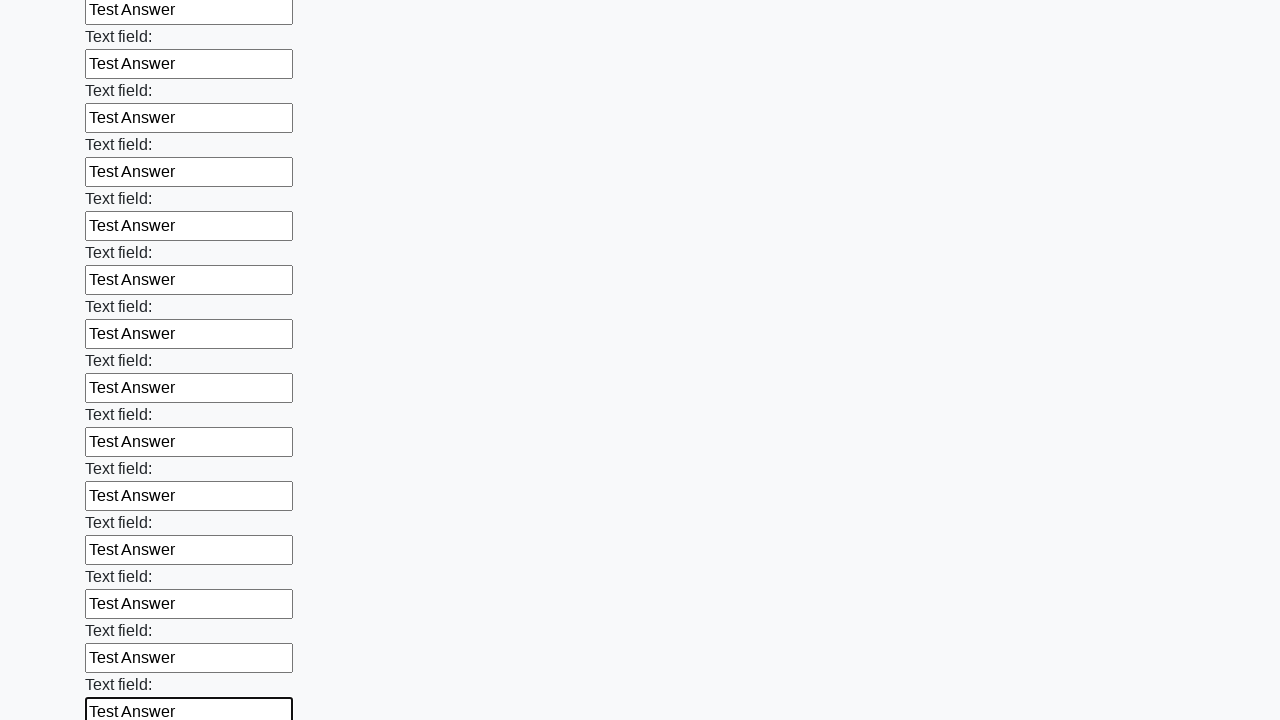

Filled an input field with 'Test Answer' on input >> nth=53
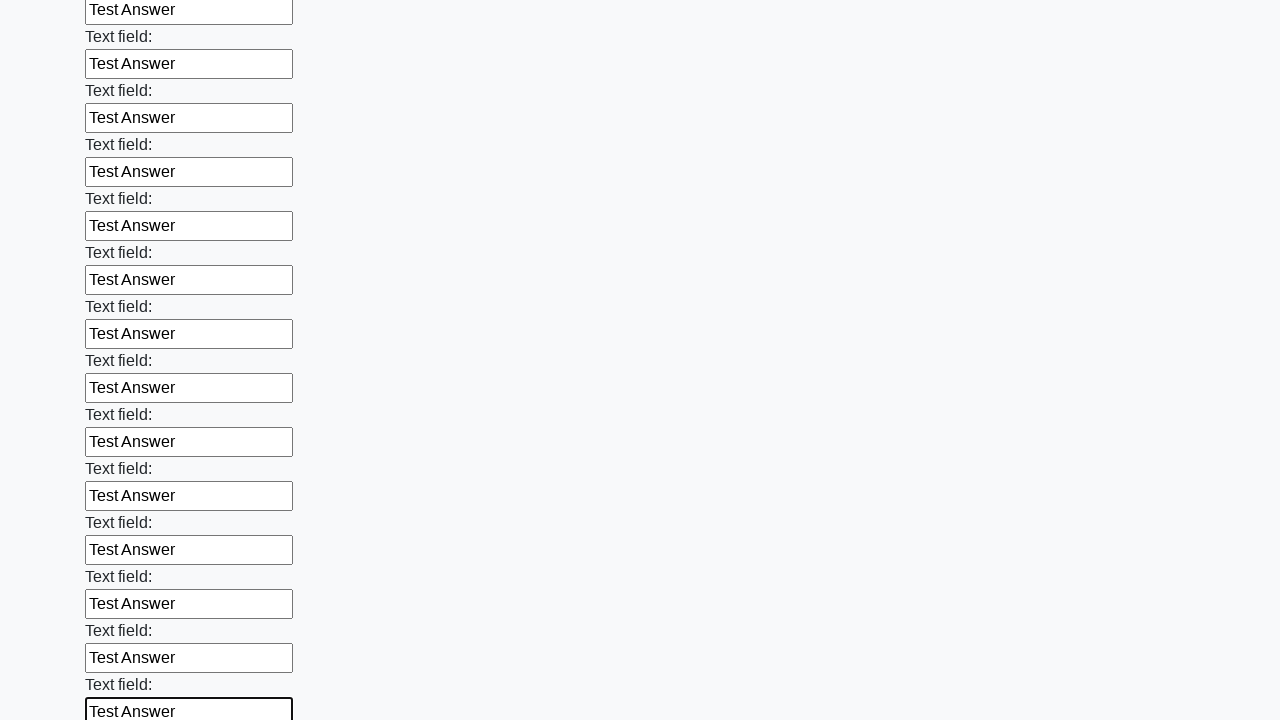

Filled an input field with 'Test Answer' on input >> nth=54
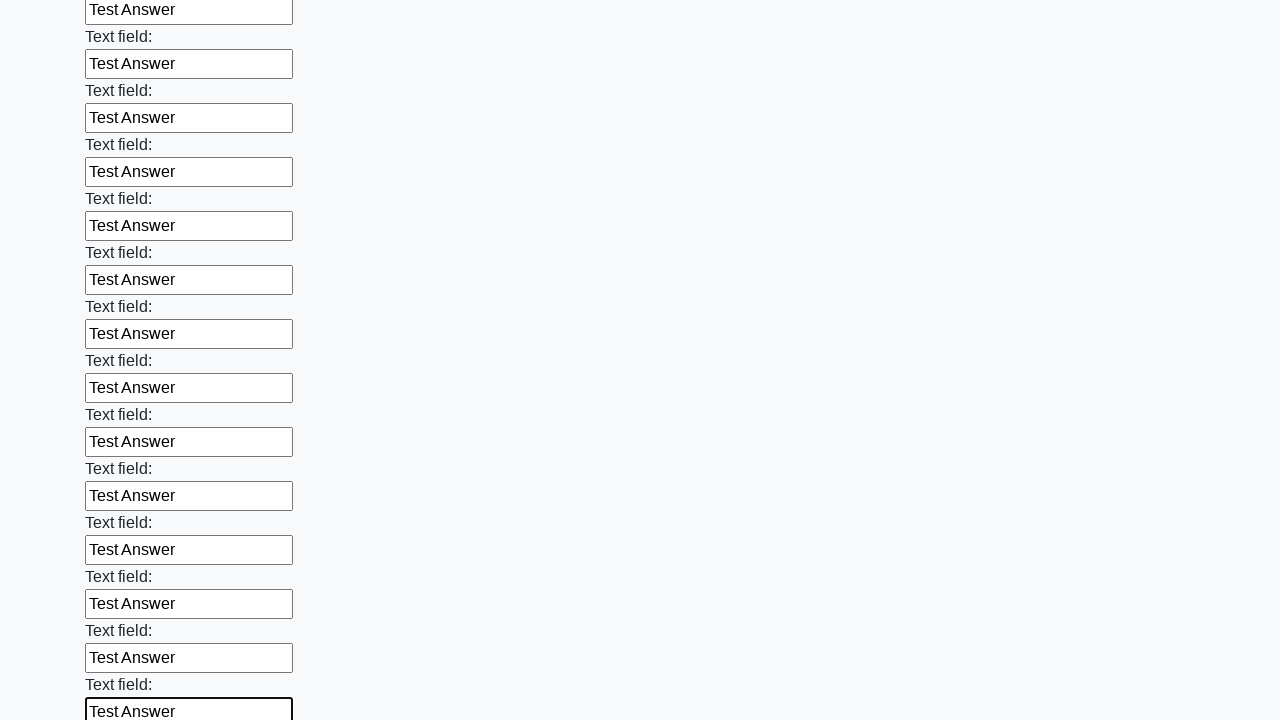

Filled an input field with 'Test Answer' on input >> nth=55
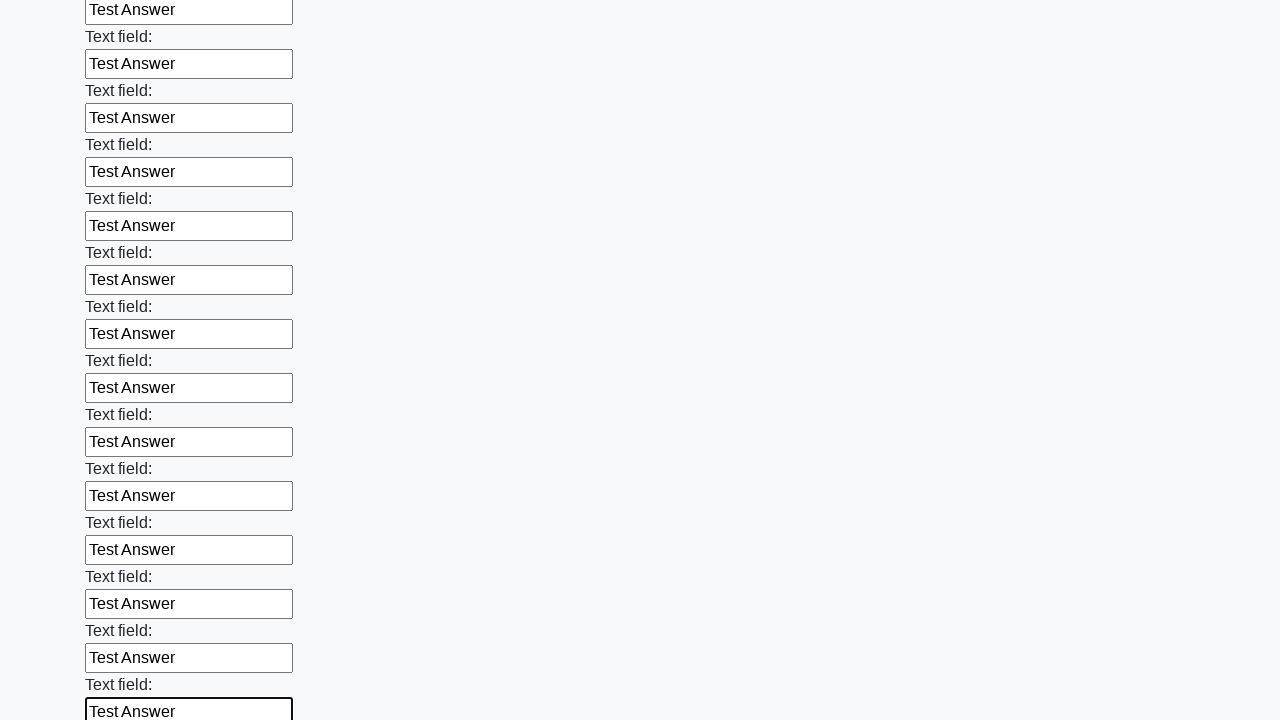

Filled an input field with 'Test Answer' on input >> nth=56
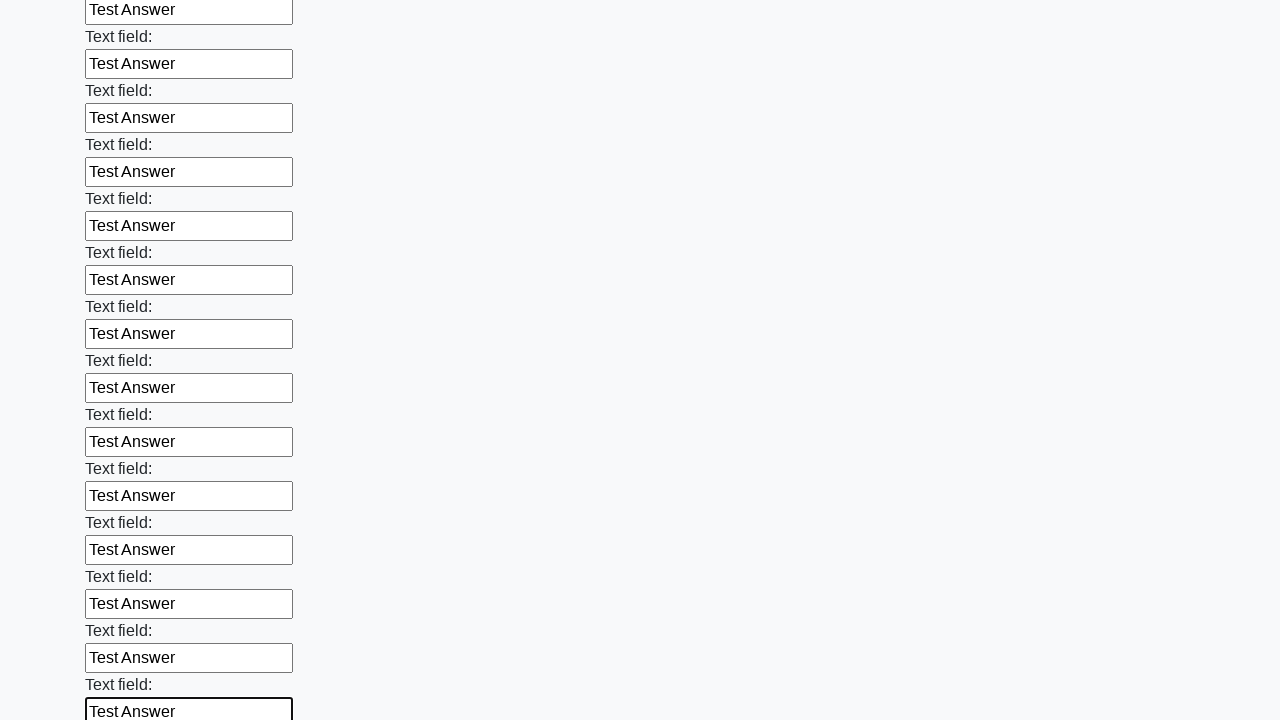

Filled an input field with 'Test Answer' on input >> nth=57
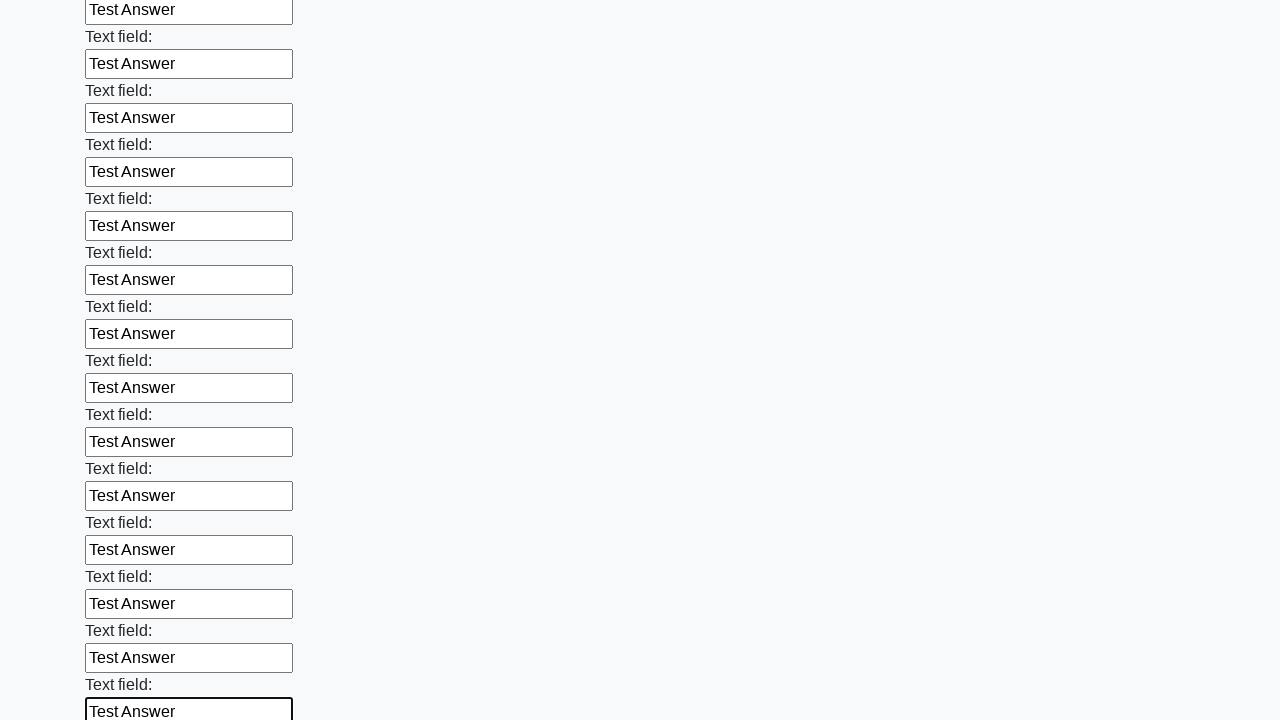

Filled an input field with 'Test Answer' on input >> nth=58
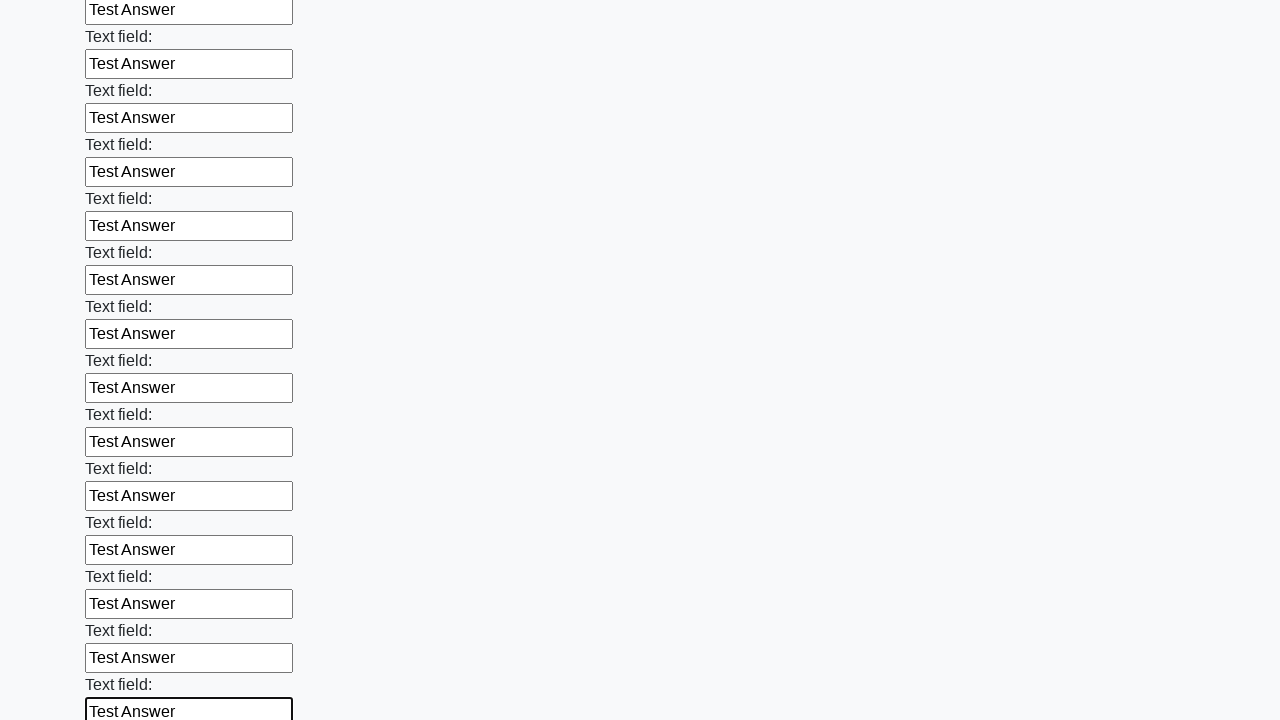

Filled an input field with 'Test Answer' on input >> nth=59
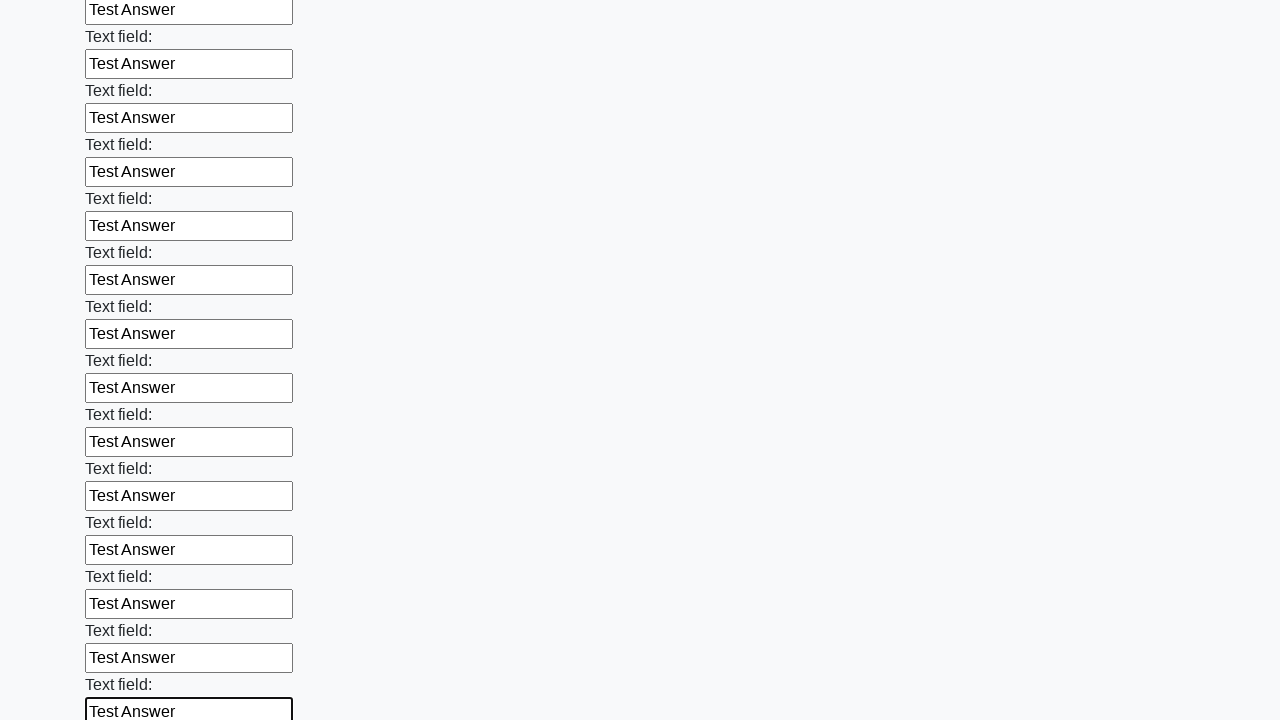

Filled an input field with 'Test Answer' on input >> nth=60
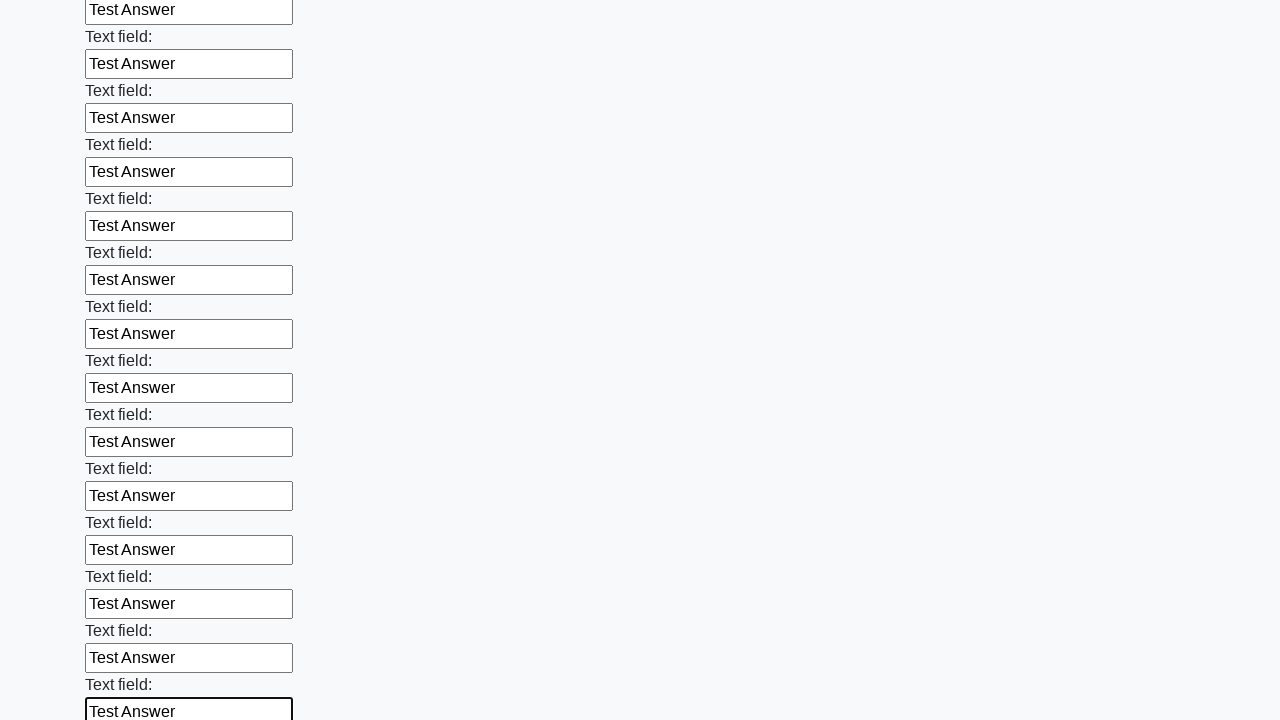

Filled an input field with 'Test Answer' on input >> nth=61
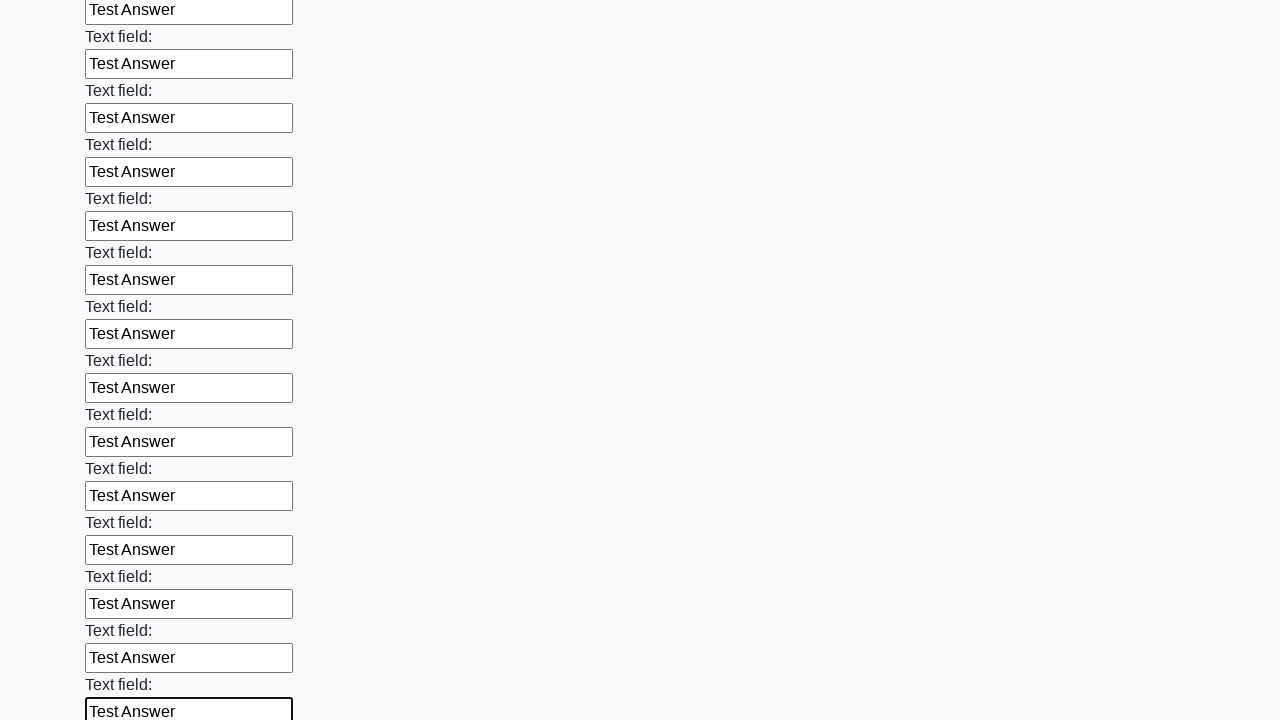

Filled an input field with 'Test Answer' on input >> nth=62
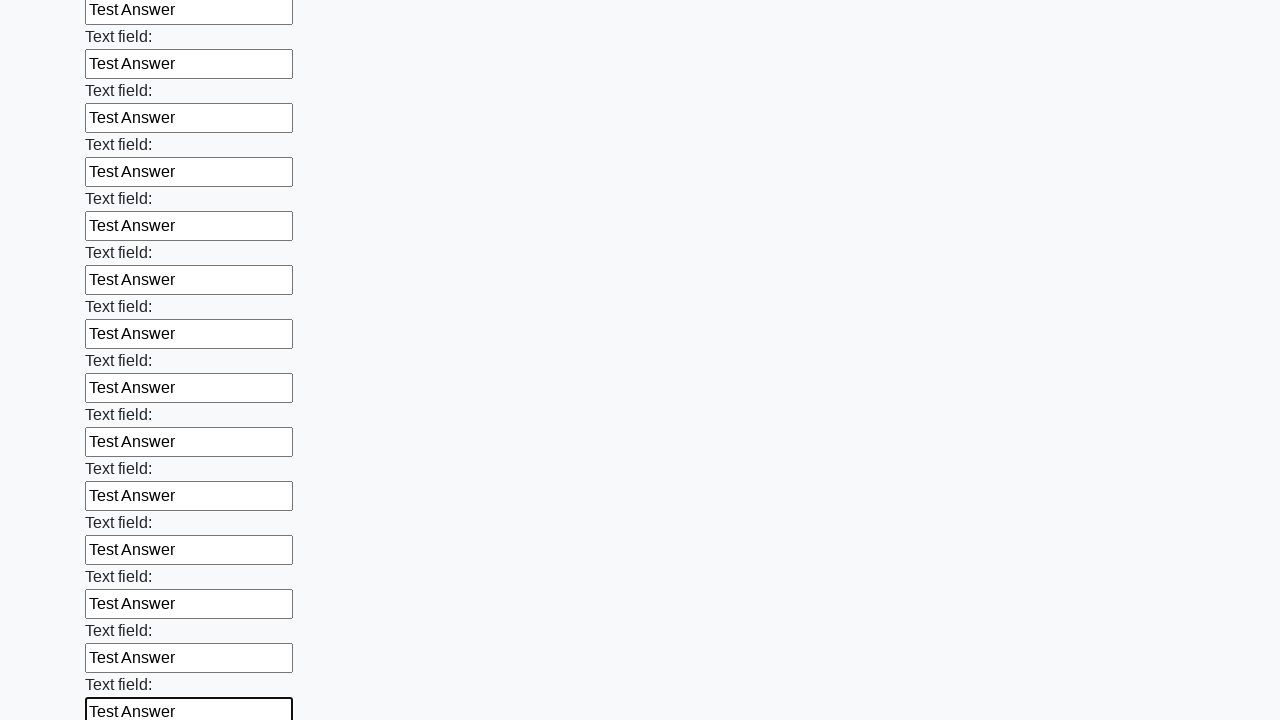

Filled an input field with 'Test Answer' on input >> nth=63
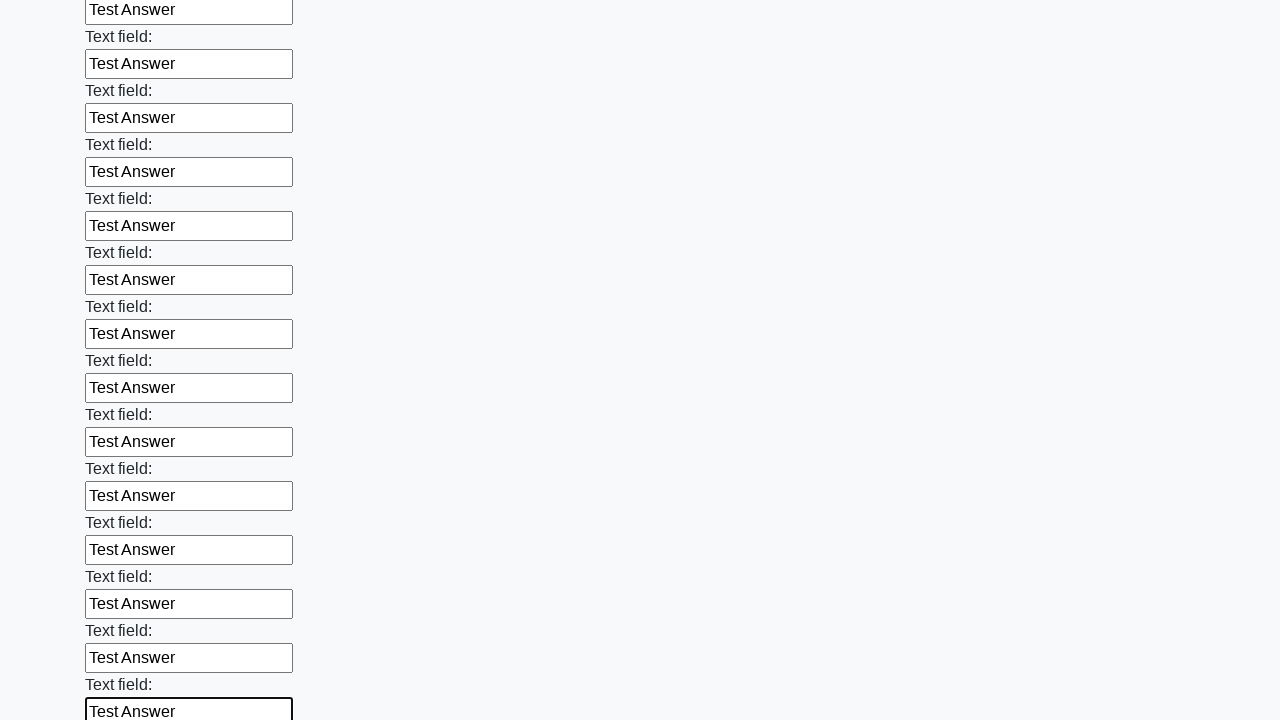

Filled an input field with 'Test Answer' on input >> nth=64
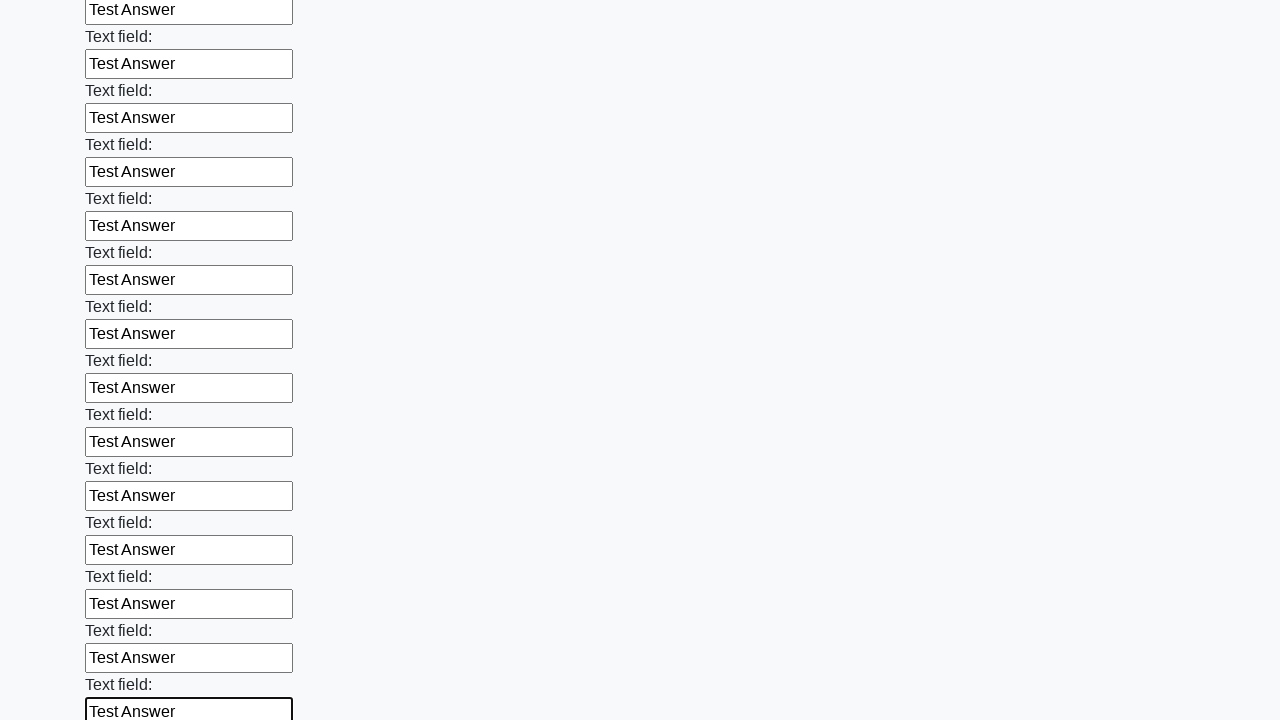

Filled an input field with 'Test Answer' on input >> nth=65
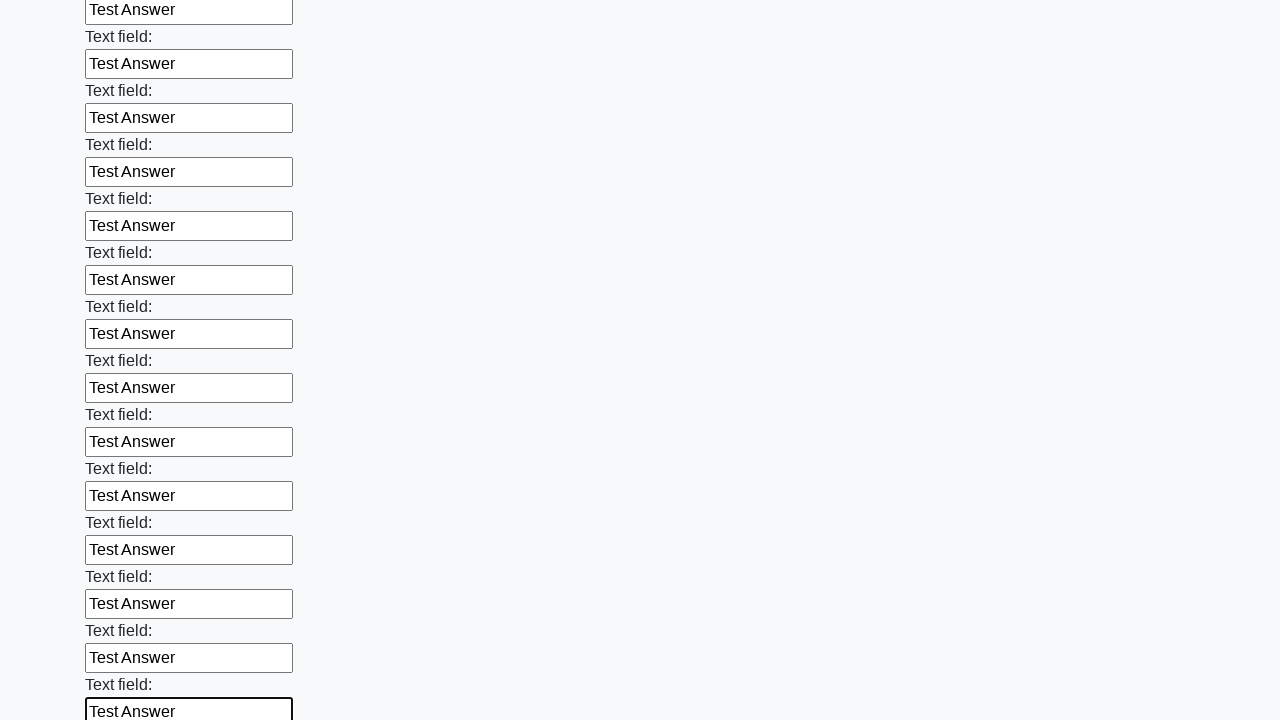

Filled an input field with 'Test Answer' on input >> nth=66
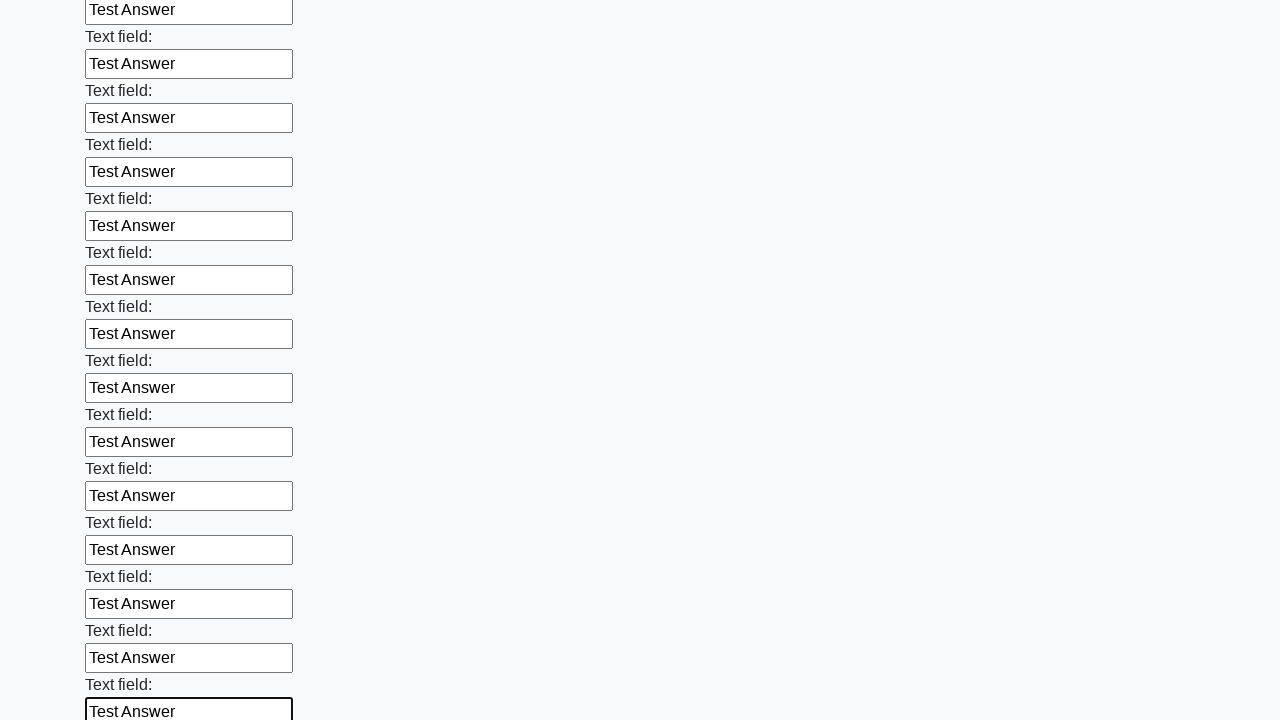

Filled an input field with 'Test Answer' on input >> nth=67
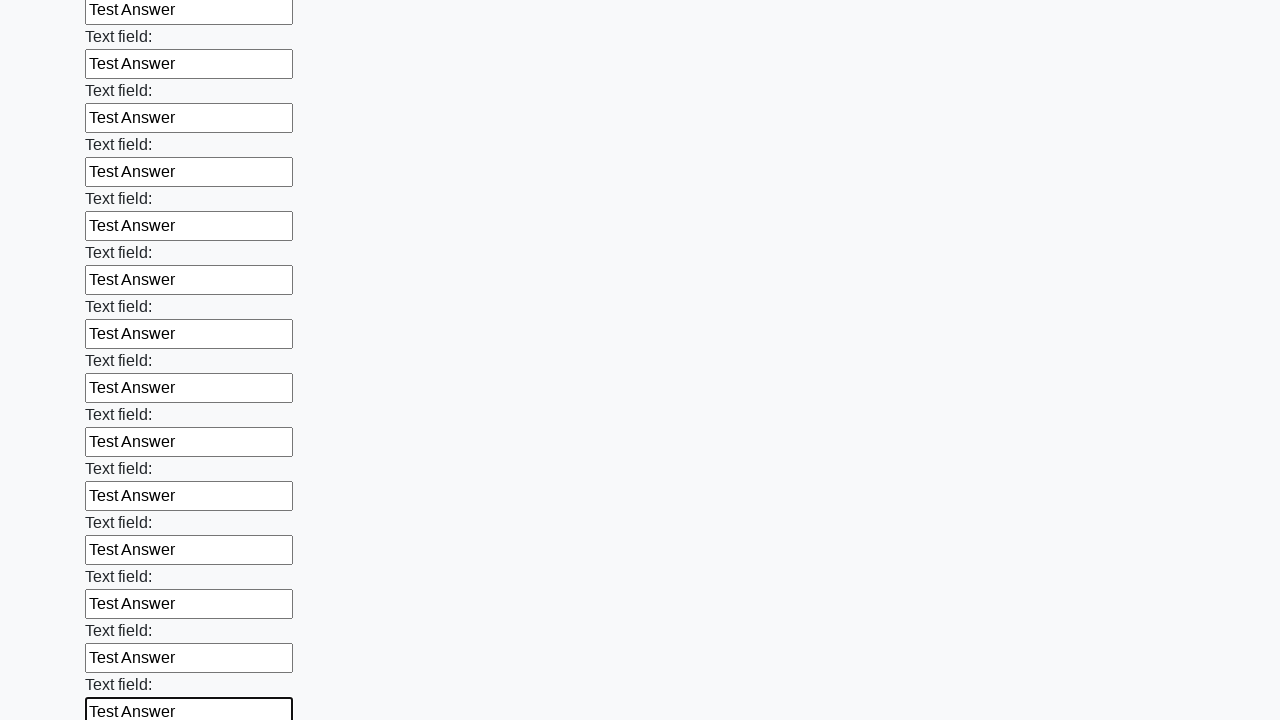

Filled an input field with 'Test Answer' on input >> nth=68
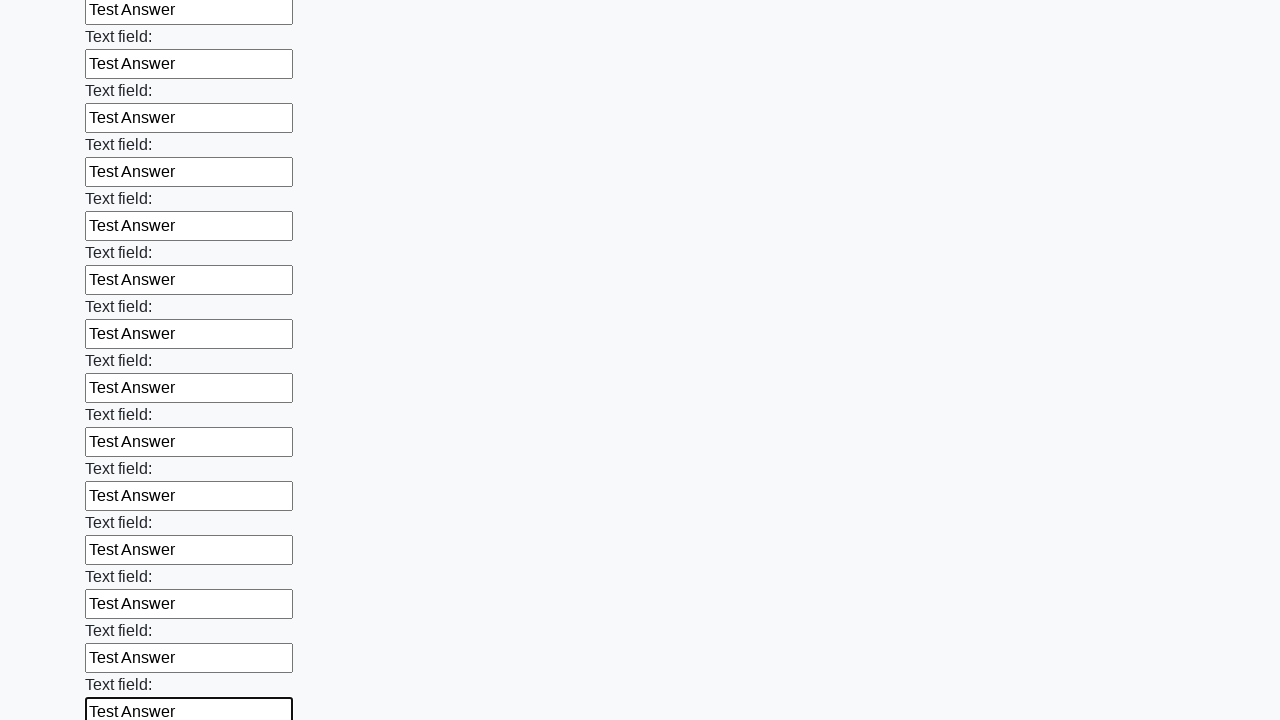

Filled an input field with 'Test Answer' on input >> nth=69
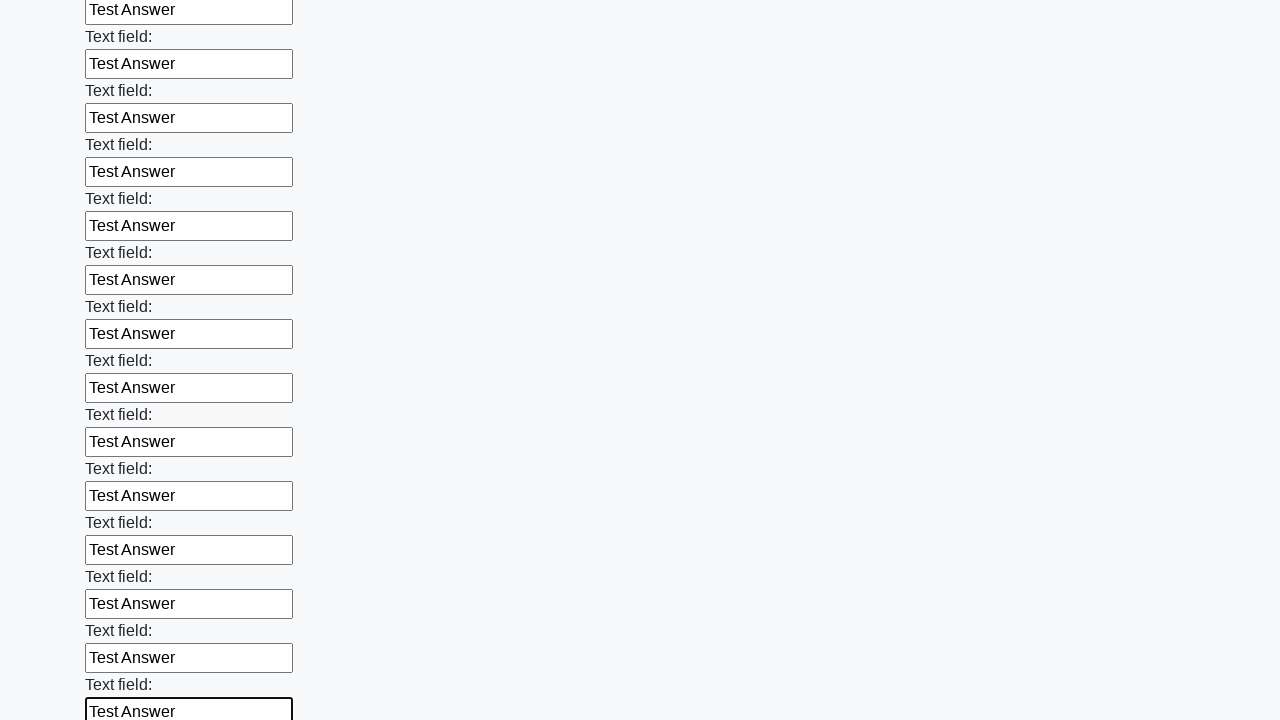

Filled an input field with 'Test Answer' on input >> nth=70
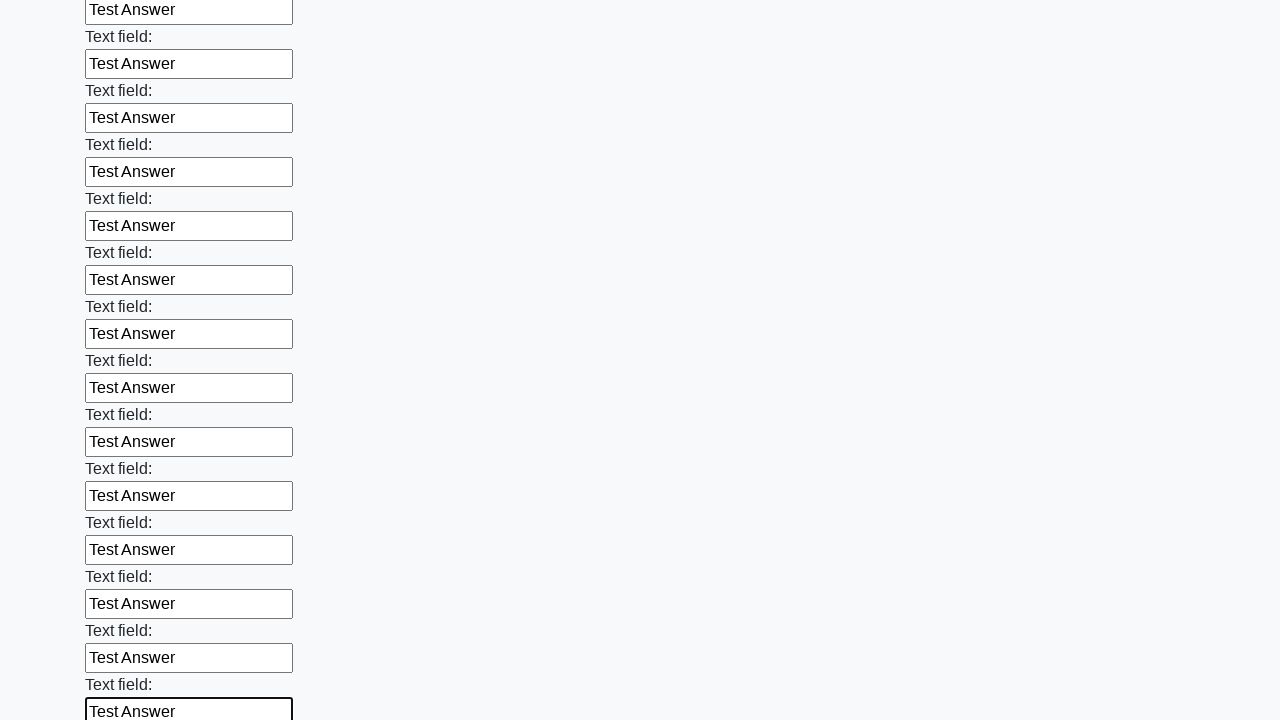

Filled an input field with 'Test Answer' on input >> nth=71
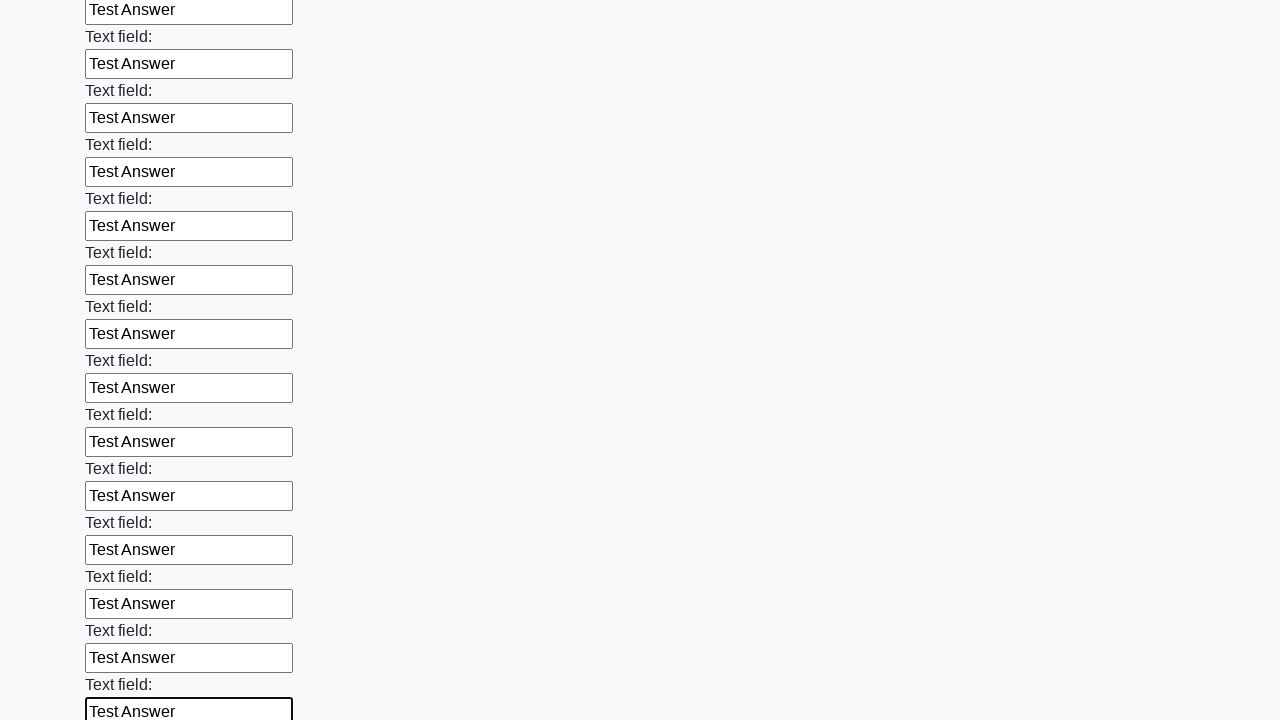

Filled an input field with 'Test Answer' on input >> nth=72
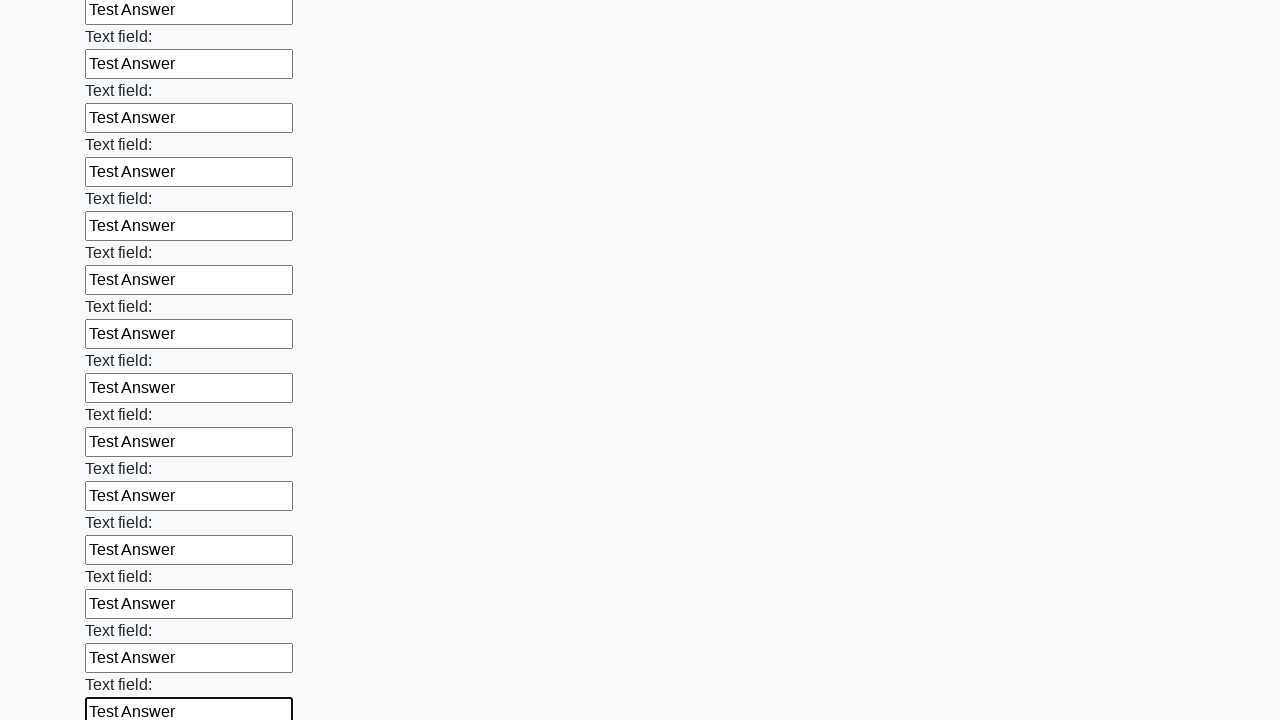

Filled an input field with 'Test Answer' on input >> nth=73
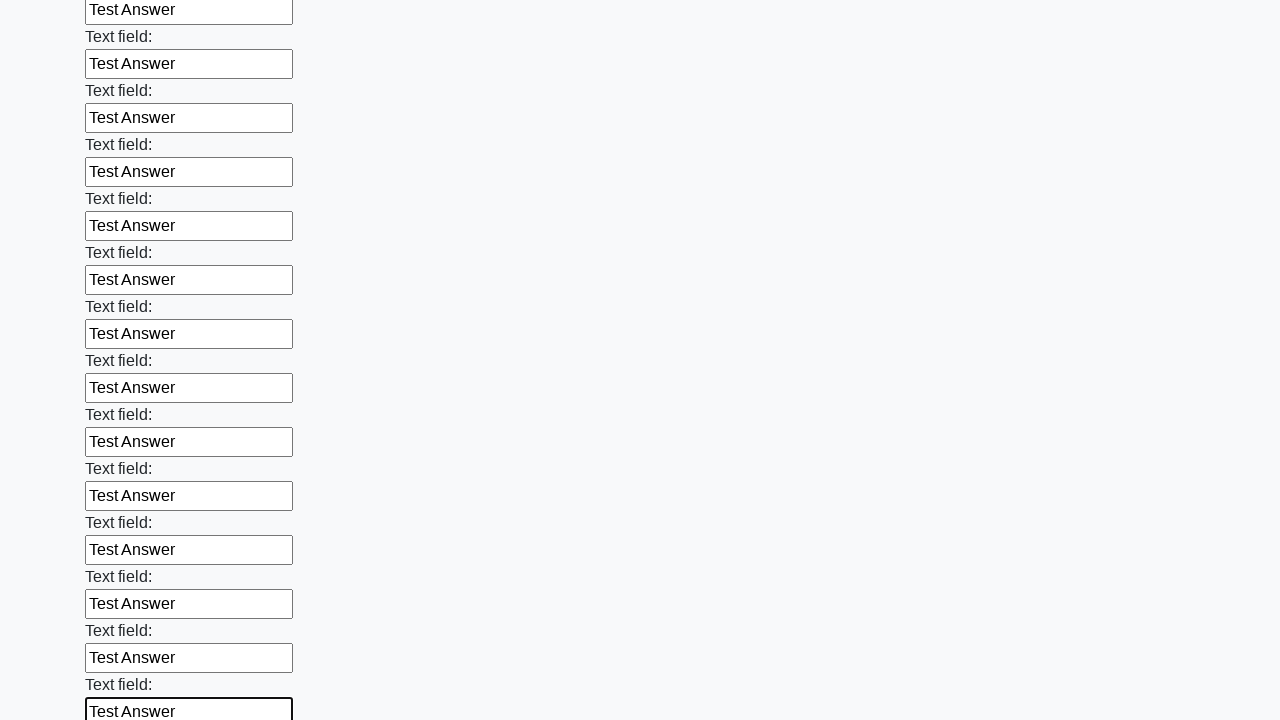

Filled an input field with 'Test Answer' on input >> nth=74
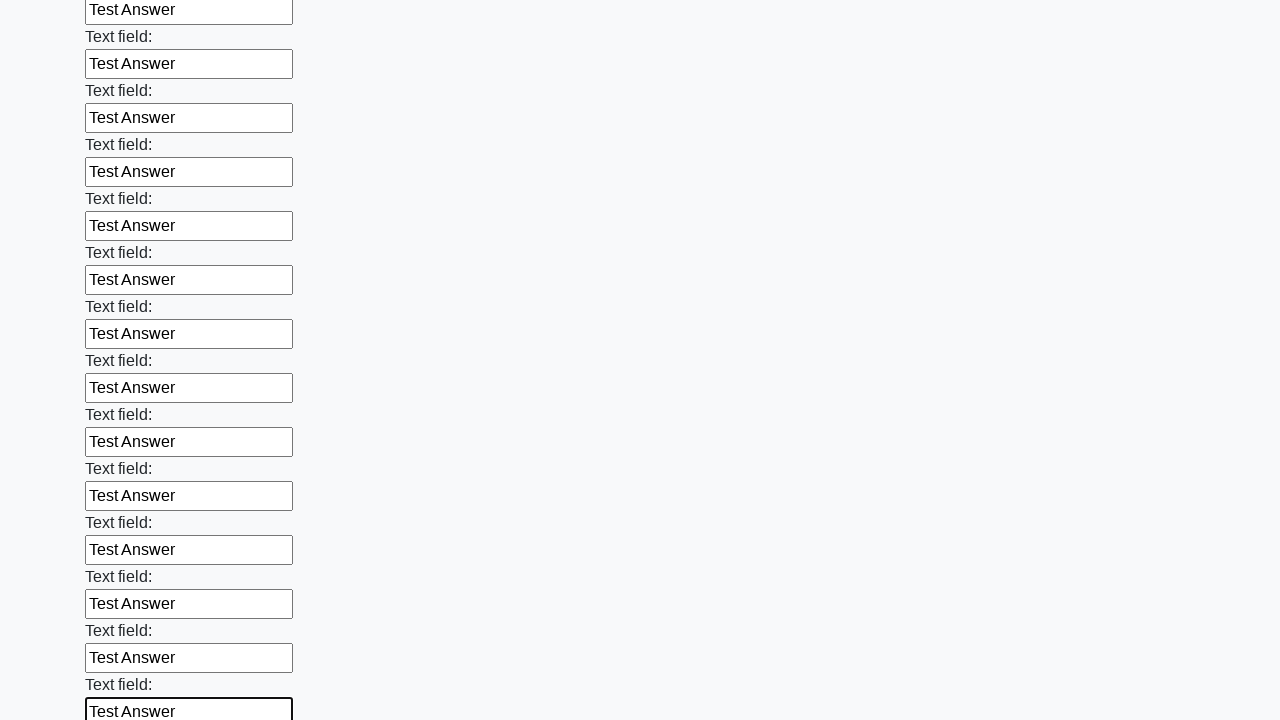

Filled an input field with 'Test Answer' on input >> nth=75
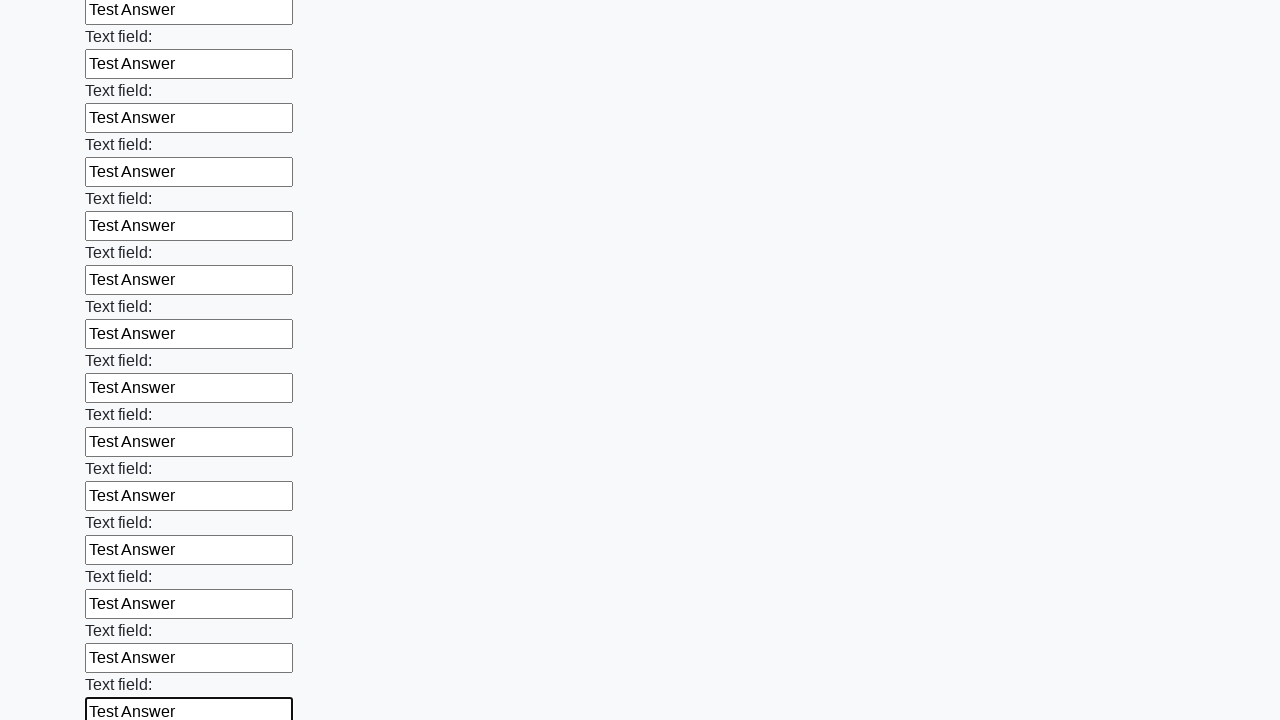

Filled an input field with 'Test Answer' on input >> nth=76
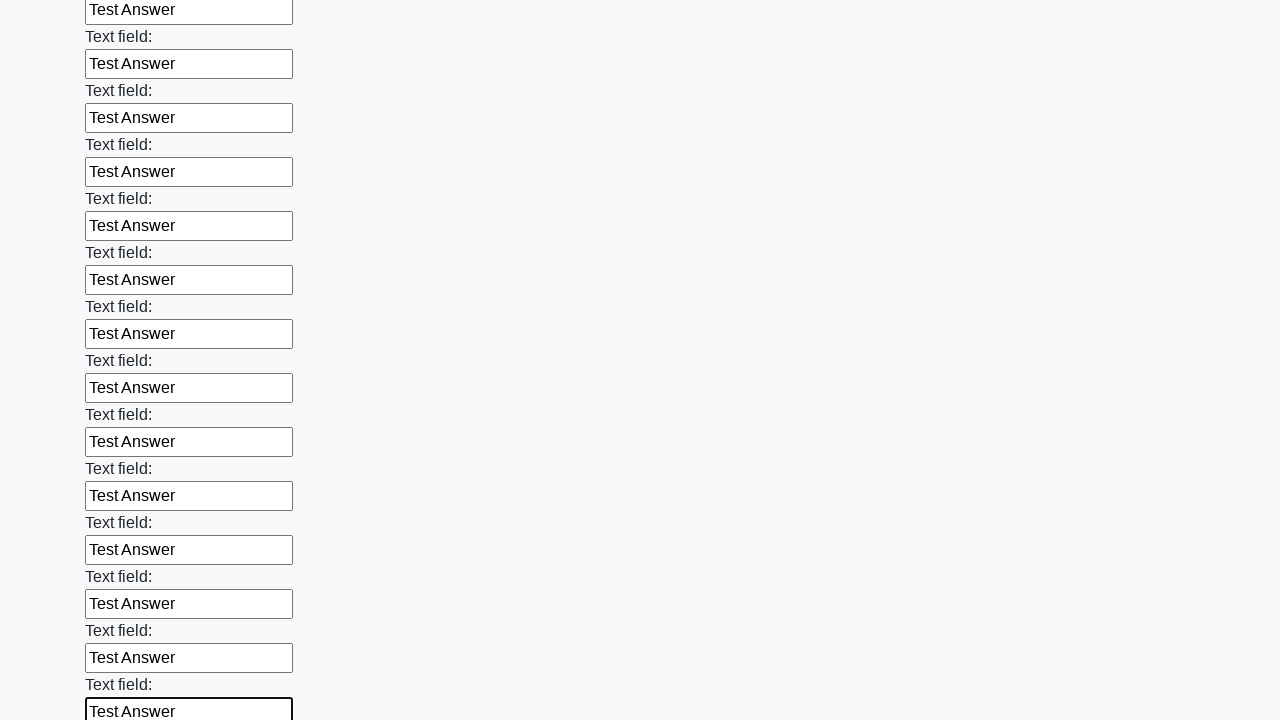

Filled an input field with 'Test Answer' on input >> nth=77
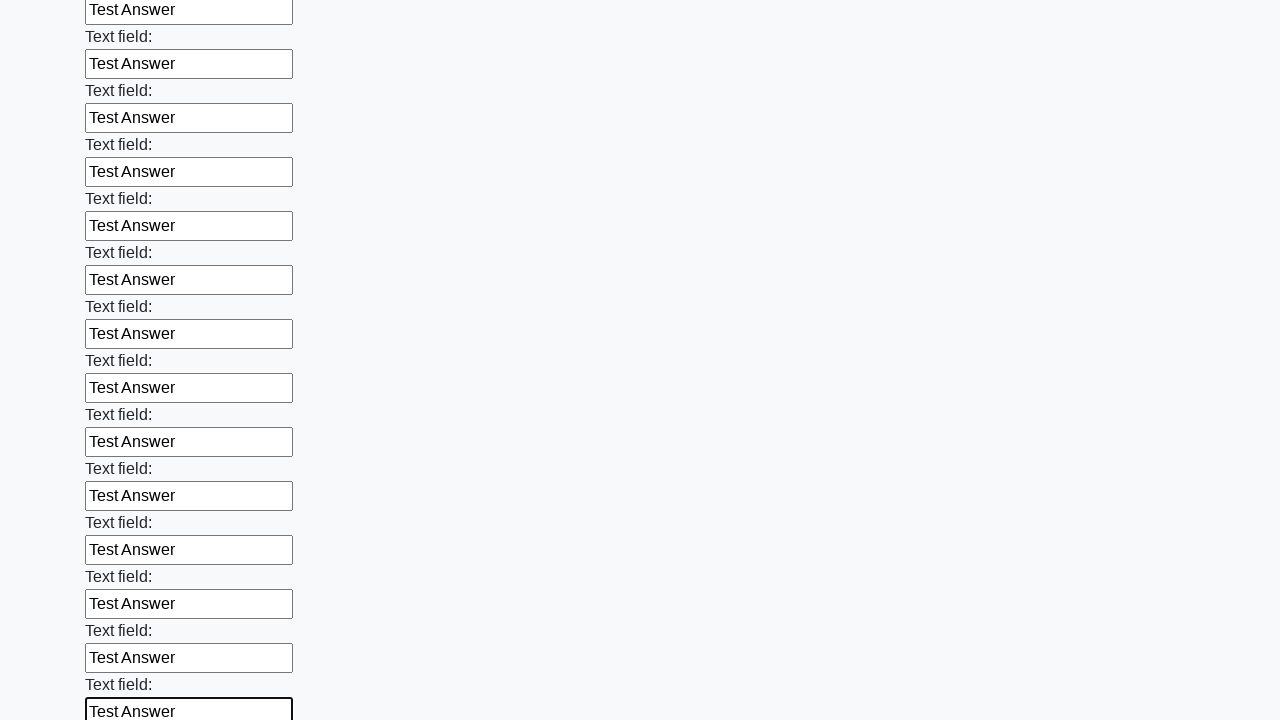

Filled an input field with 'Test Answer' on input >> nth=78
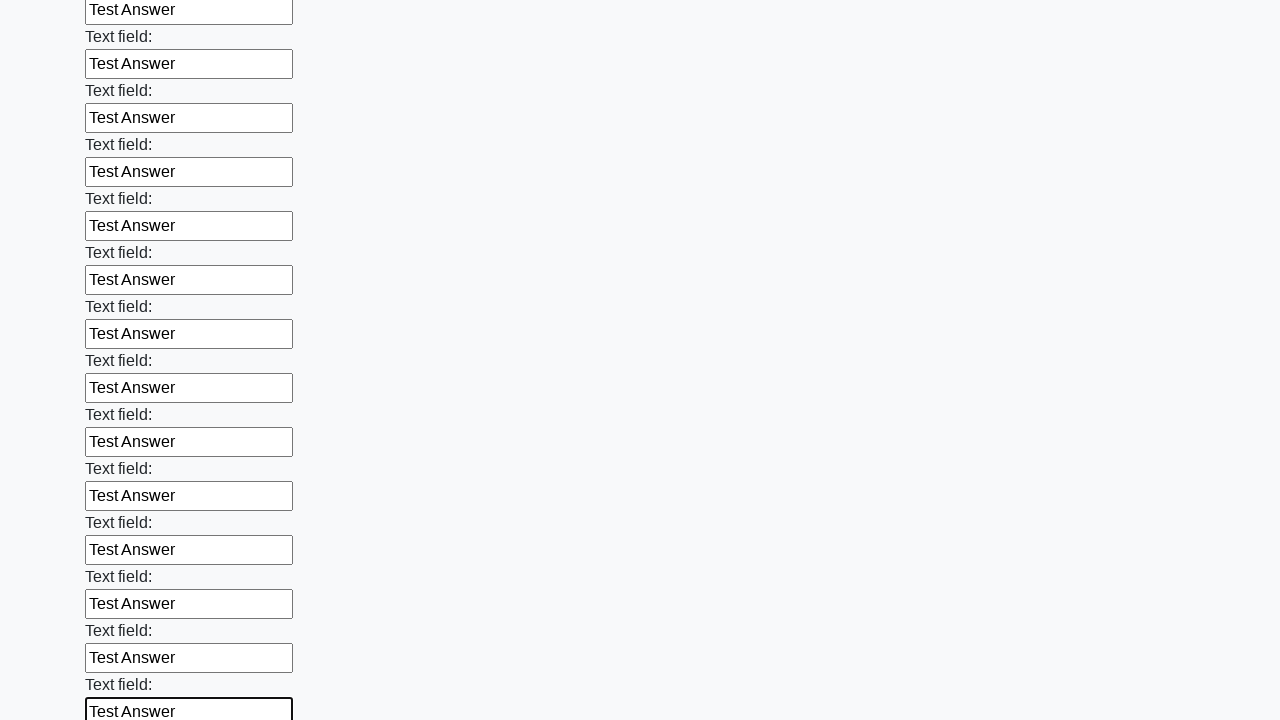

Filled an input field with 'Test Answer' on input >> nth=79
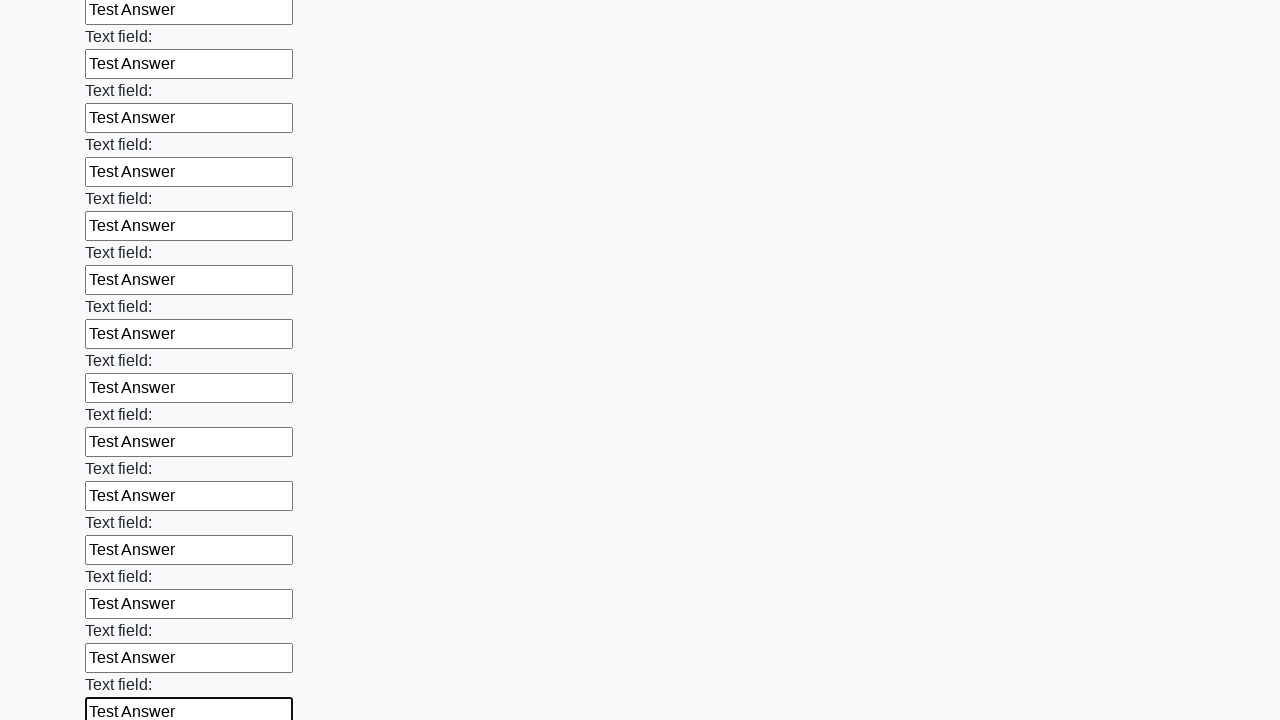

Filled an input field with 'Test Answer' on input >> nth=80
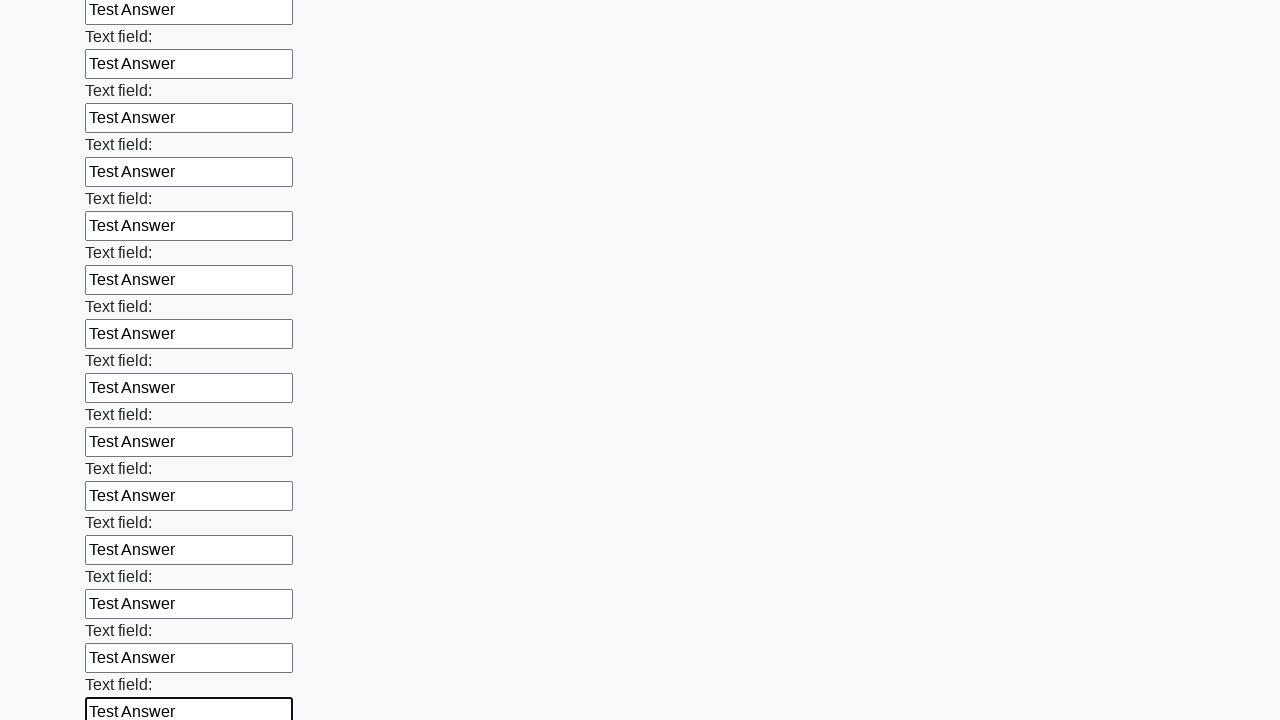

Filled an input field with 'Test Answer' on input >> nth=81
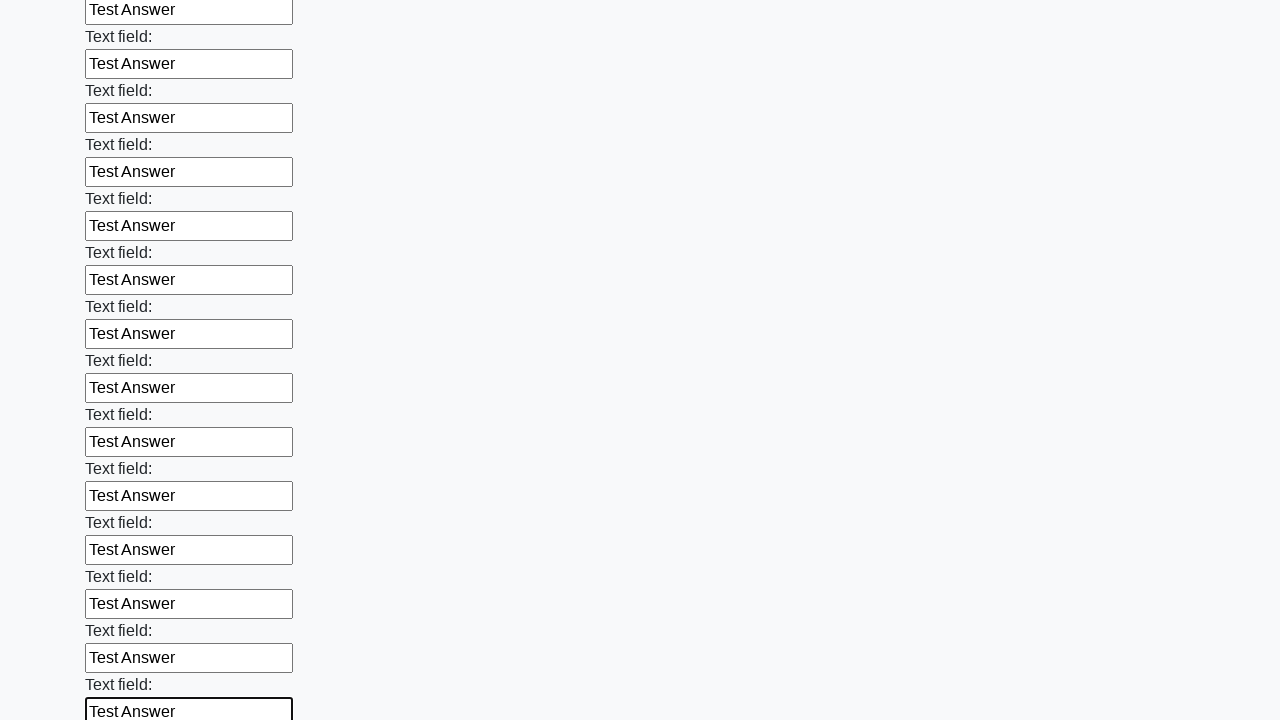

Filled an input field with 'Test Answer' on input >> nth=82
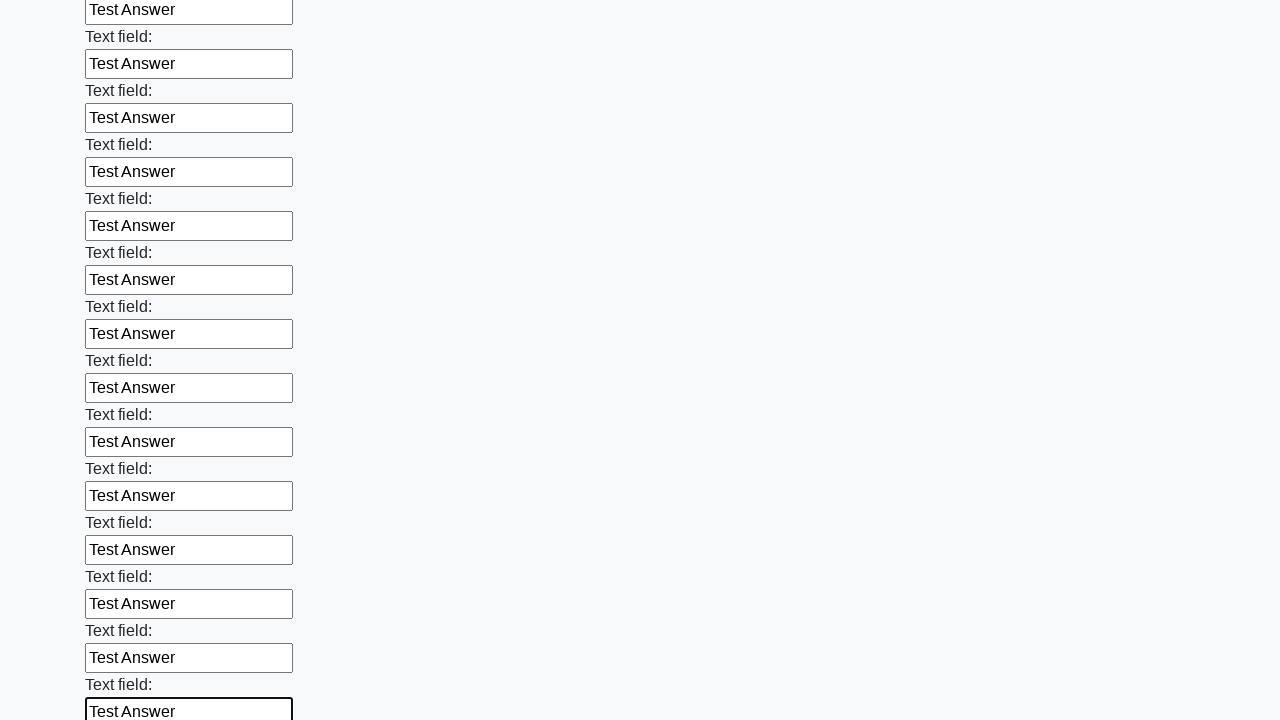

Filled an input field with 'Test Answer' on input >> nth=83
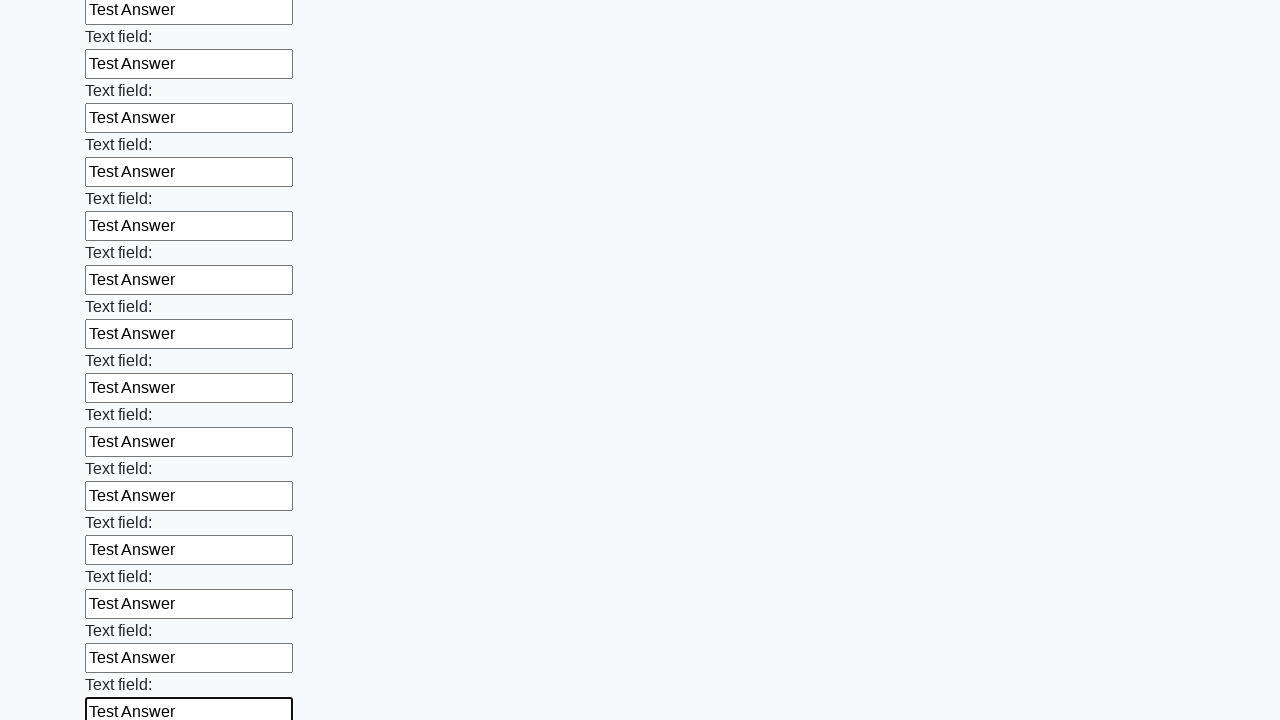

Filled an input field with 'Test Answer' on input >> nth=84
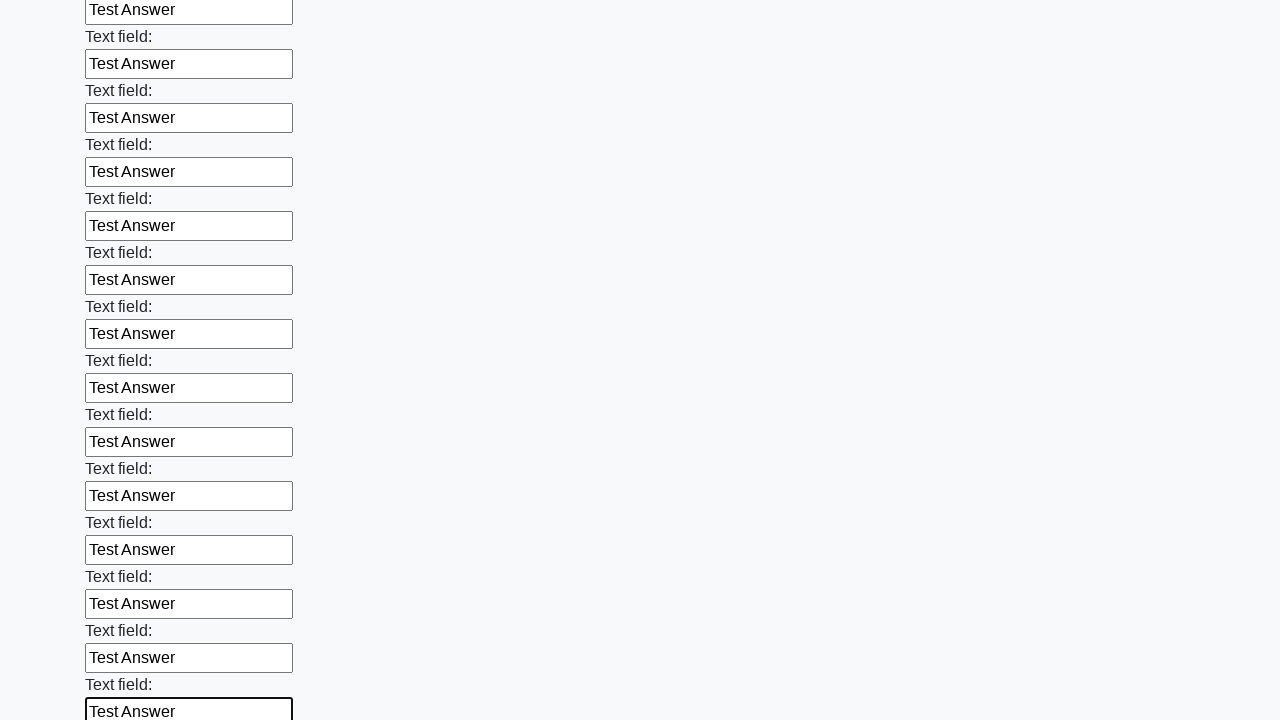

Filled an input field with 'Test Answer' on input >> nth=85
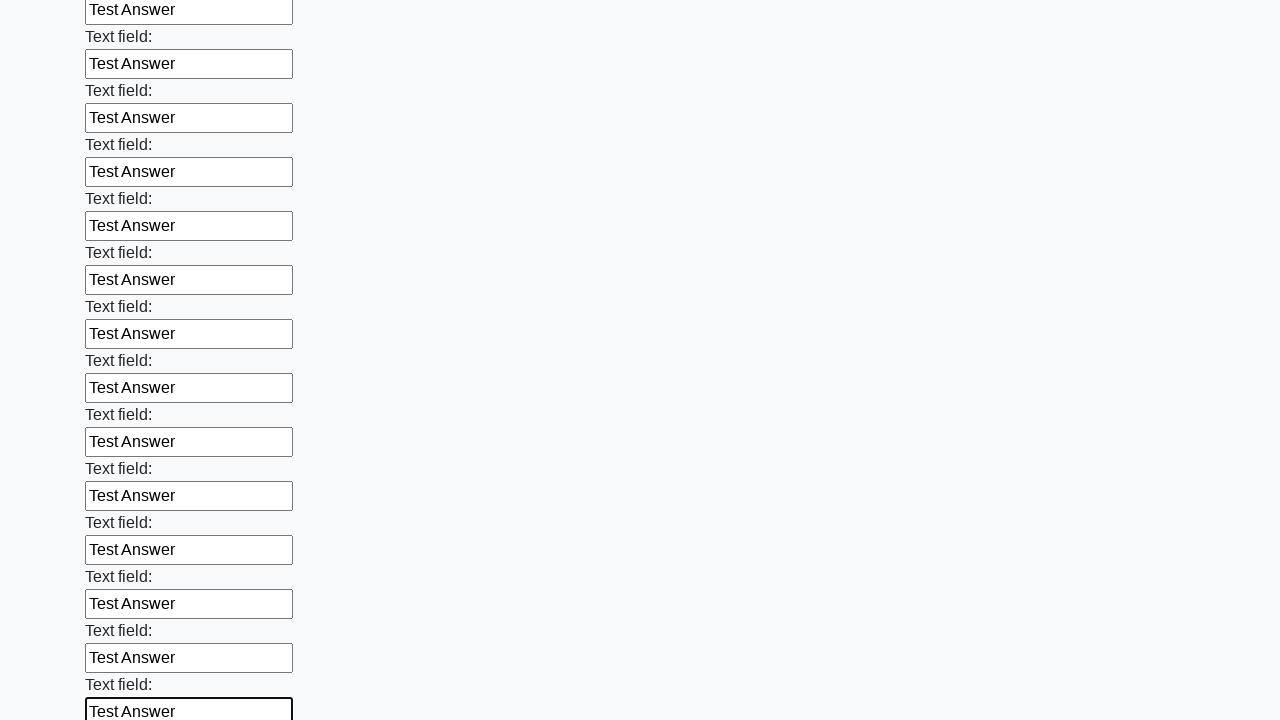

Filled an input field with 'Test Answer' on input >> nth=86
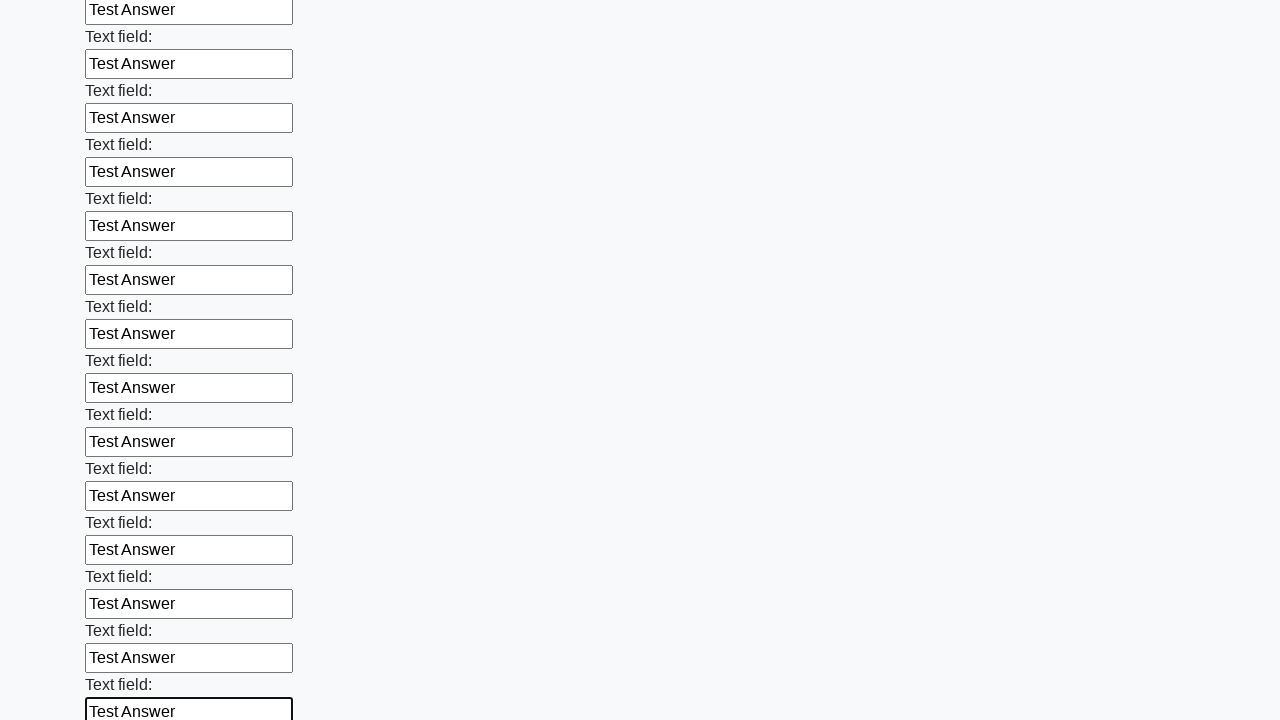

Filled an input field with 'Test Answer' on input >> nth=87
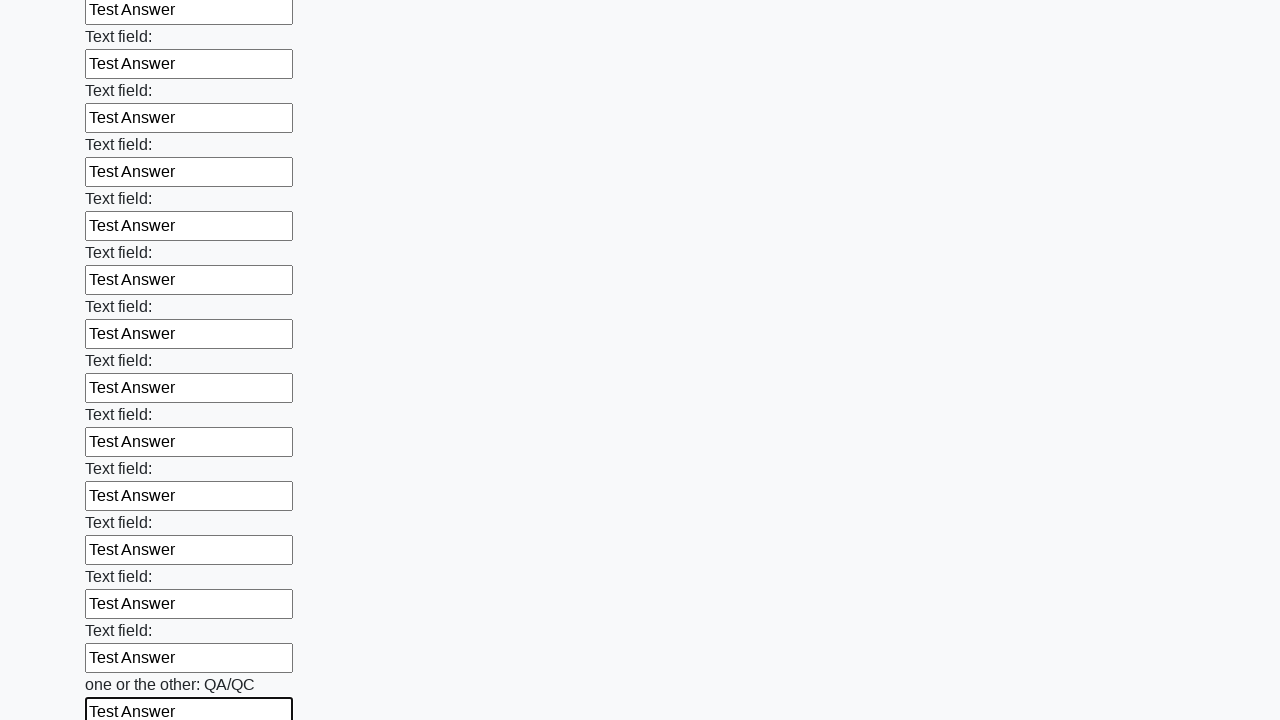

Filled an input field with 'Test Answer' on input >> nth=88
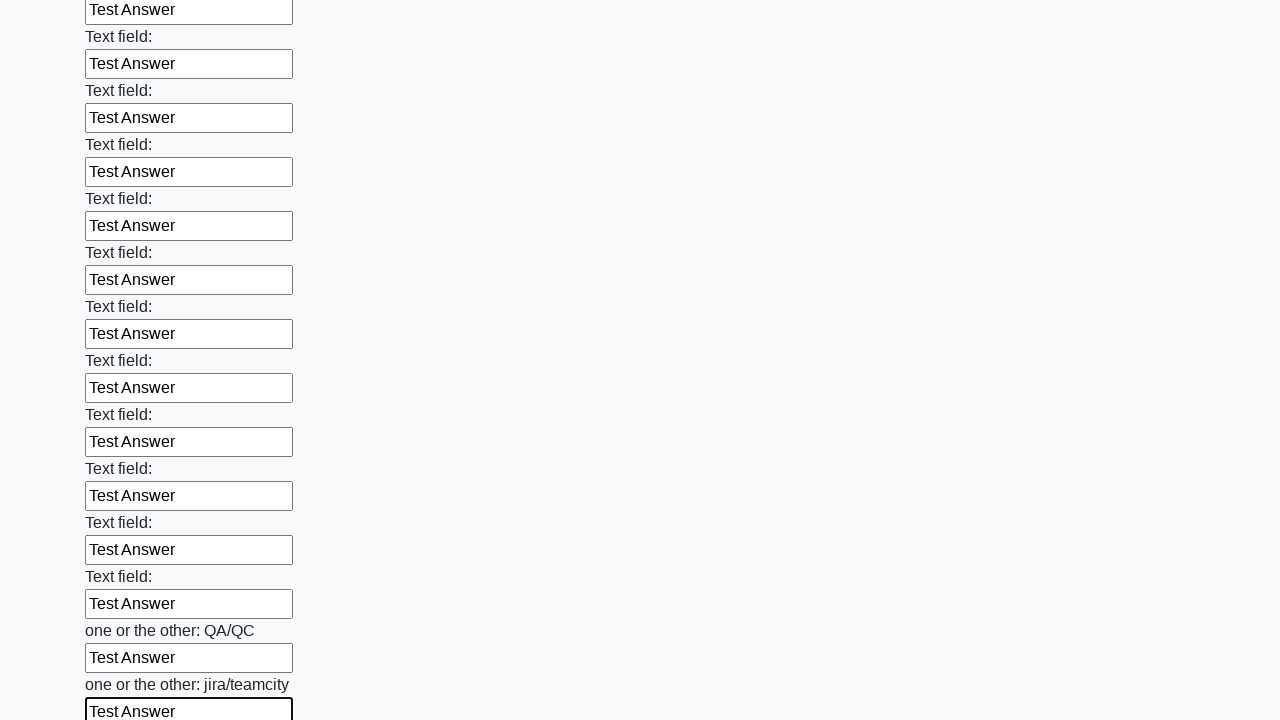

Filled an input field with 'Test Answer' on input >> nth=89
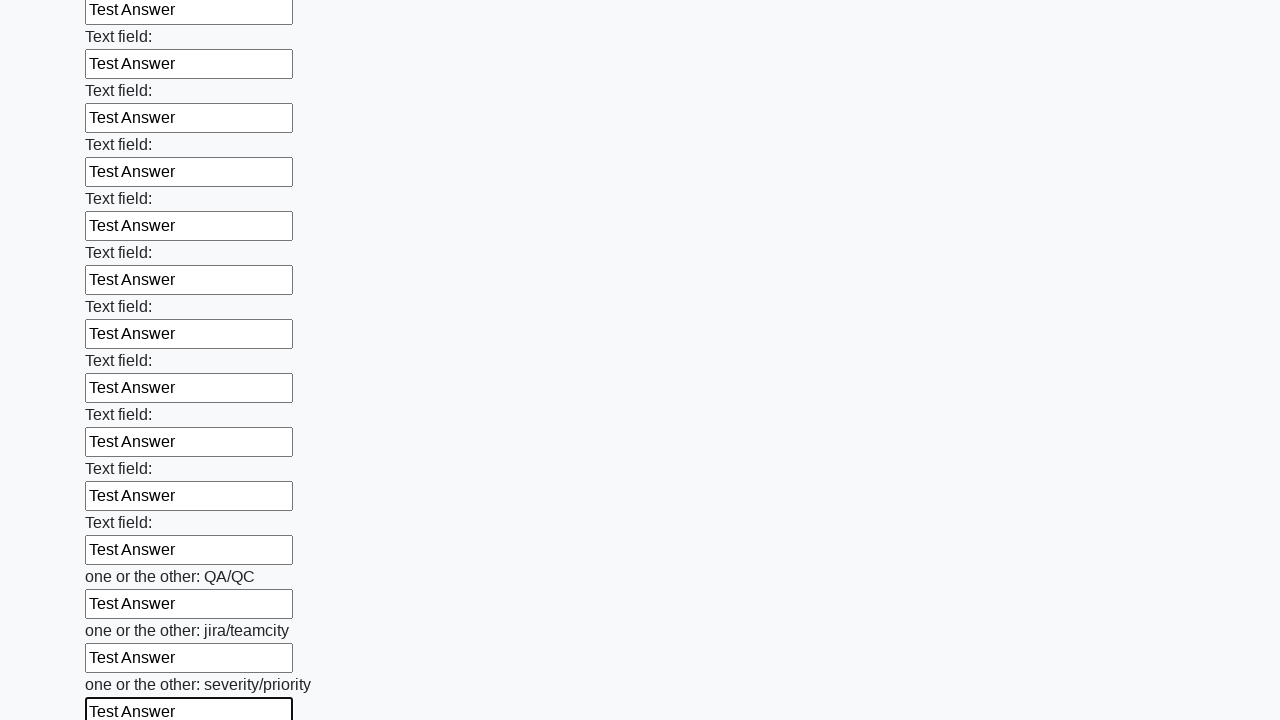

Filled an input field with 'Test Answer' on input >> nth=90
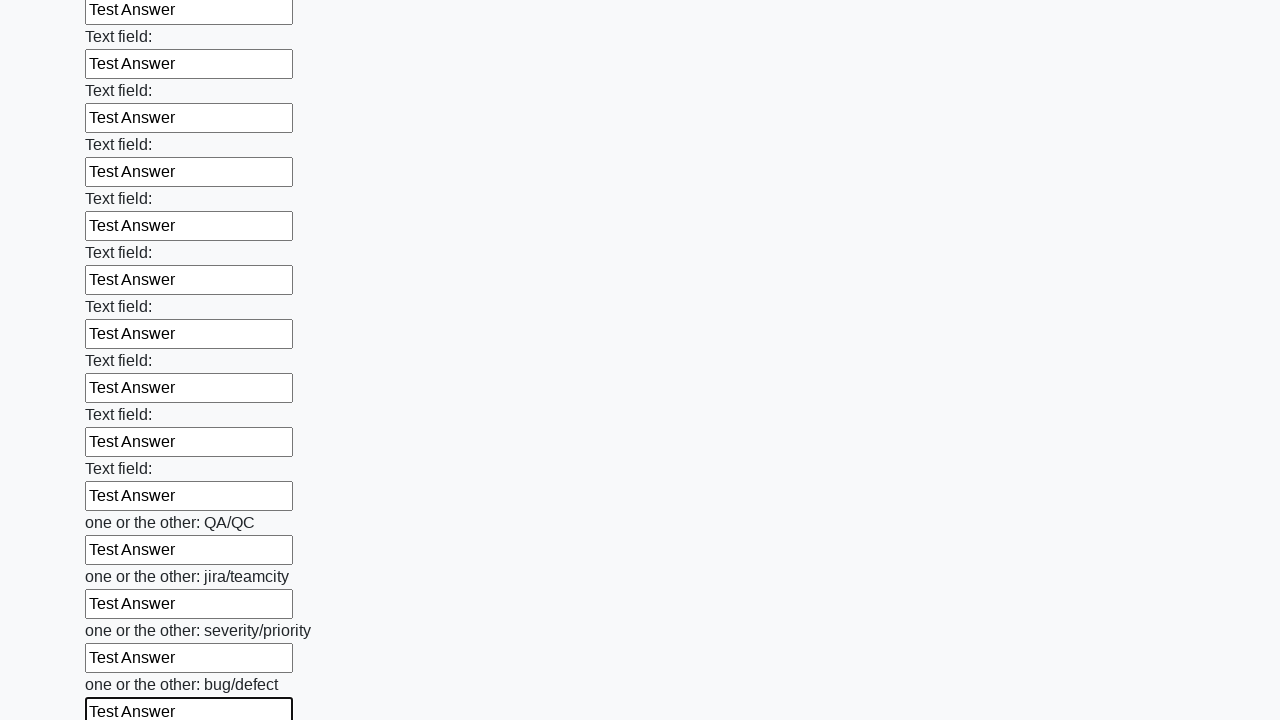

Filled an input field with 'Test Answer' on input >> nth=91
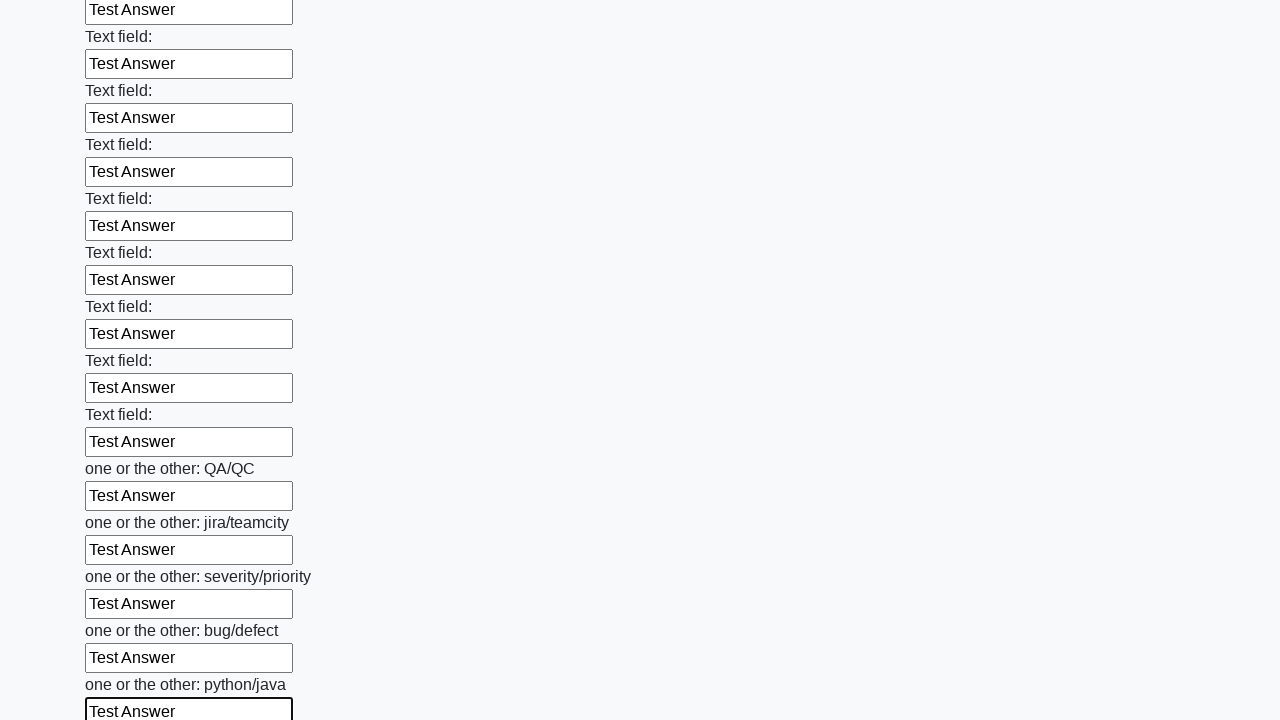

Filled an input field with 'Test Answer' on input >> nth=92
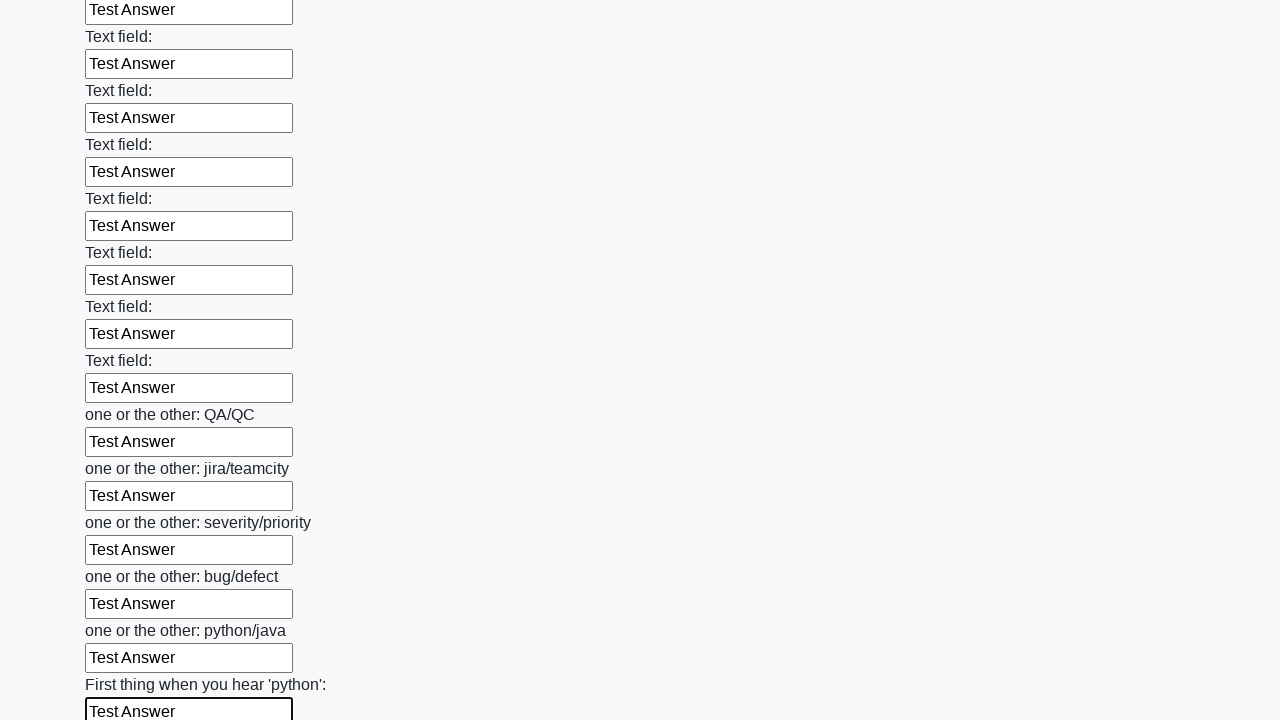

Filled an input field with 'Test Answer' on input >> nth=93
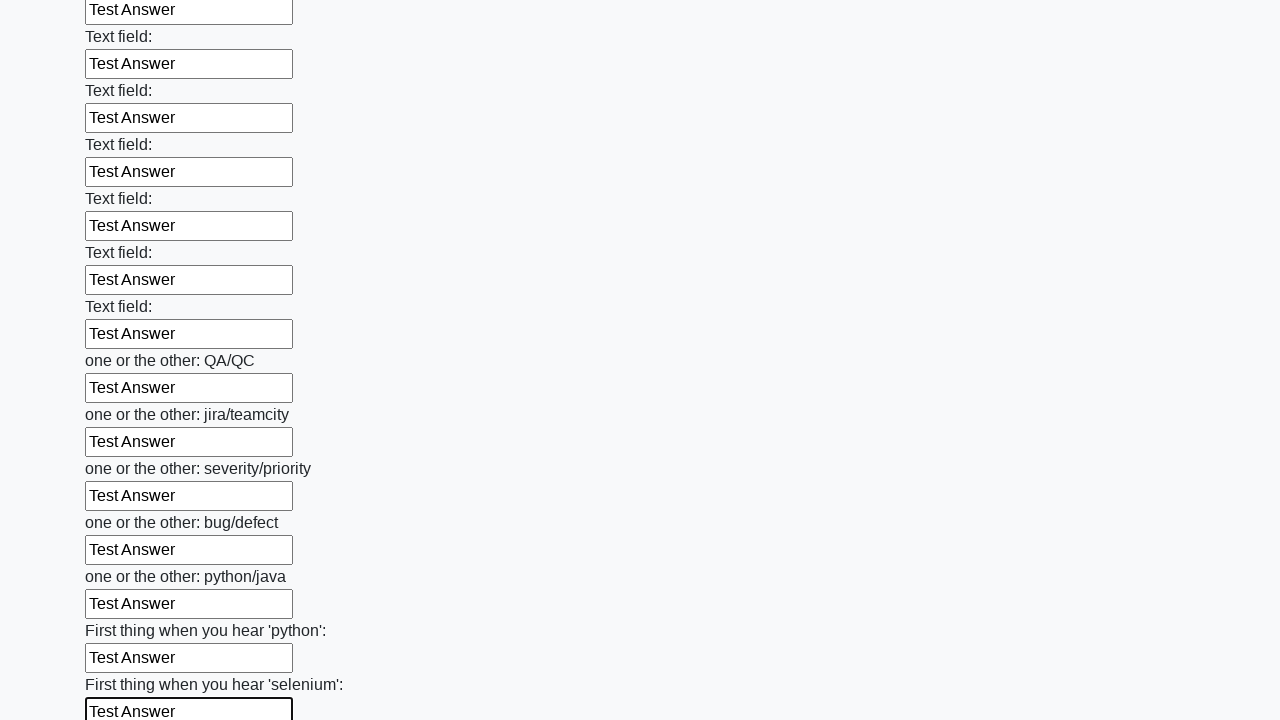

Filled an input field with 'Test Answer' on input >> nth=94
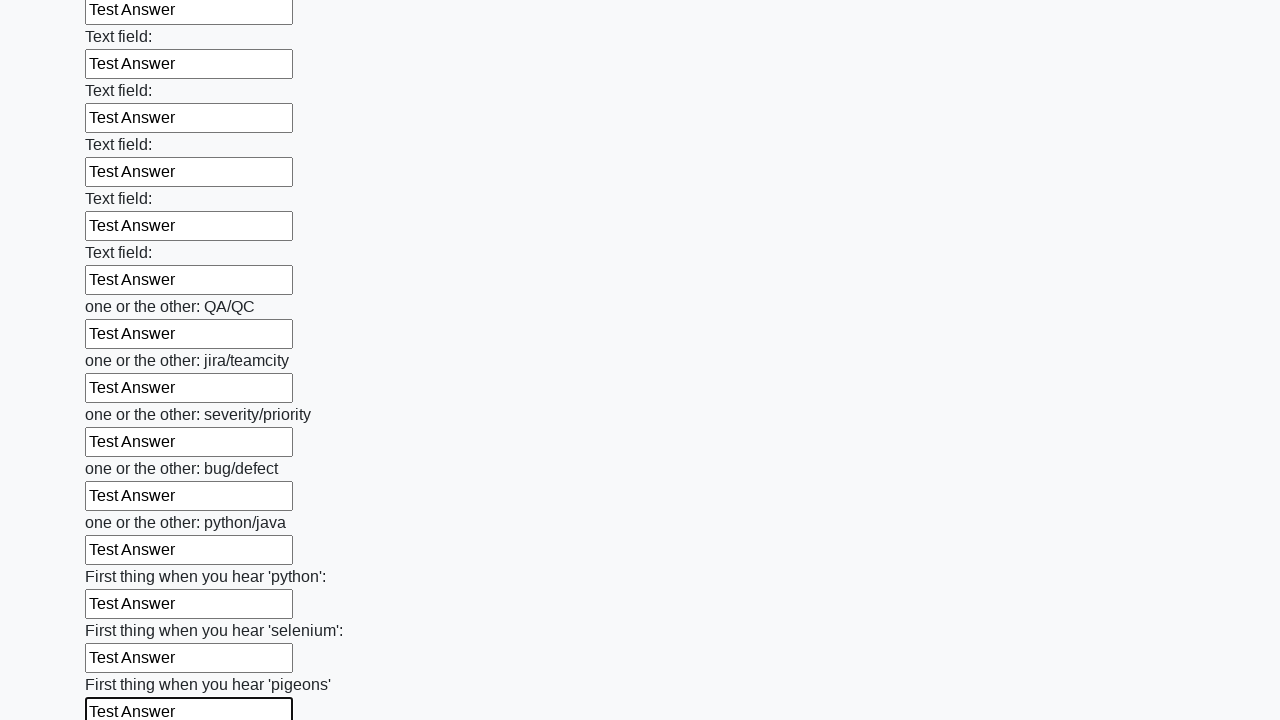

Filled an input field with 'Test Answer' on input >> nth=95
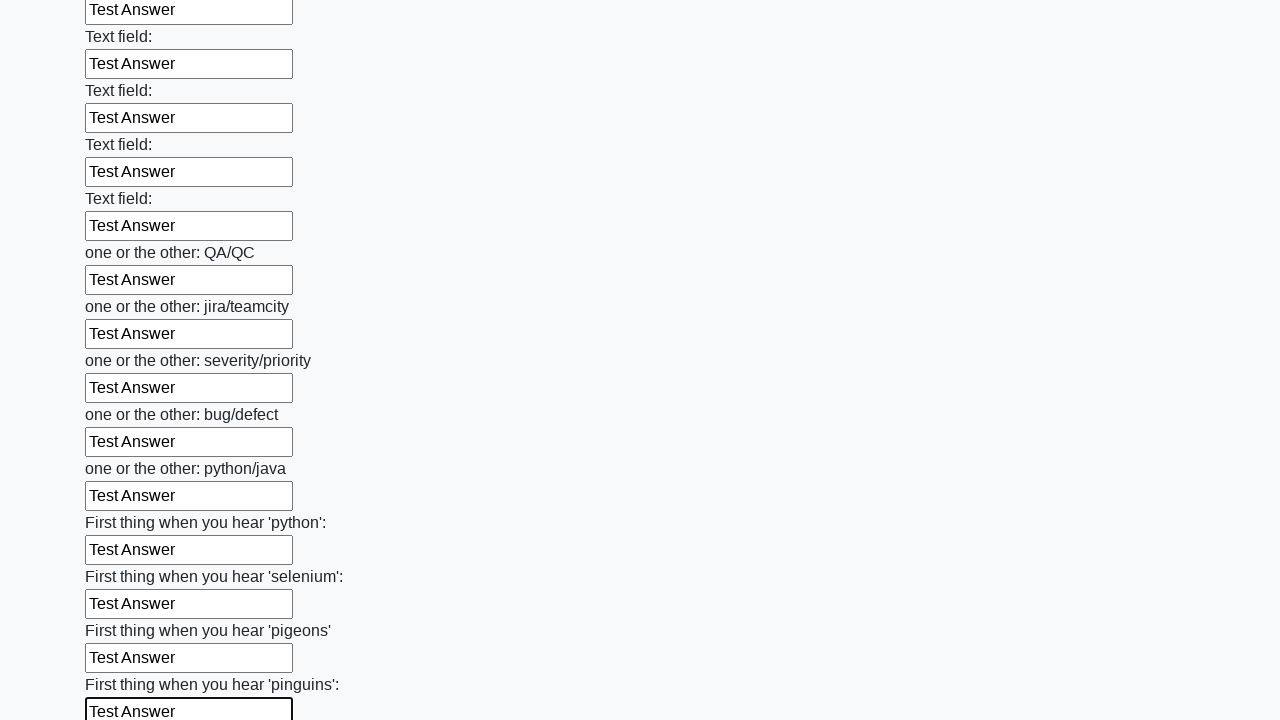

Filled an input field with 'Test Answer' on input >> nth=96
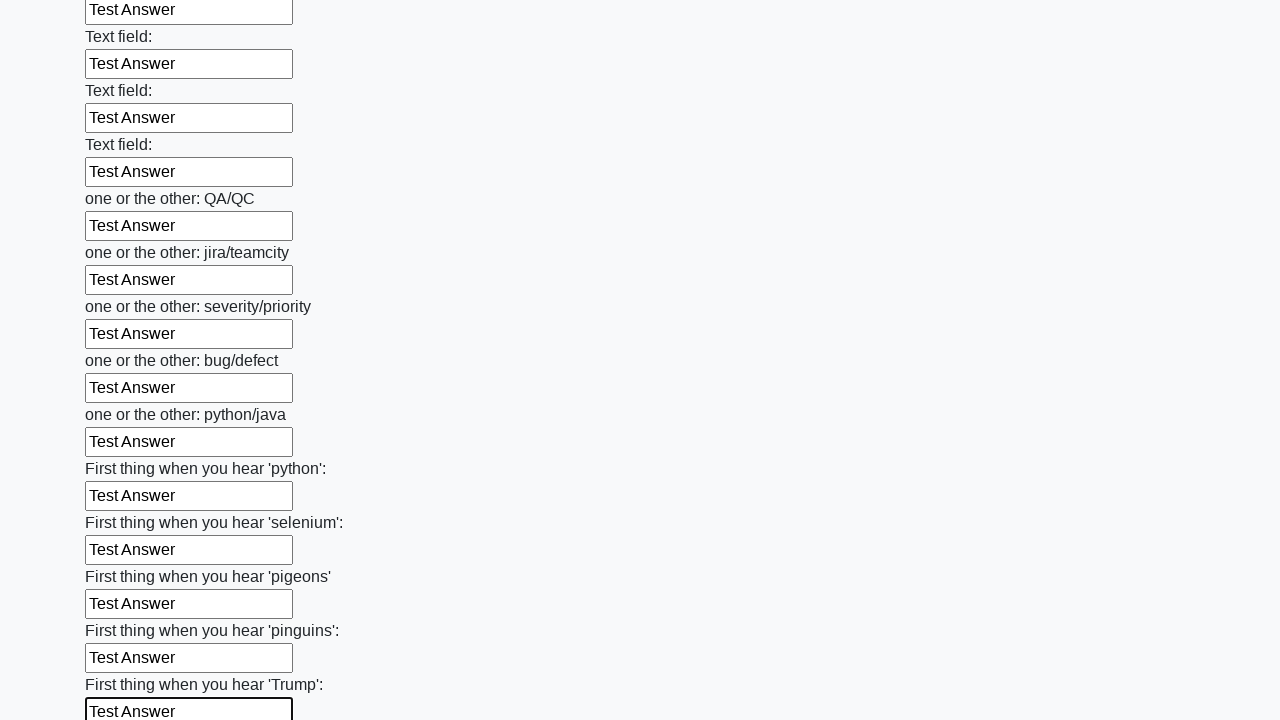

Filled an input field with 'Test Answer' on input >> nth=97
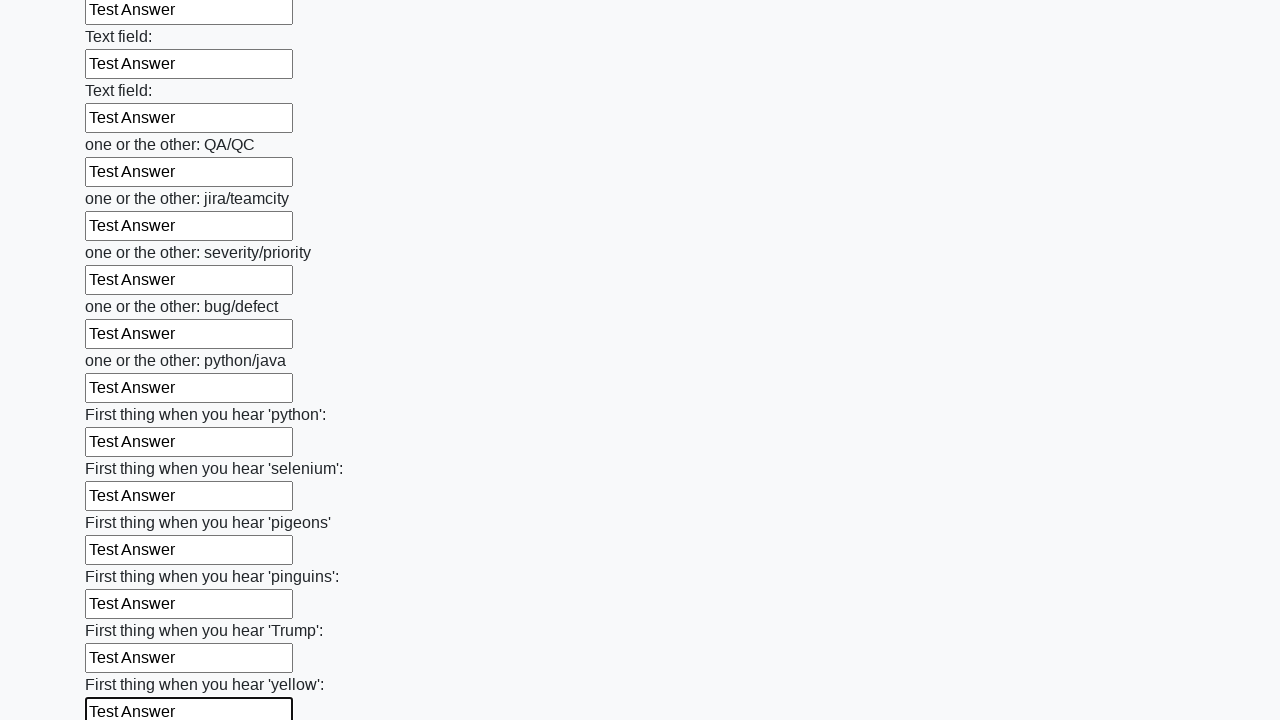

Filled an input field with 'Test Answer' on input >> nth=98
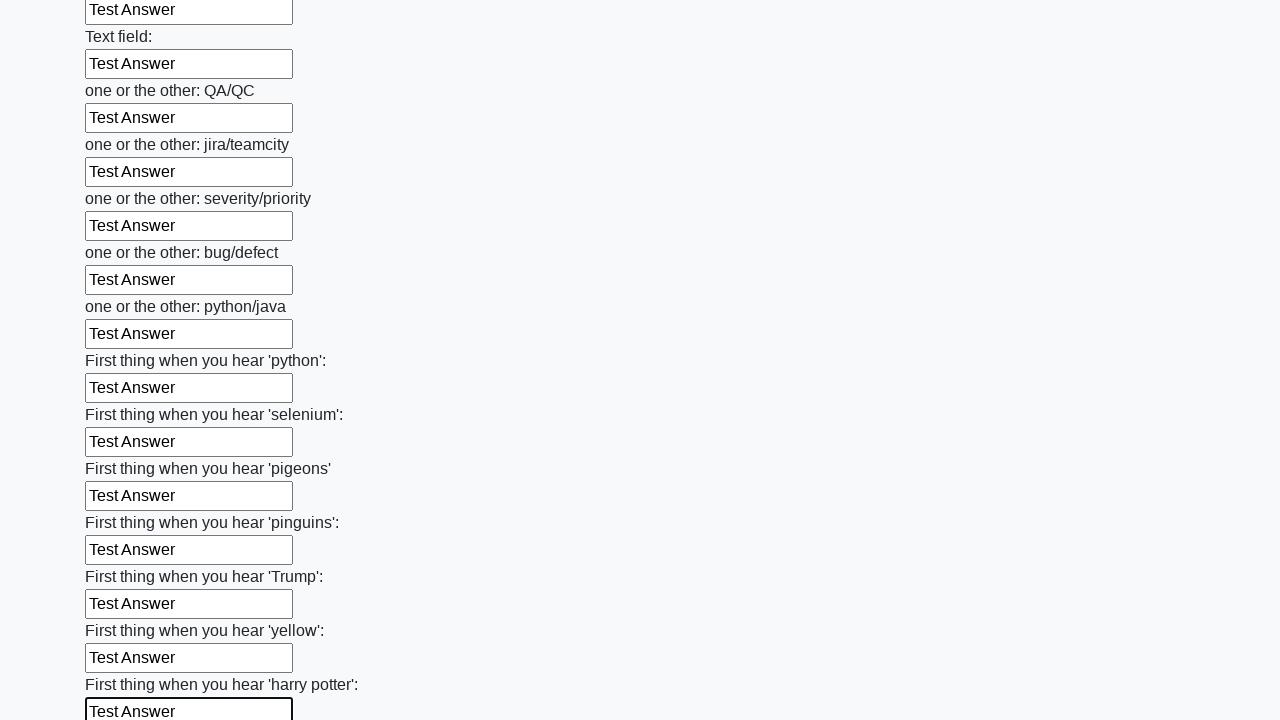

Filled an input field with 'Test Answer' on input >> nth=99
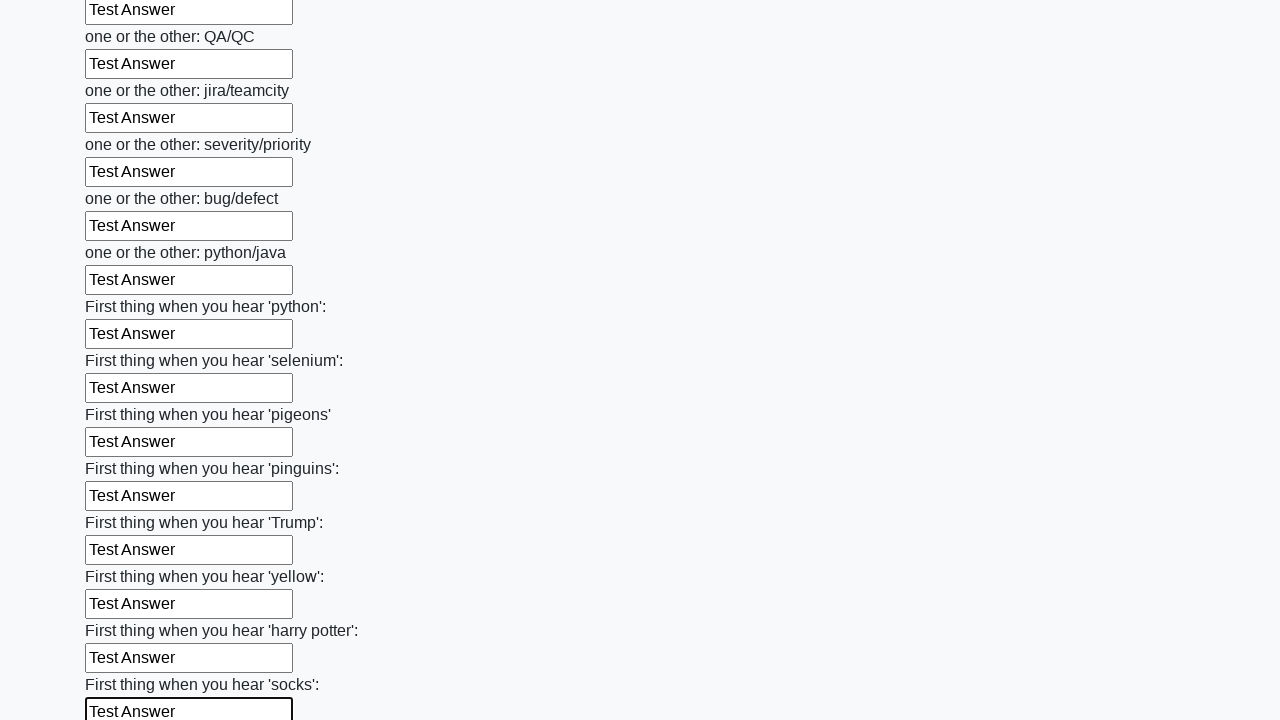

Clicked the submit button to submit the form at (123, 611) on button.btn
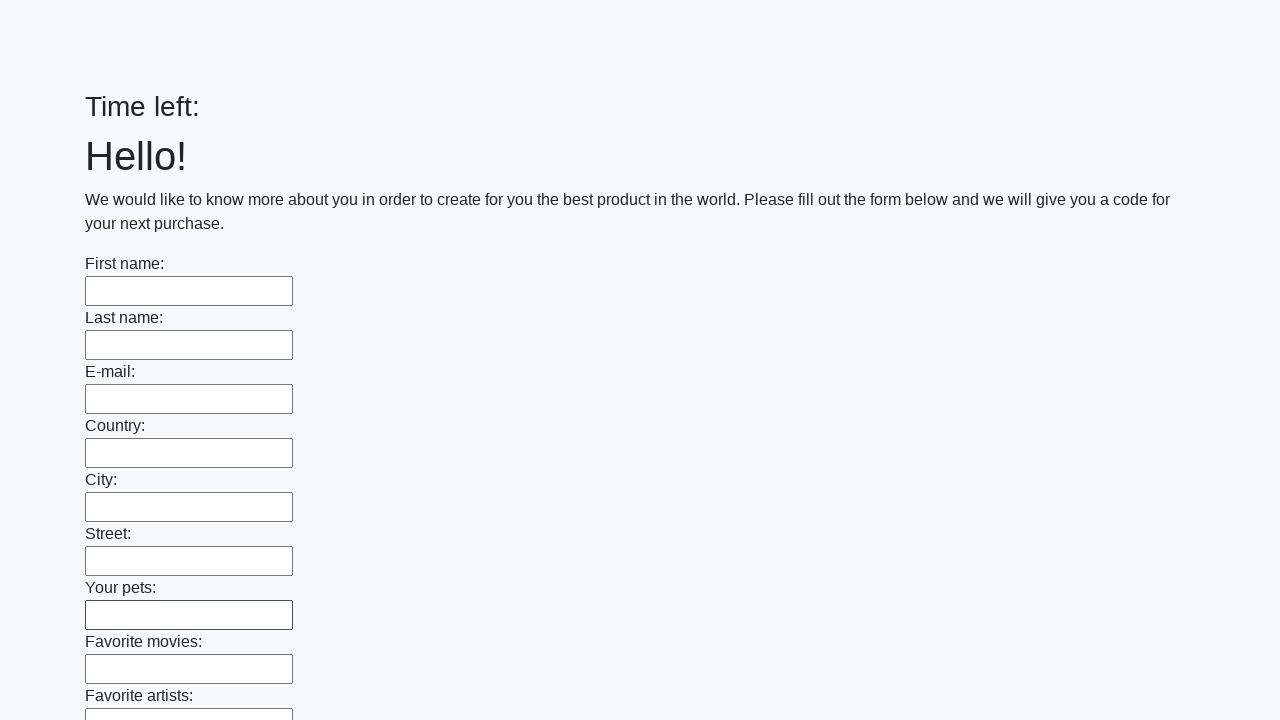

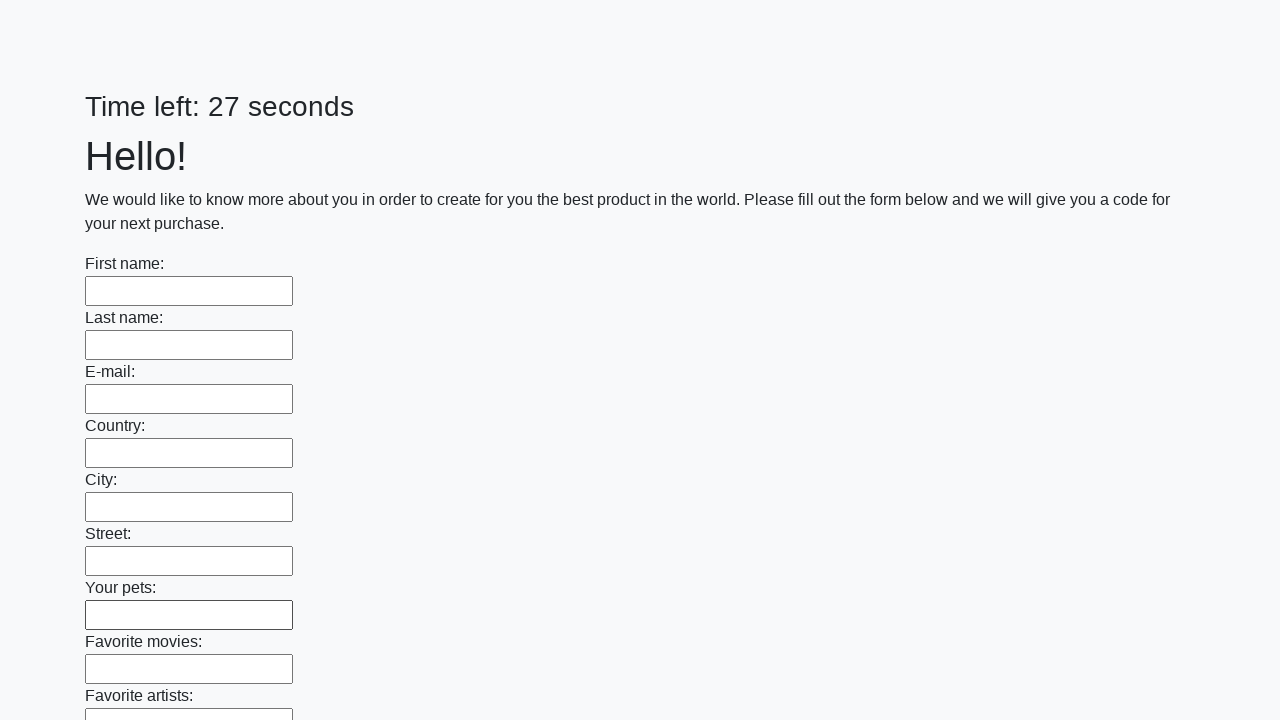